Tests filling a large form by entering text into all text input fields and clicking the submit button

Starting URL: http://suninjuly.github.io/huge_form.html

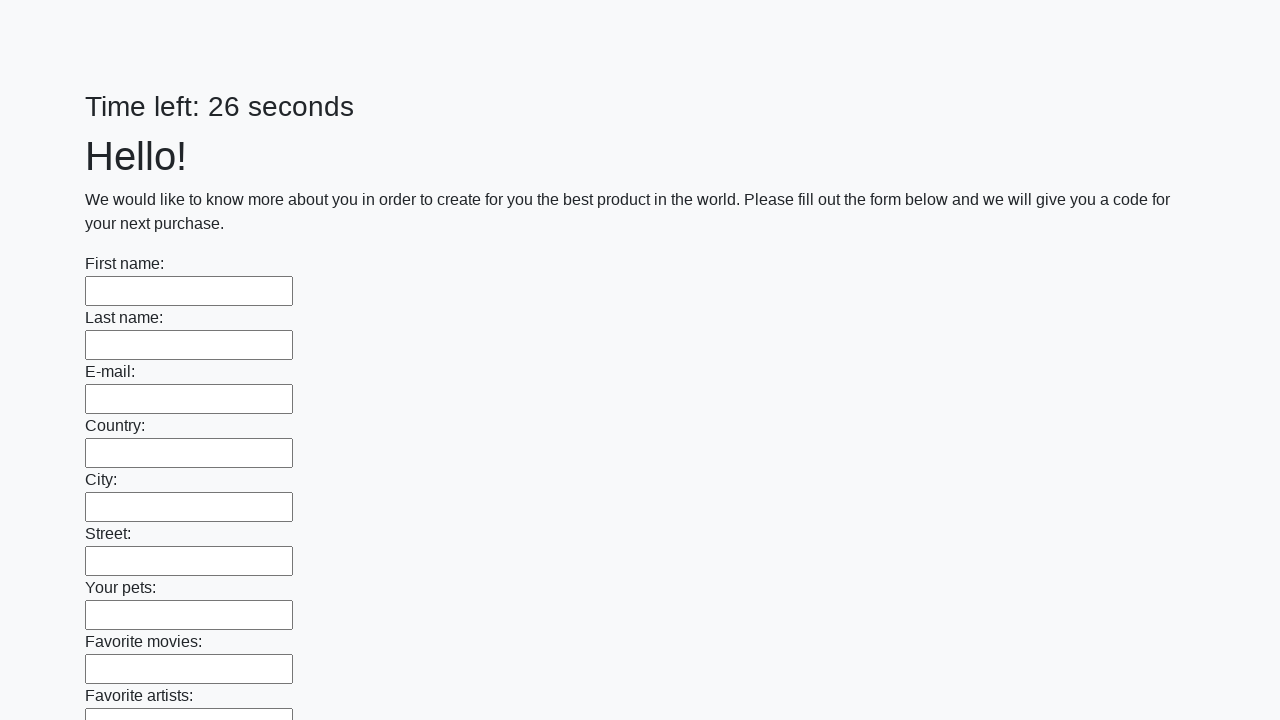

Located all text input fields on the form
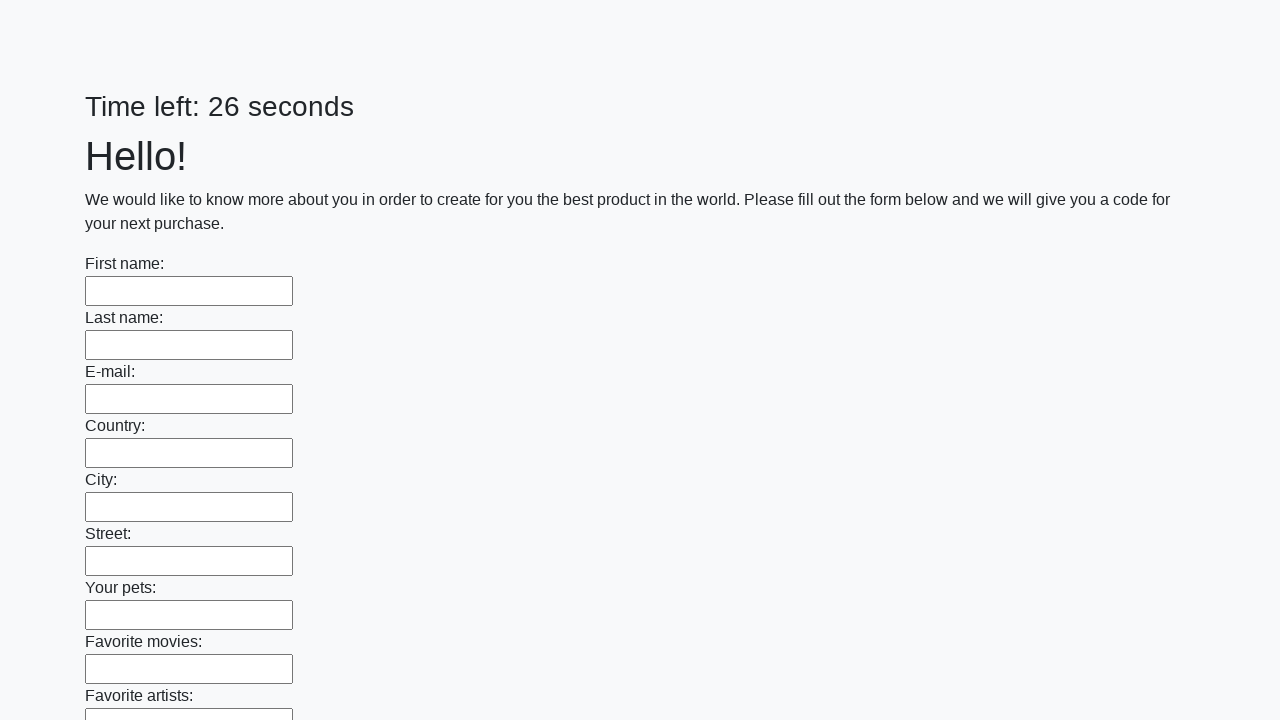

Found 100 text input fields to fill
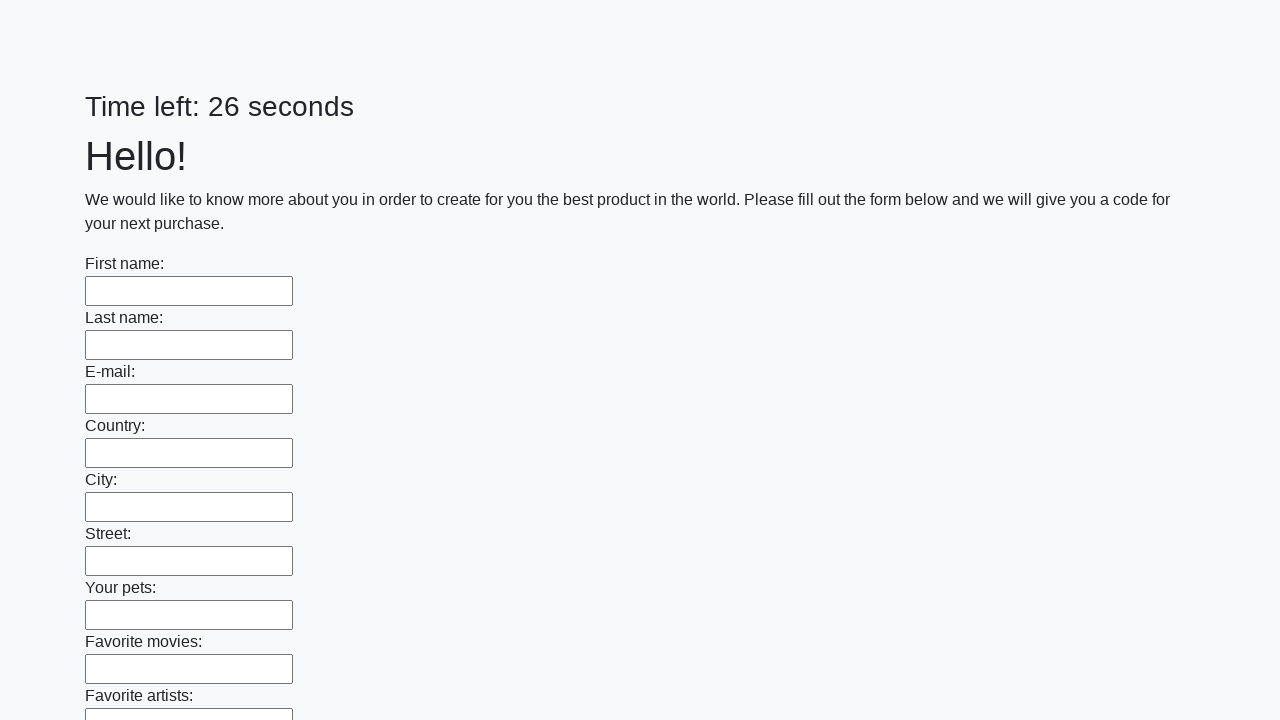

Filled text input field 1 of 100 with 'sample text' on [type=text] >> nth=0
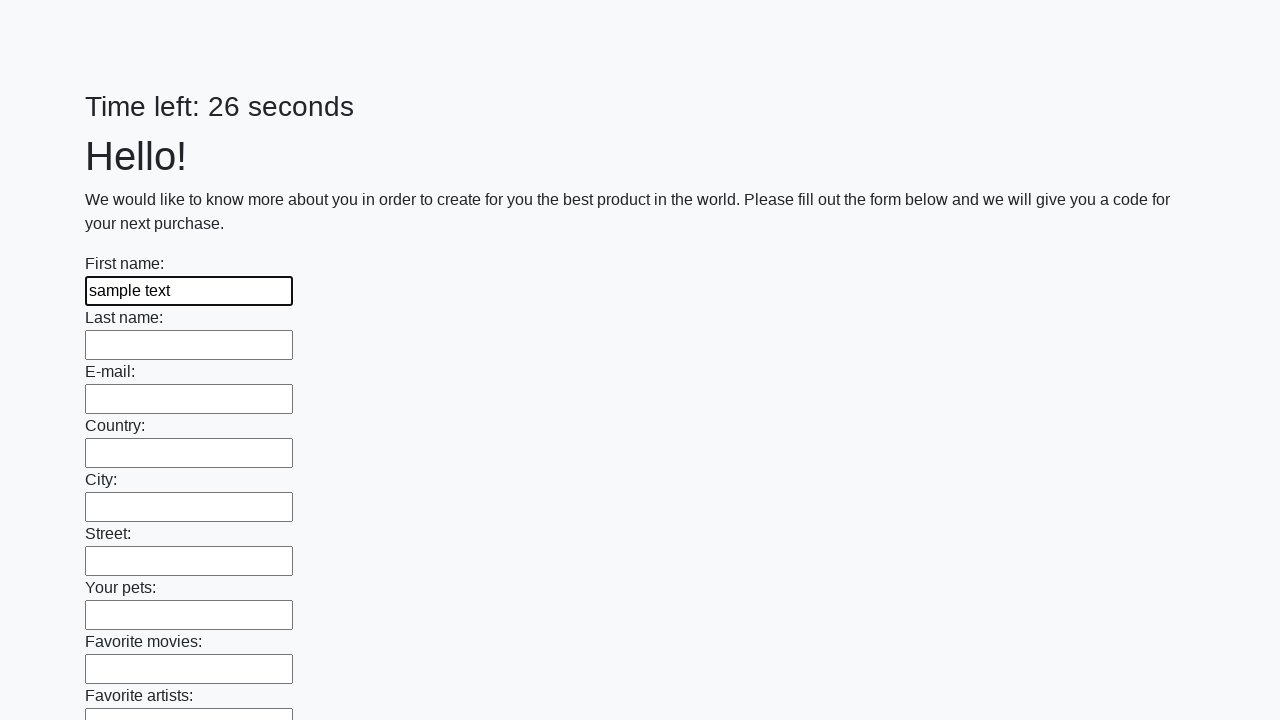

Filled text input field 2 of 100 with 'sample text' on [type=text] >> nth=1
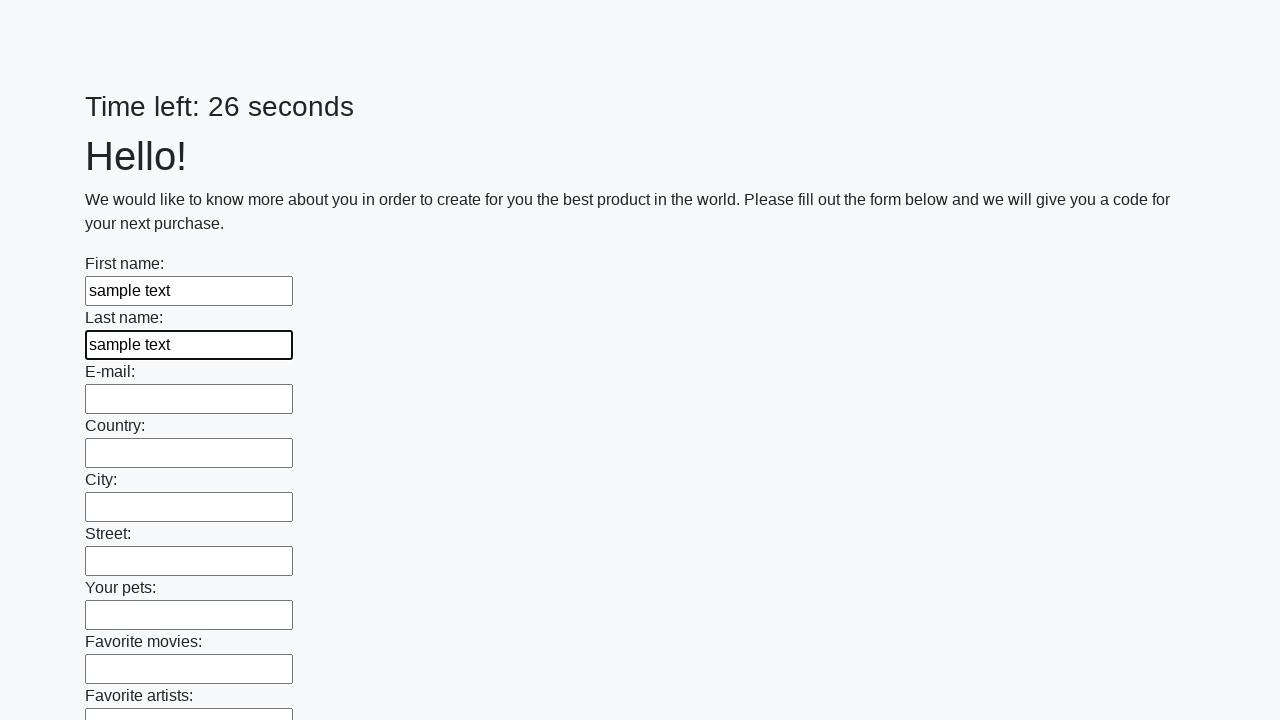

Filled text input field 3 of 100 with 'sample text' on [type=text] >> nth=2
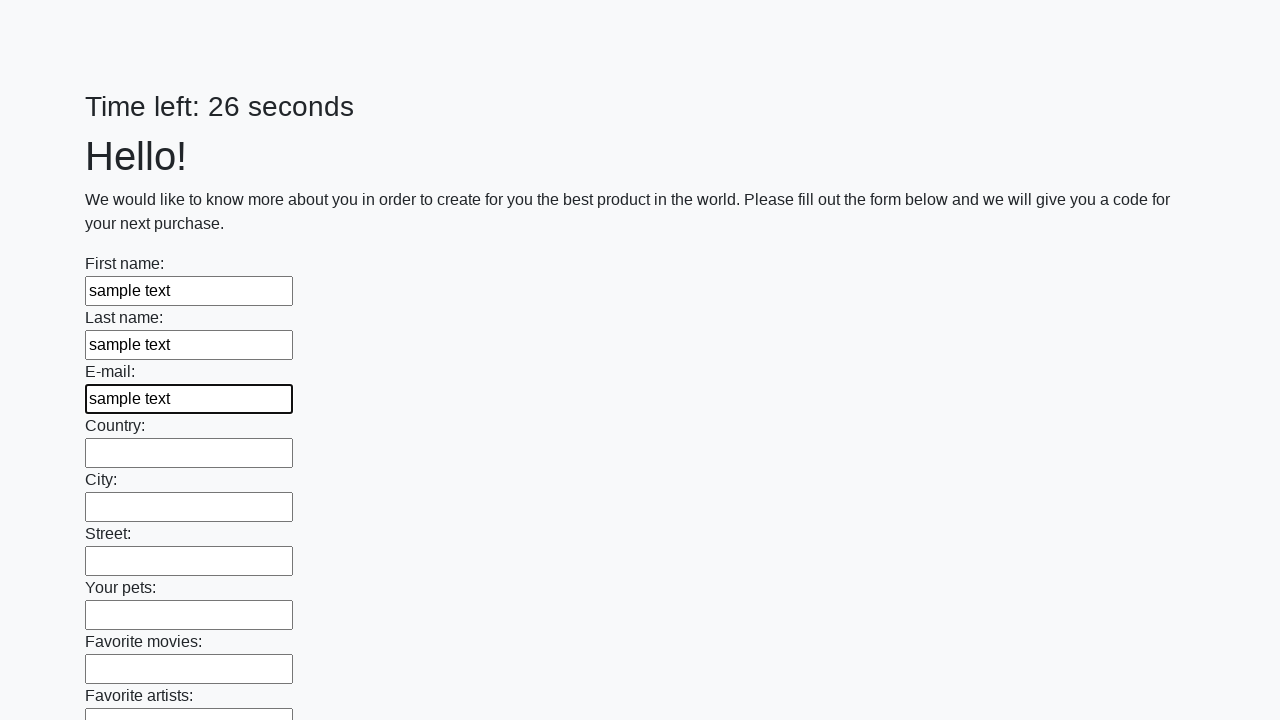

Filled text input field 4 of 100 with 'sample text' on [type=text] >> nth=3
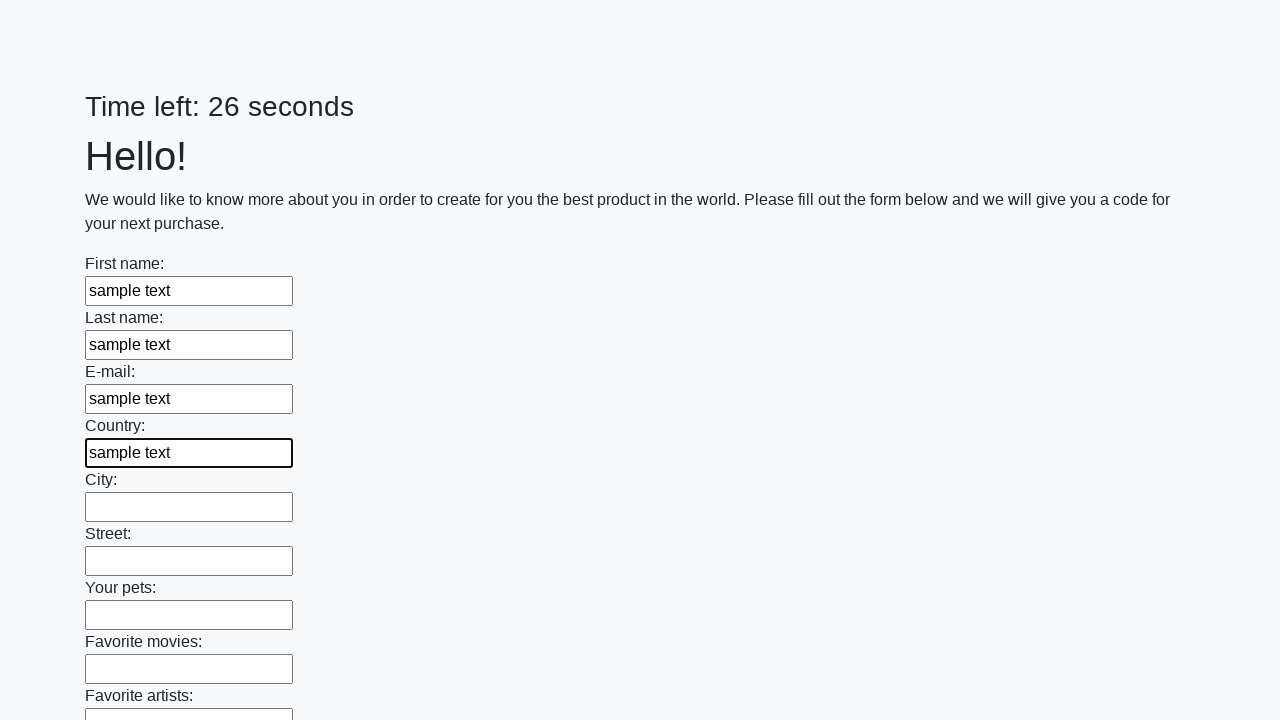

Filled text input field 5 of 100 with 'sample text' on [type=text] >> nth=4
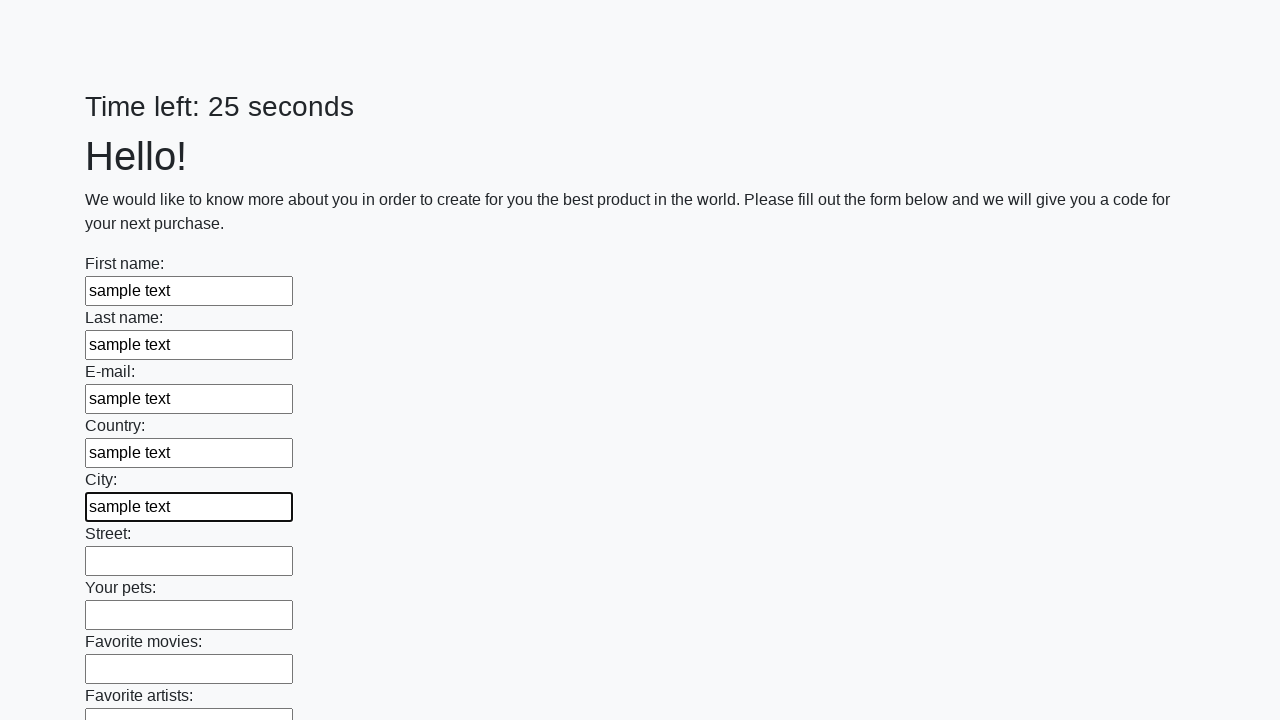

Filled text input field 6 of 100 with 'sample text' on [type=text] >> nth=5
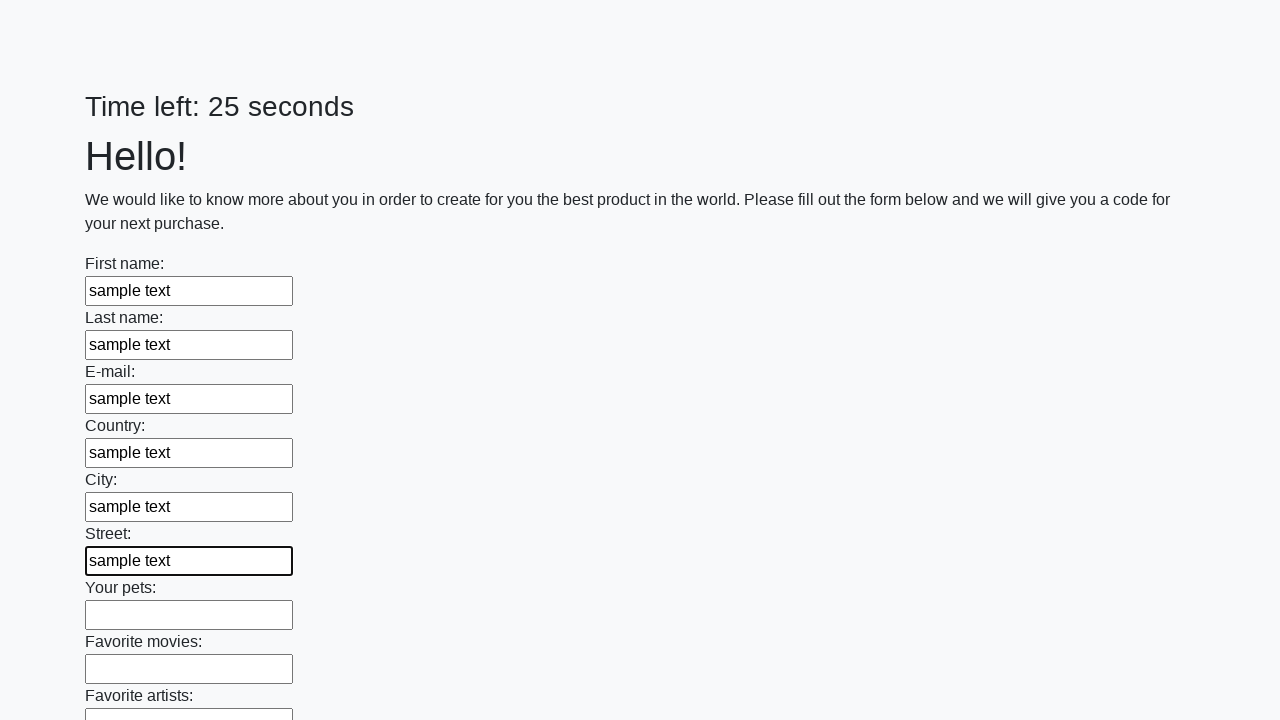

Filled text input field 7 of 100 with 'sample text' on [type=text] >> nth=6
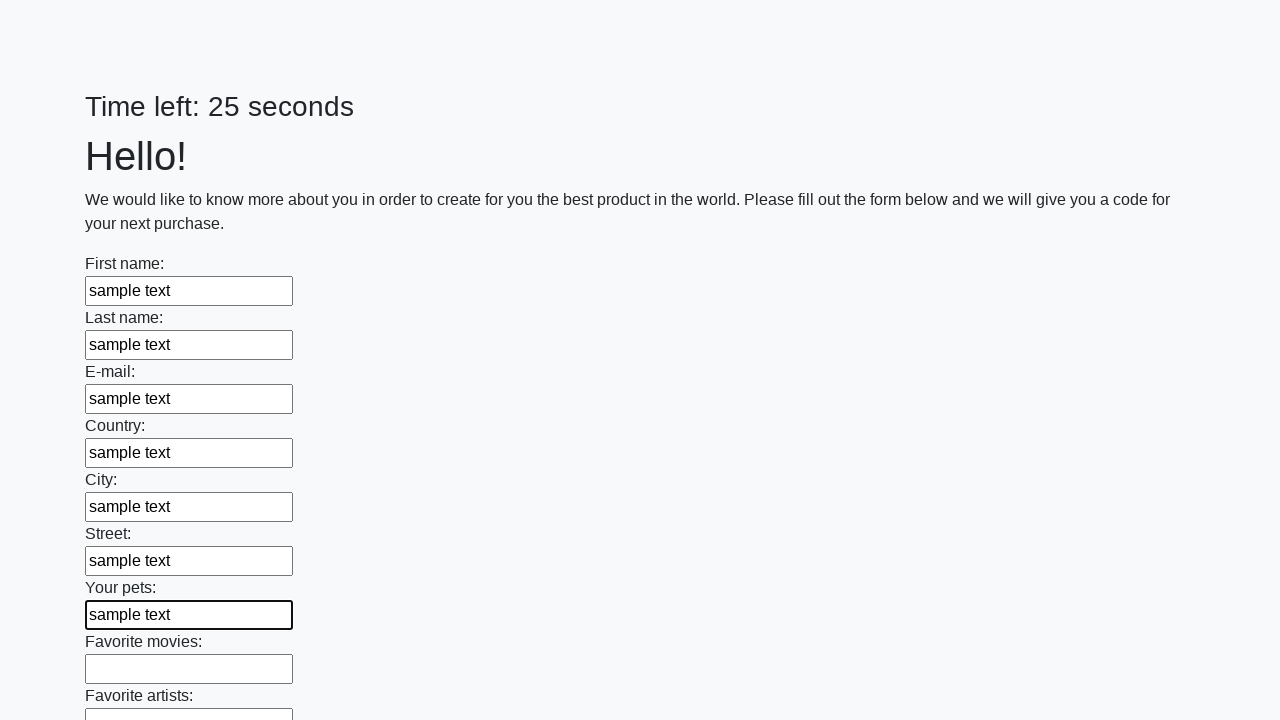

Filled text input field 8 of 100 with 'sample text' on [type=text] >> nth=7
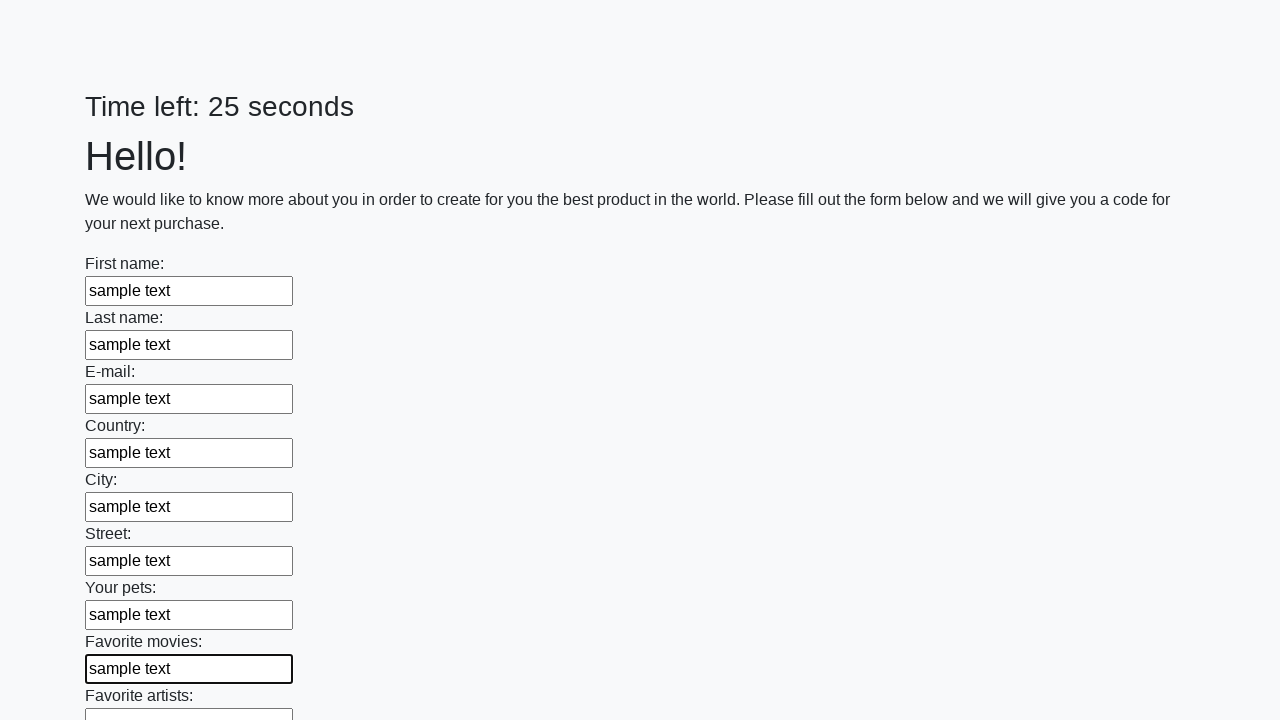

Filled text input field 9 of 100 with 'sample text' on [type=text] >> nth=8
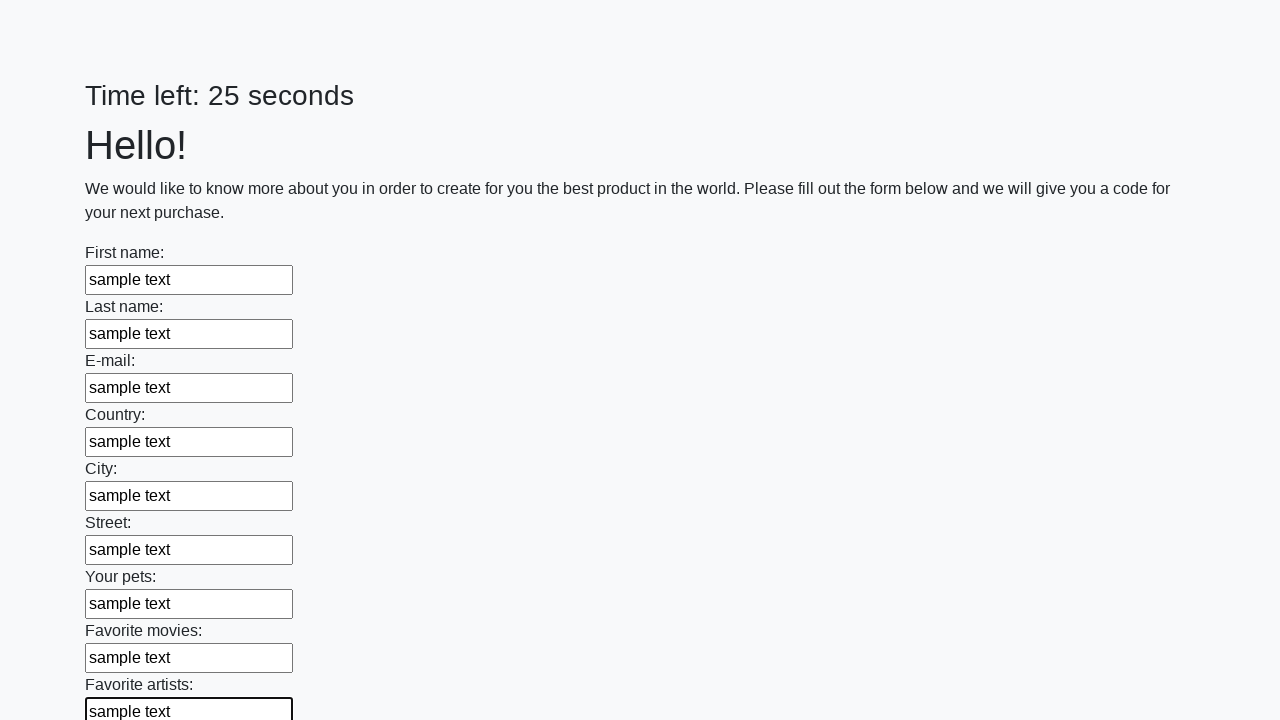

Filled text input field 10 of 100 with 'sample text' on [type=text] >> nth=9
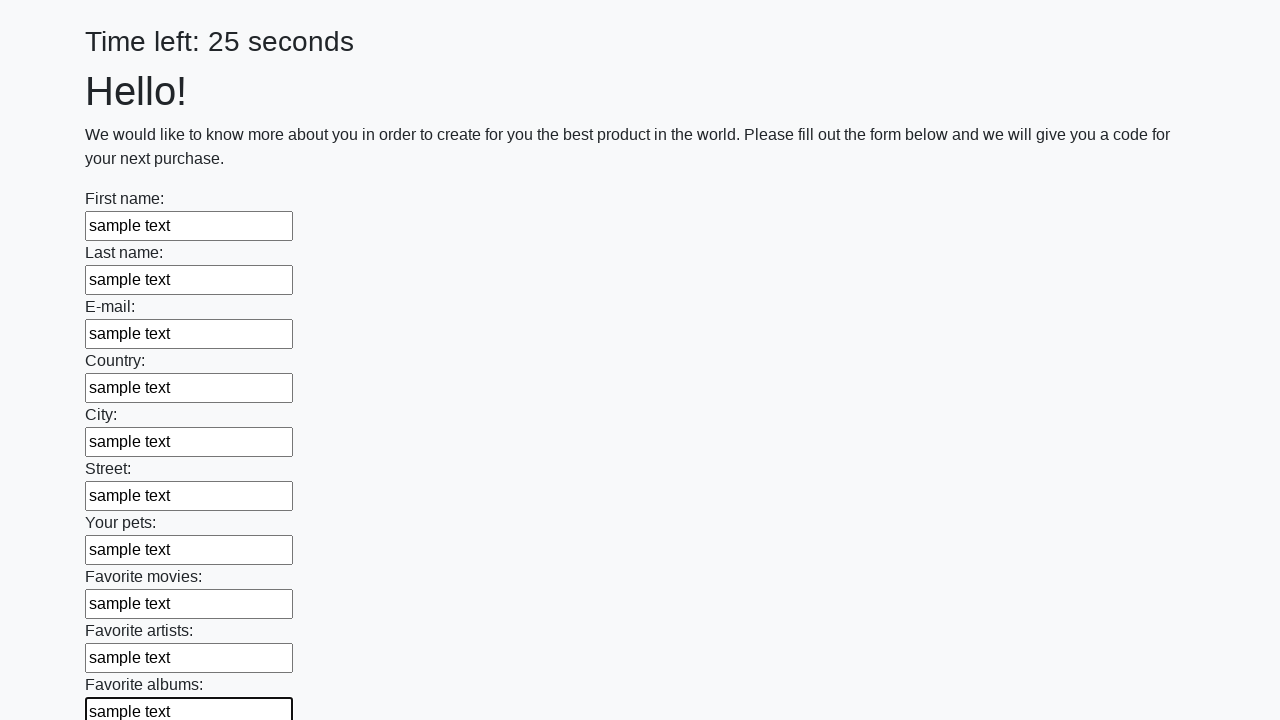

Filled text input field 11 of 100 with 'sample text' on [type=text] >> nth=10
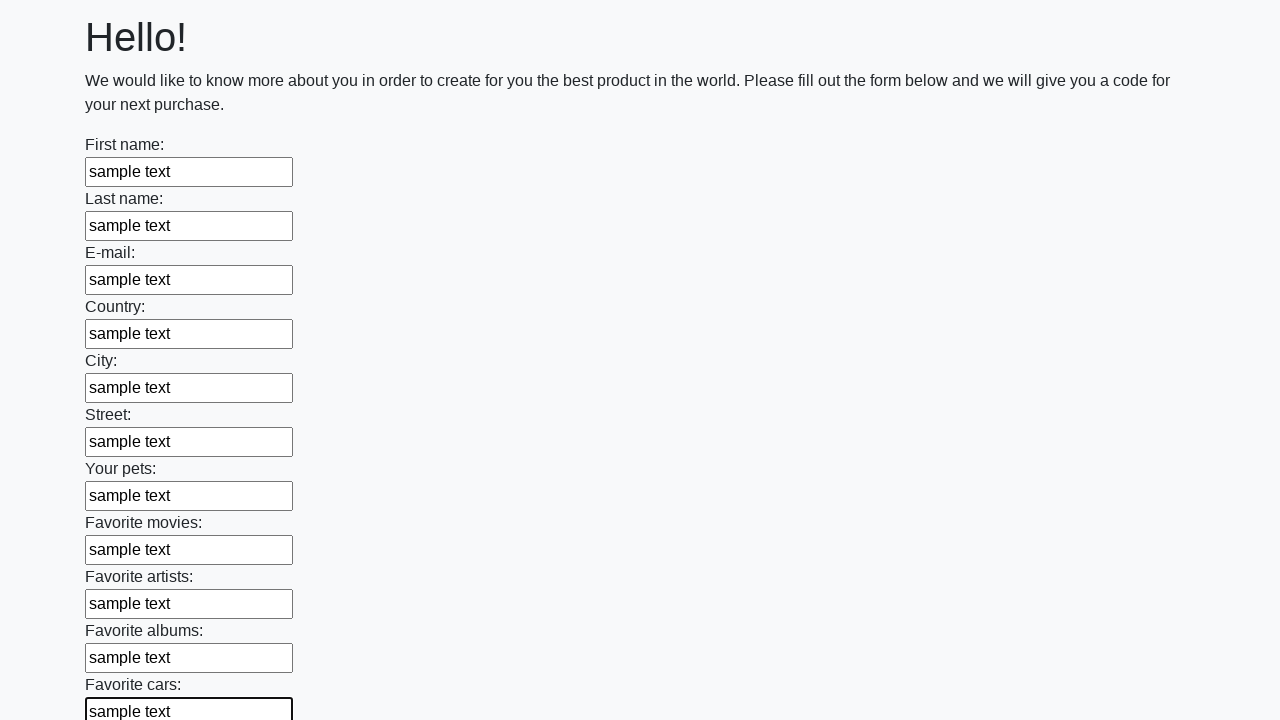

Filled text input field 12 of 100 with 'sample text' on [type=text] >> nth=11
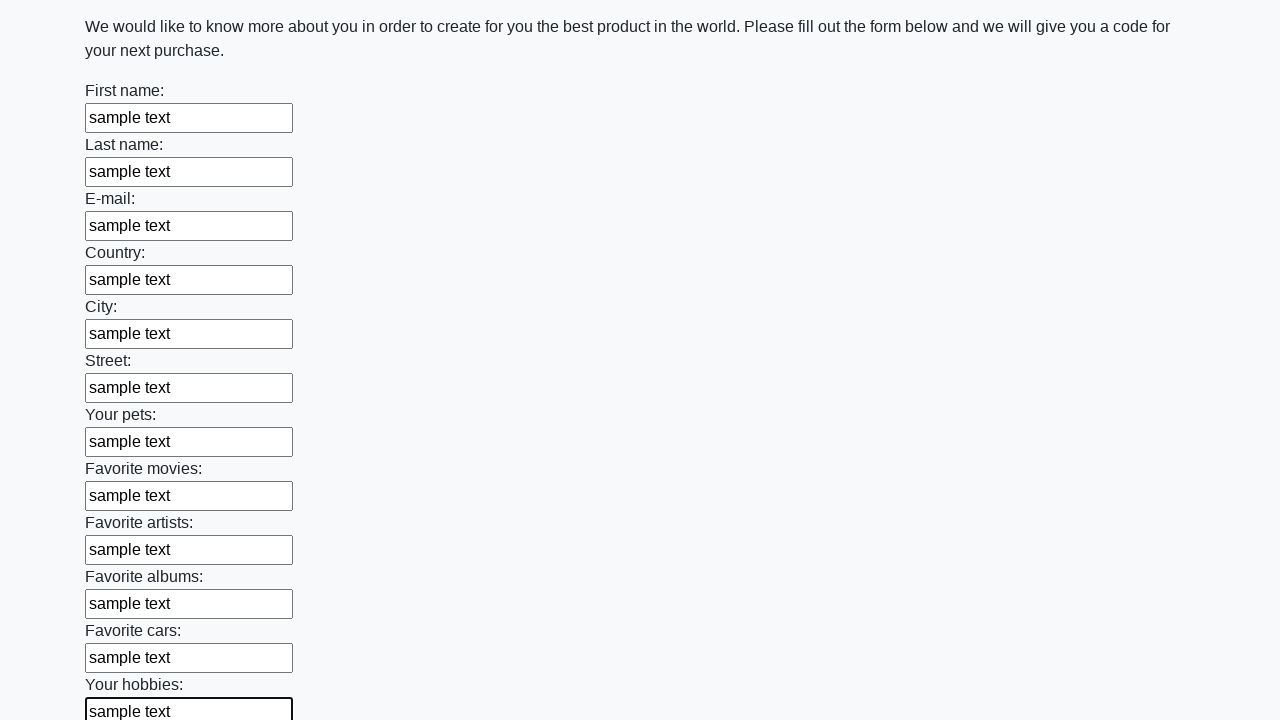

Filled text input field 13 of 100 with 'sample text' on [type=text] >> nth=12
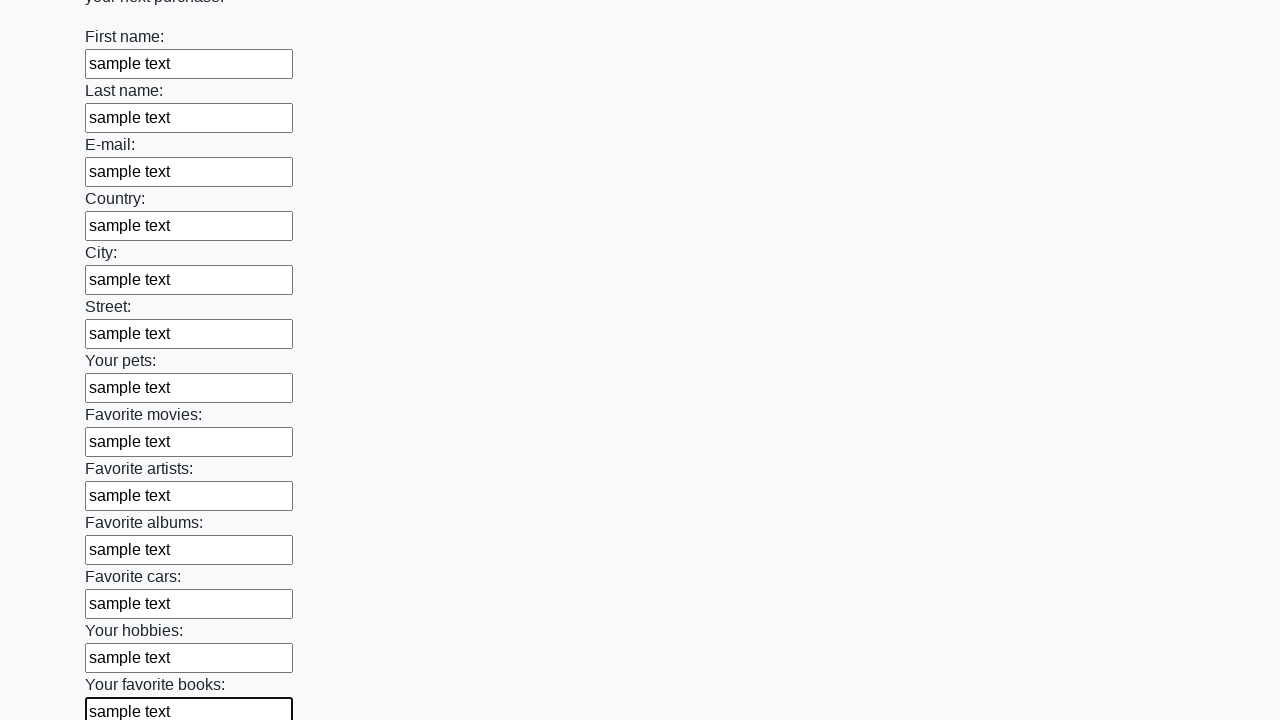

Filled text input field 14 of 100 with 'sample text' on [type=text] >> nth=13
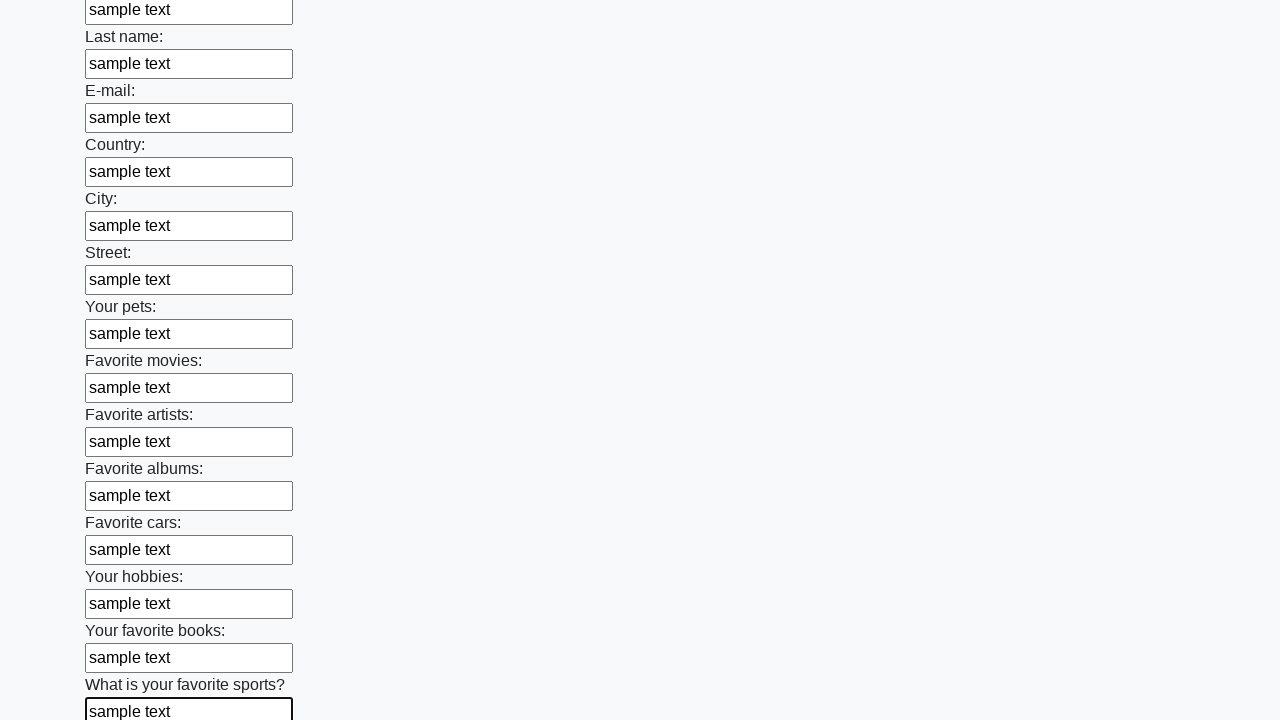

Filled text input field 15 of 100 with 'sample text' on [type=text] >> nth=14
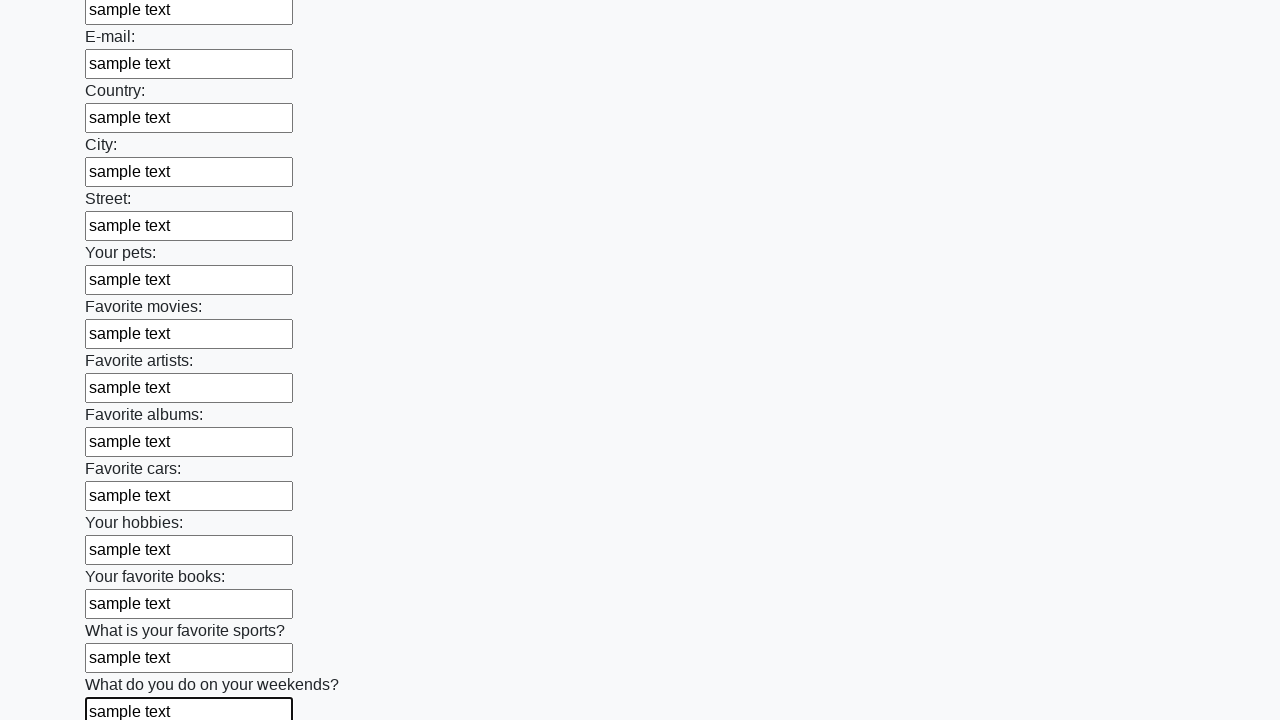

Filled text input field 16 of 100 with 'sample text' on [type=text] >> nth=15
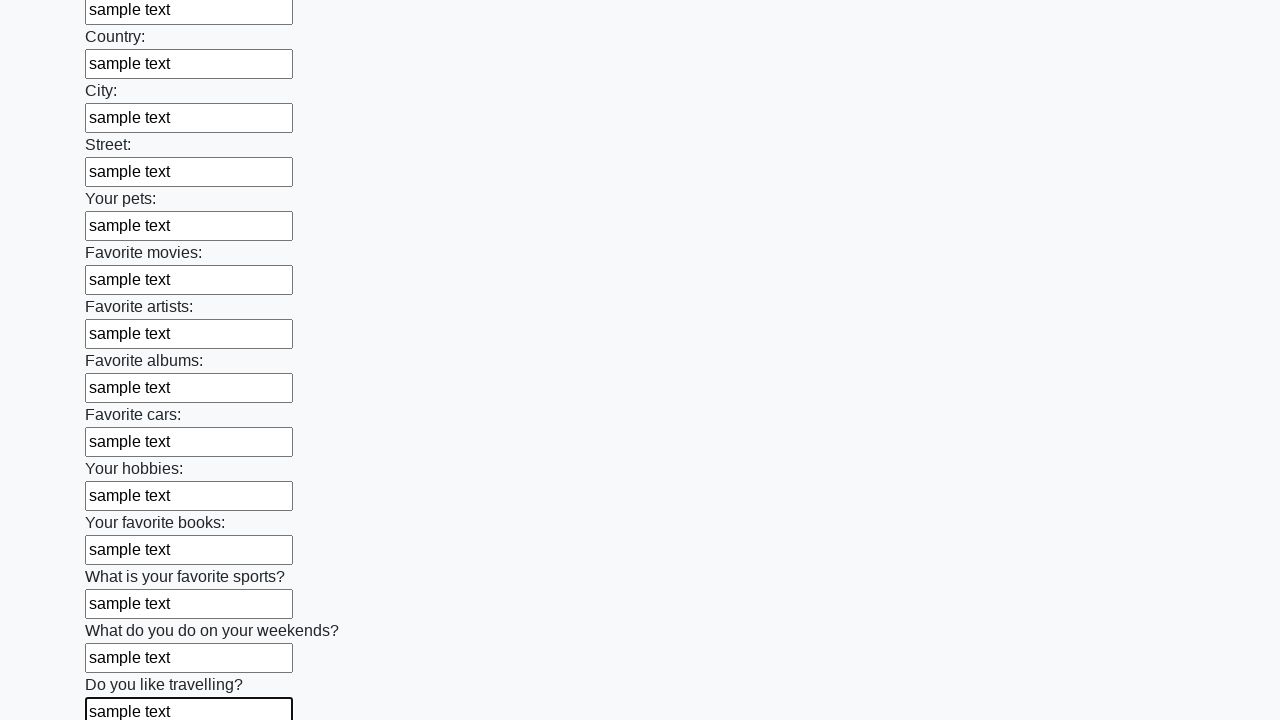

Filled text input field 17 of 100 with 'sample text' on [type=text] >> nth=16
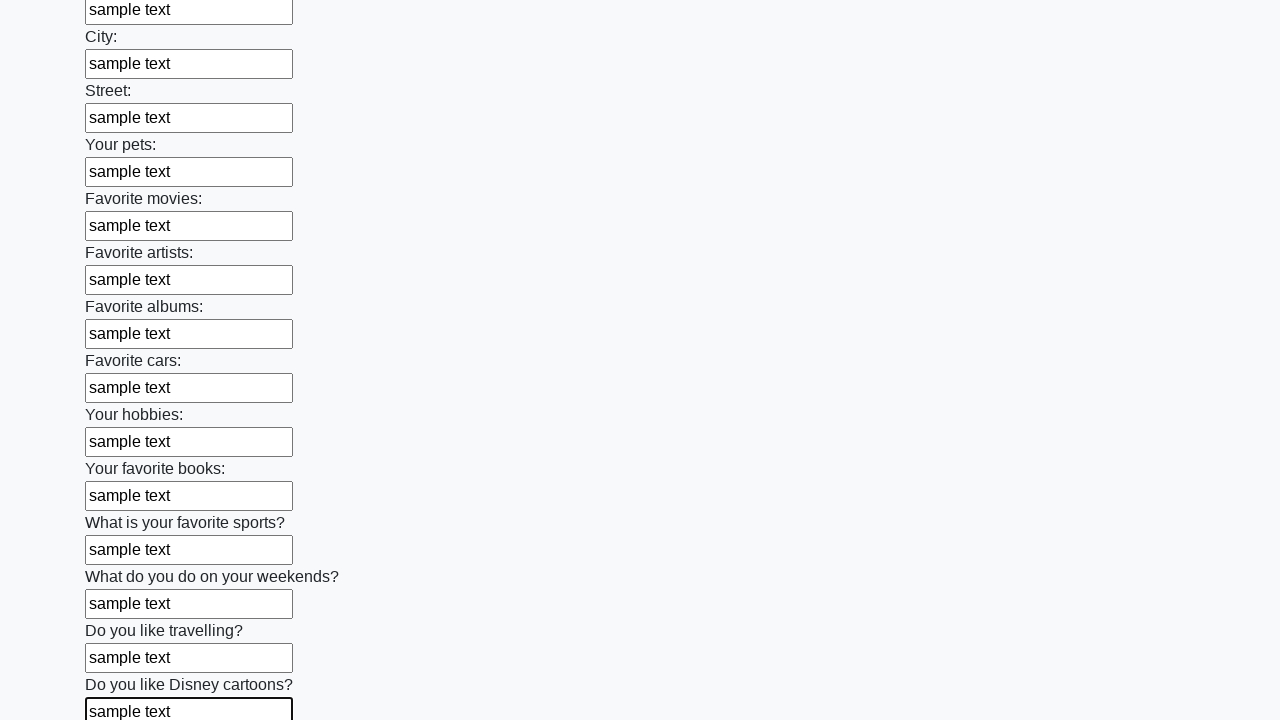

Filled text input field 18 of 100 with 'sample text' on [type=text] >> nth=17
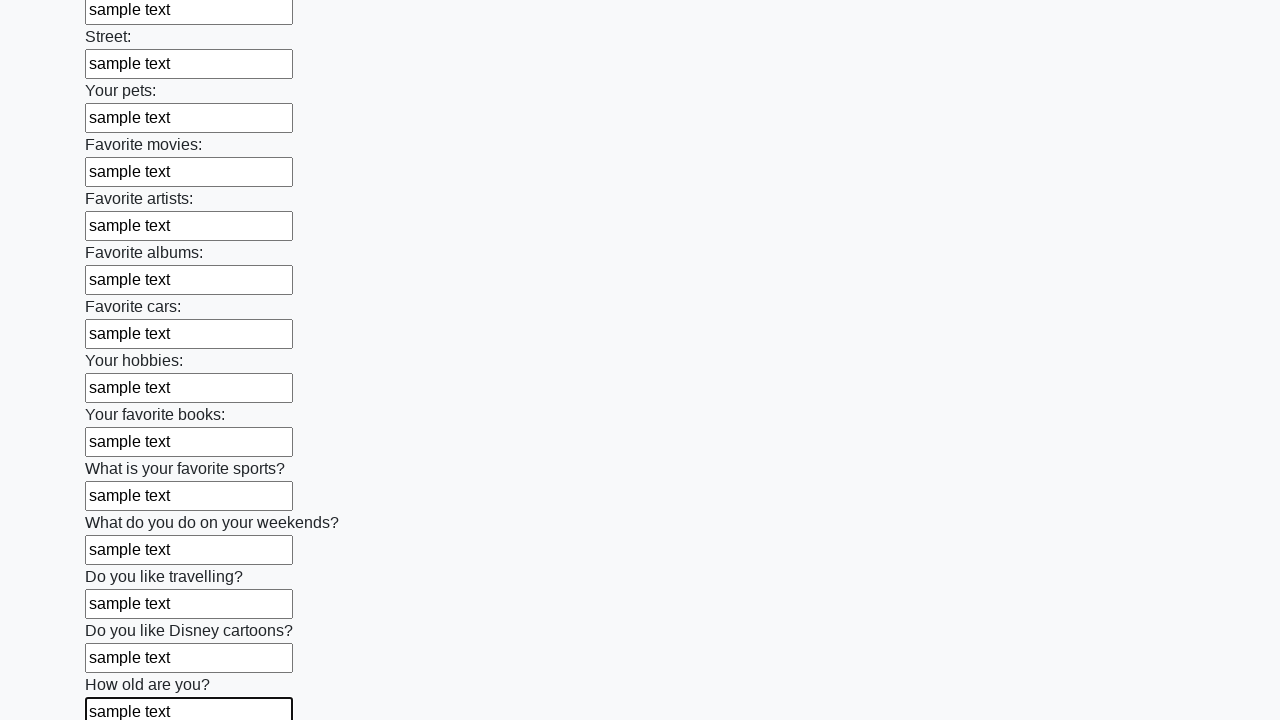

Filled text input field 19 of 100 with 'sample text' on [type=text] >> nth=18
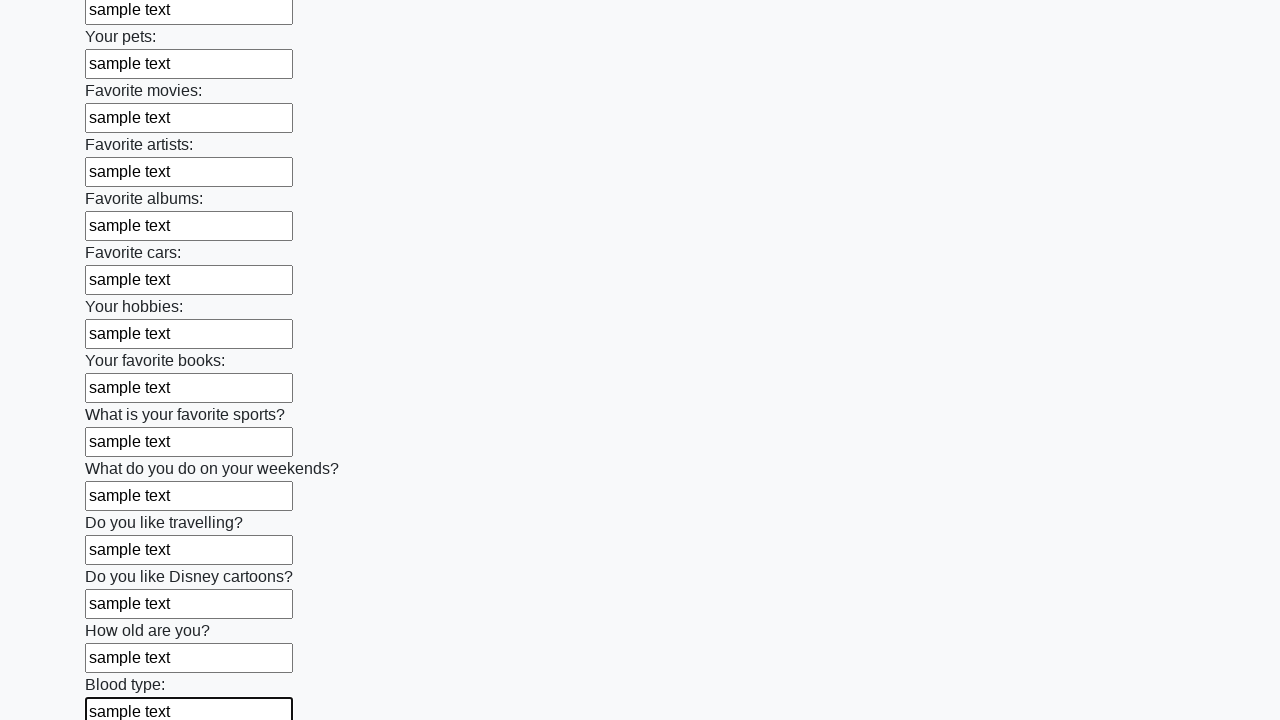

Filled text input field 20 of 100 with 'sample text' on [type=text] >> nth=19
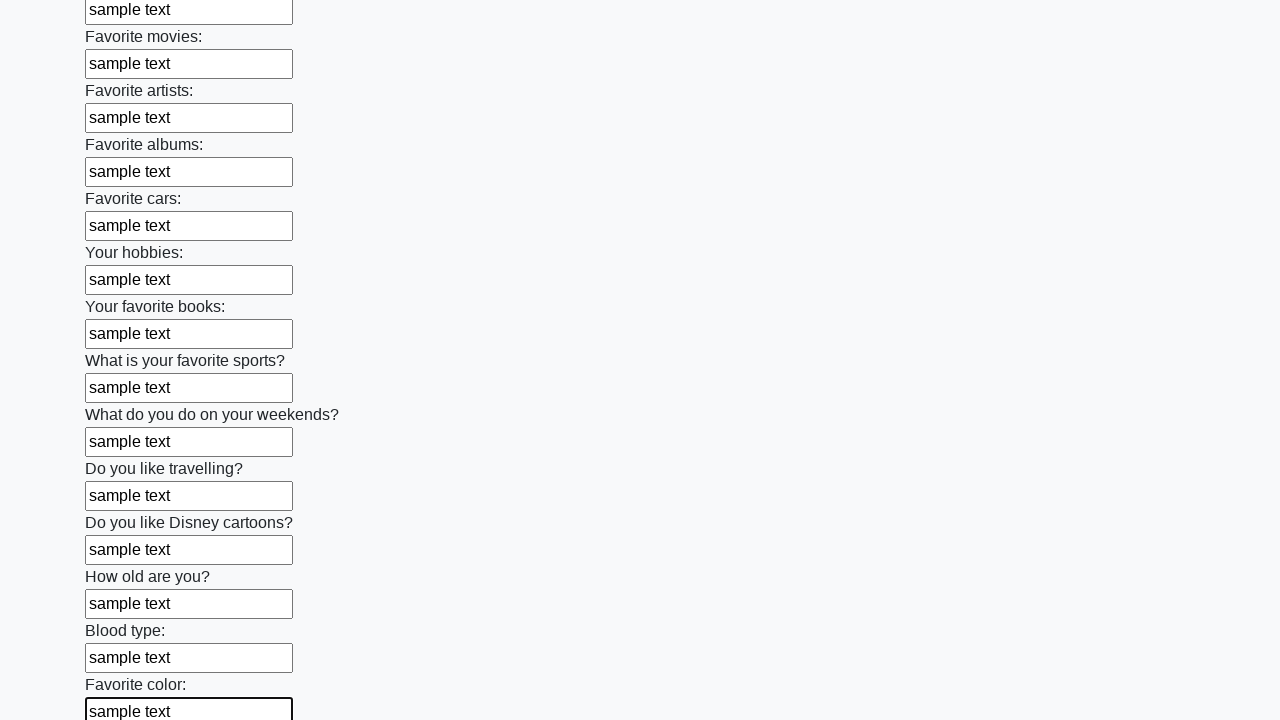

Filled text input field 21 of 100 with 'sample text' on [type=text] >> nth=20
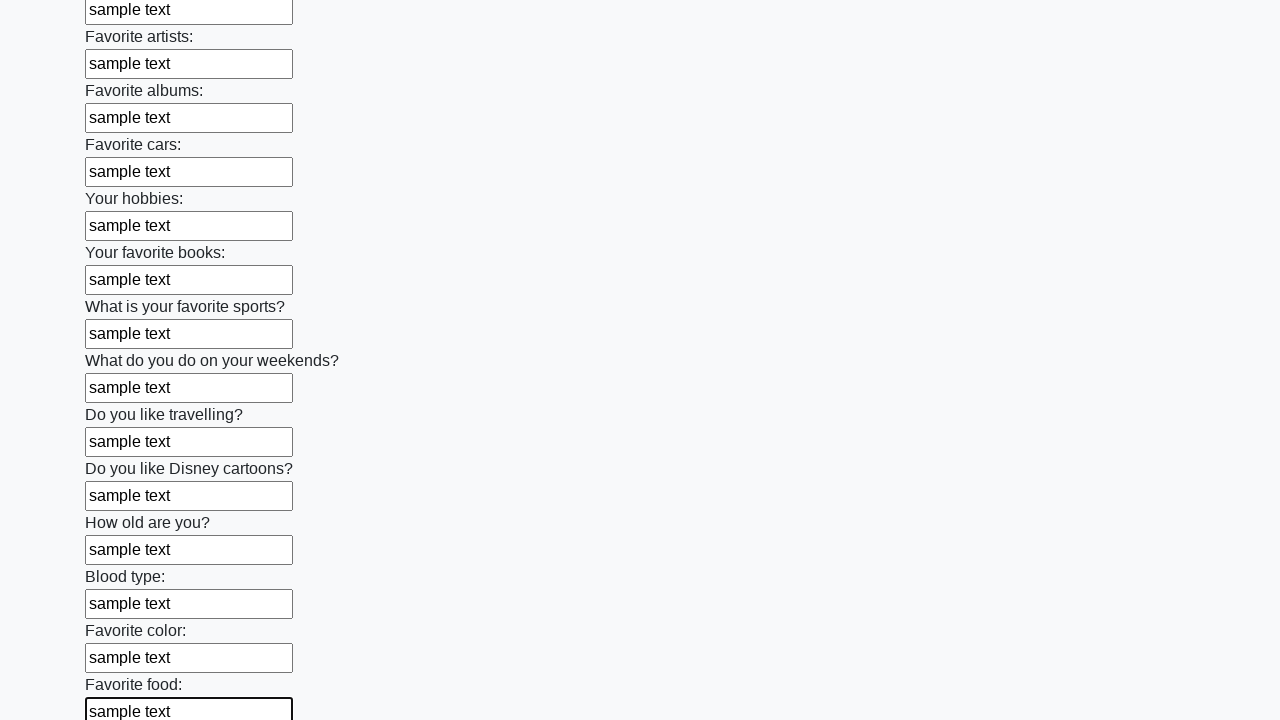

Filled text input field 22 of 100 with 'sample text' on [type=text] >> nth=21
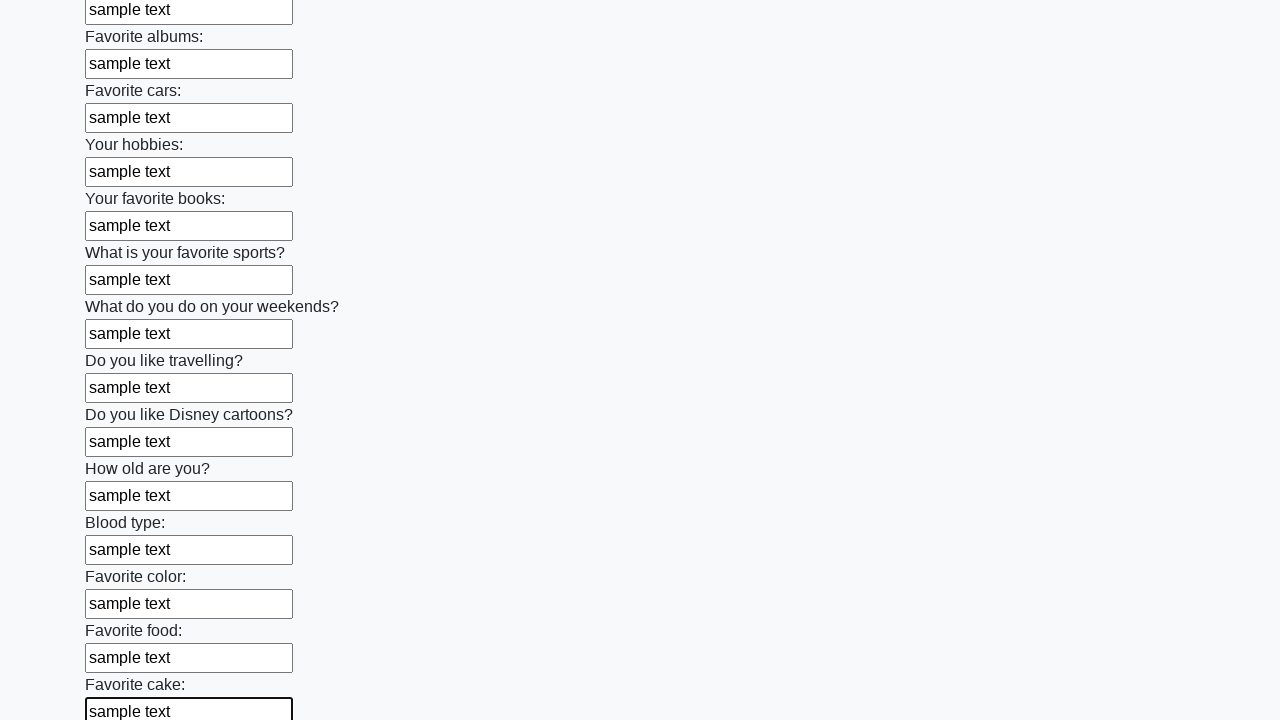

Filled text input field 23 of 100 with 'sample text' on [type=text] >> nth=22
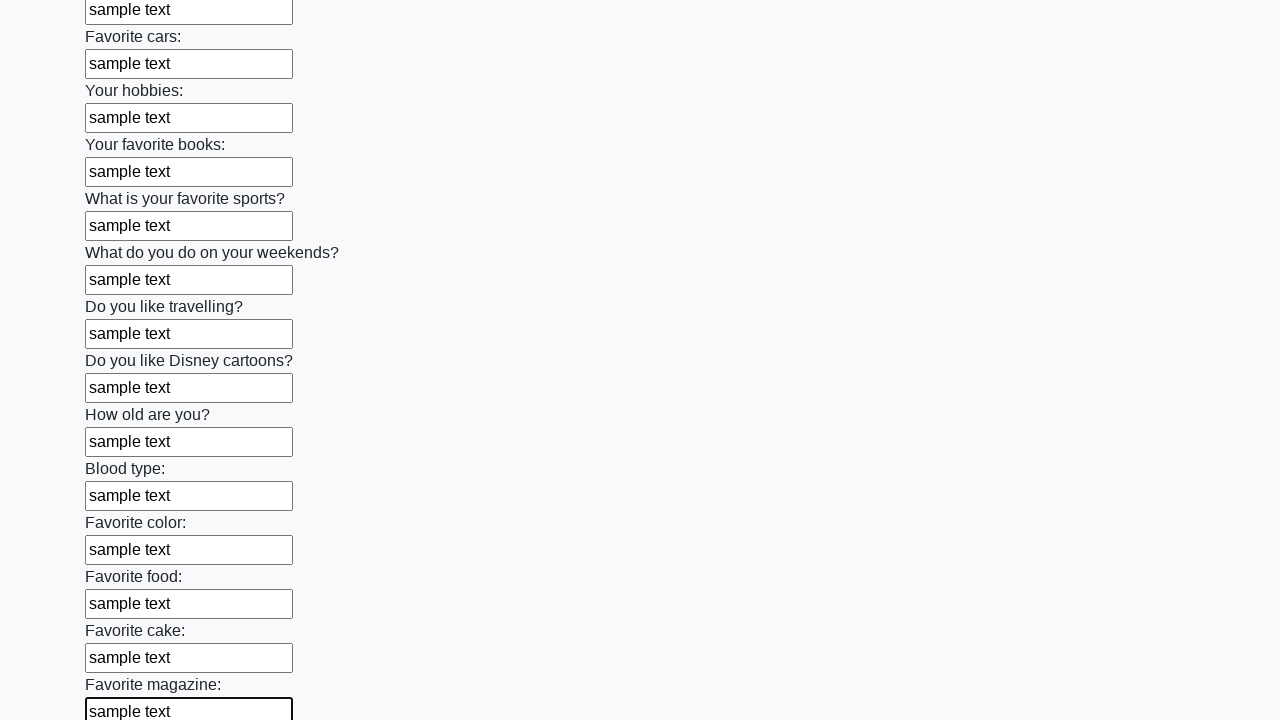

Filled text input field 24 of 100 with 'sample text' on [type=text] >> nth=23
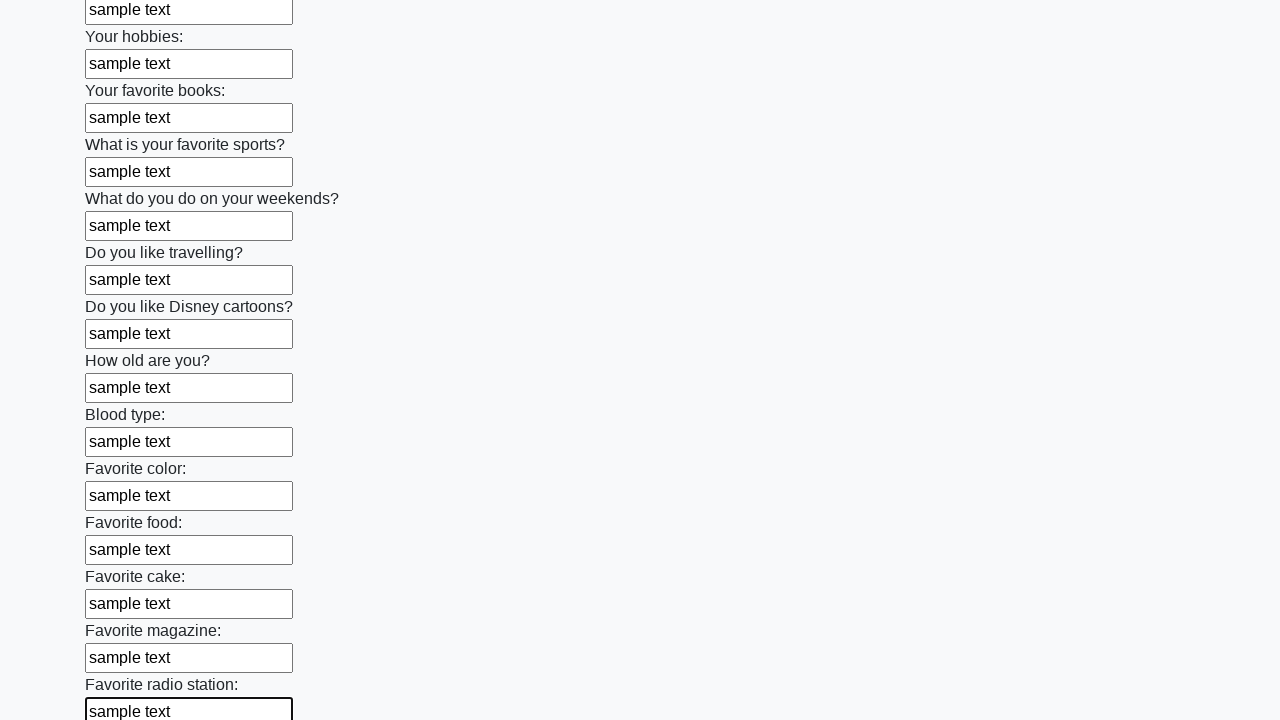

Filled text input field 25 of 100 with 'sample text' on [type=text] >> nth=24
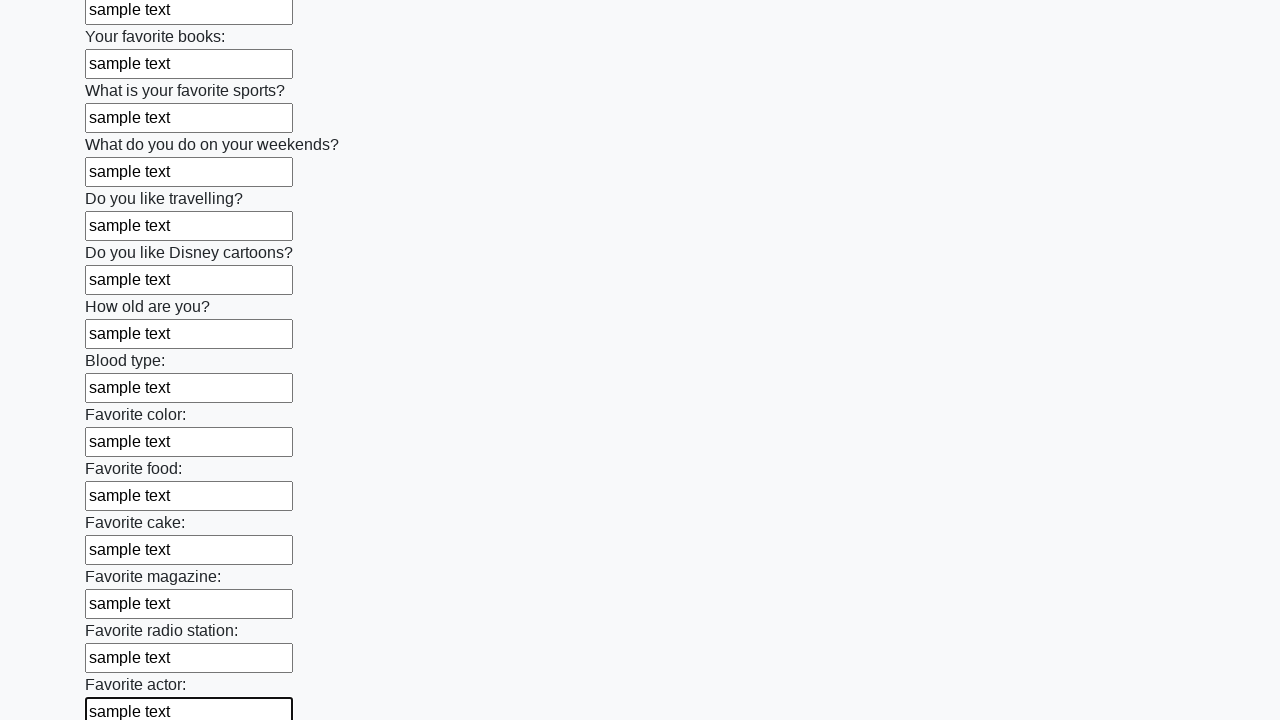

Filled text input field 26 of 100 with 'sample text' on [type=text] >> nth=25
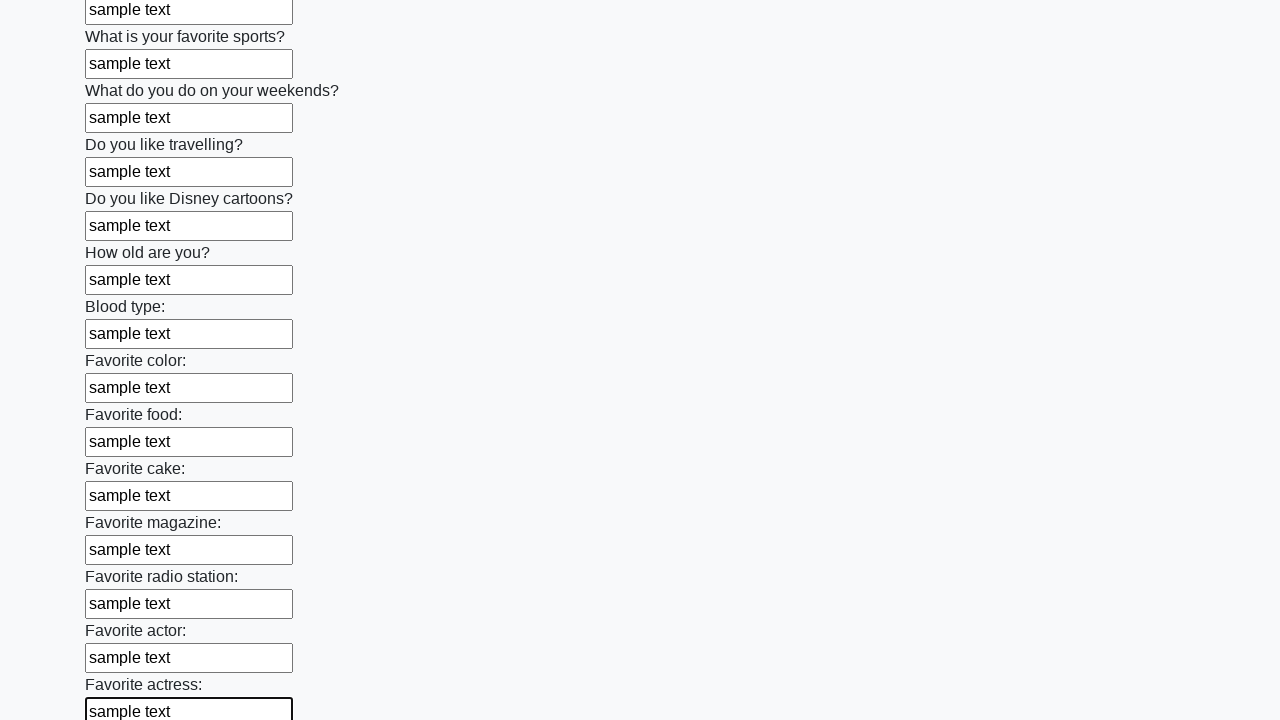

Filled text input field 27 of 100 with 'sample text' on [type=text] >> nth=26
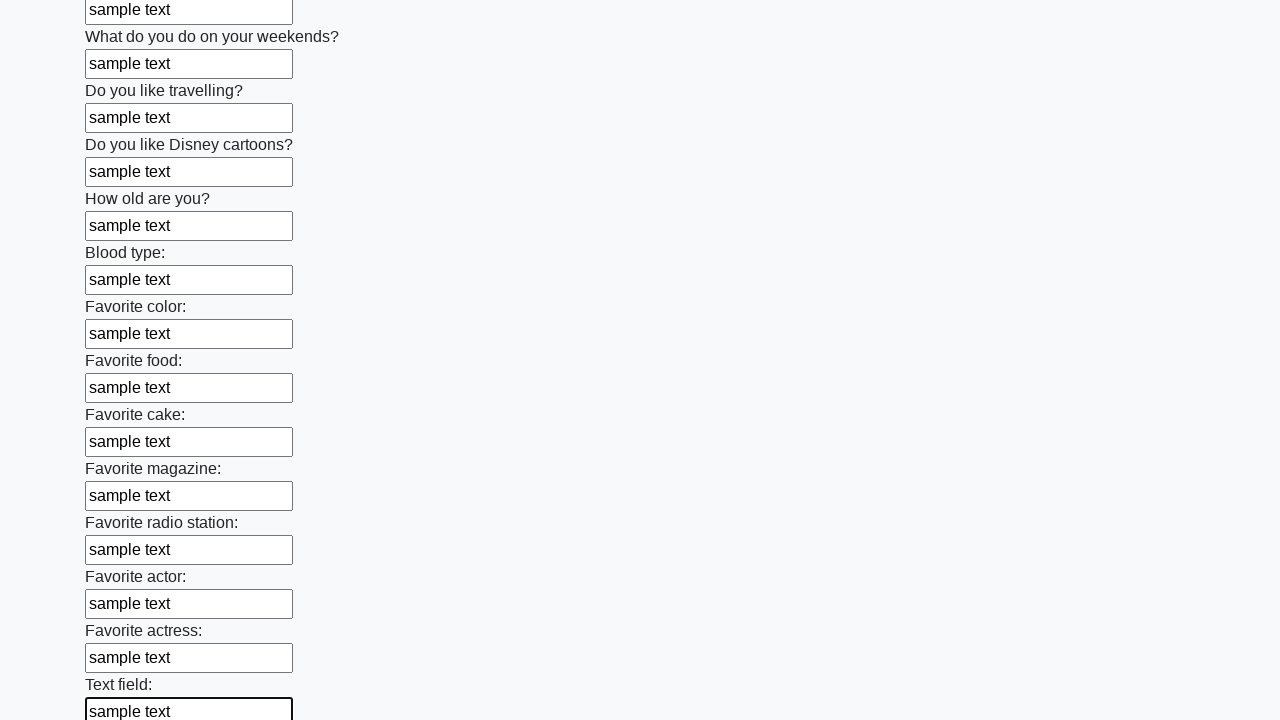

Filled text input field 28 of 100 with 'sample text' on [type=text] >> nth=27
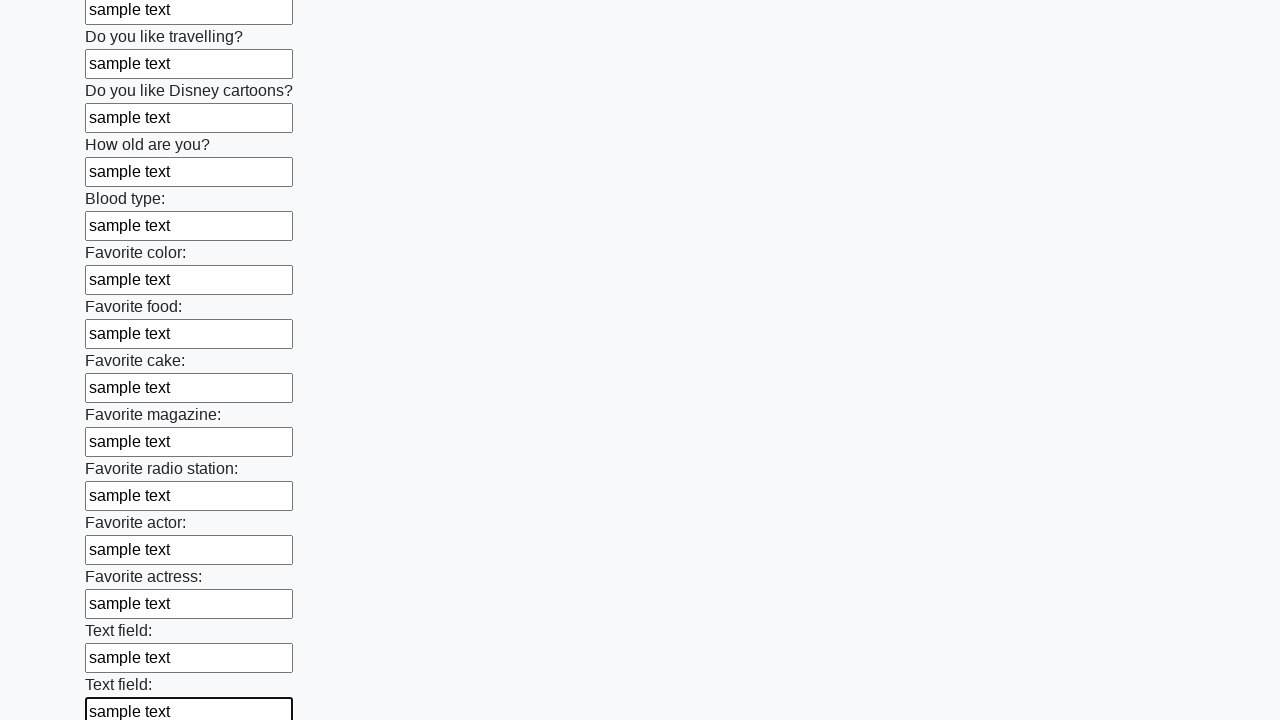

Filled text input field 29 of 100 with 'sample text' on [type=text] >> nth=28
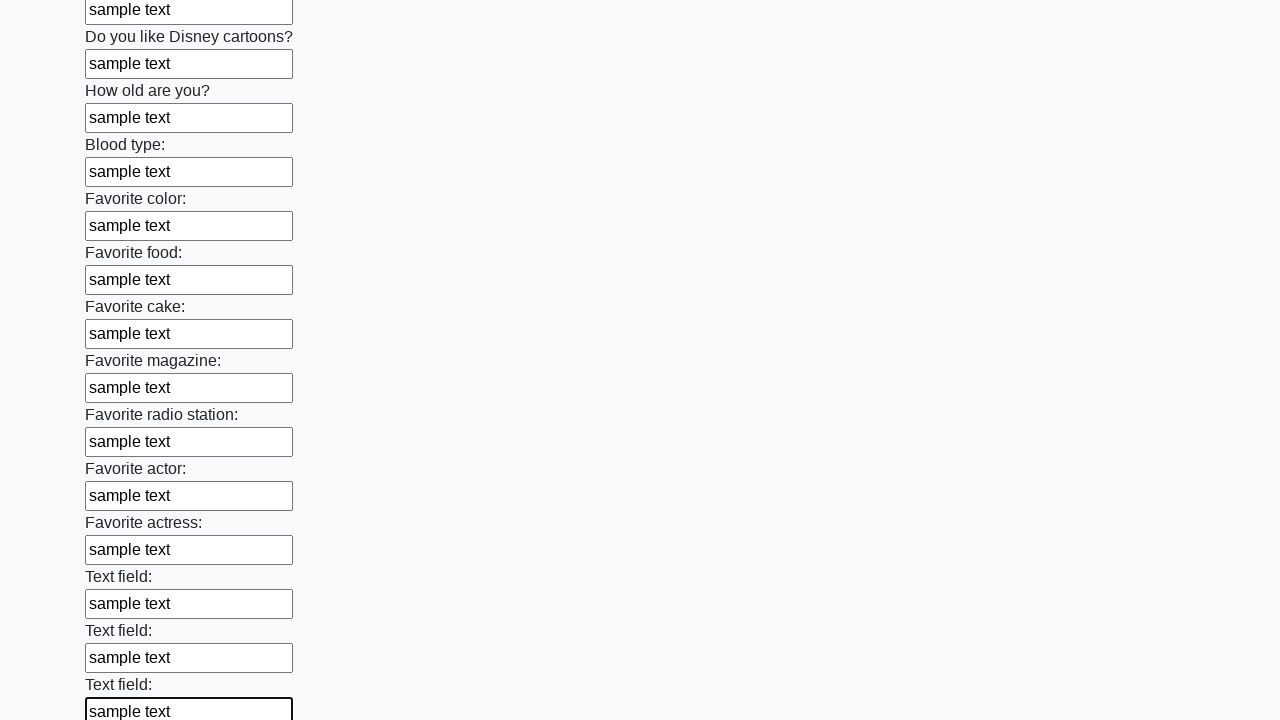

Filled text input field 30 of 100 with 'sample text' on [type=text] >> nth=29
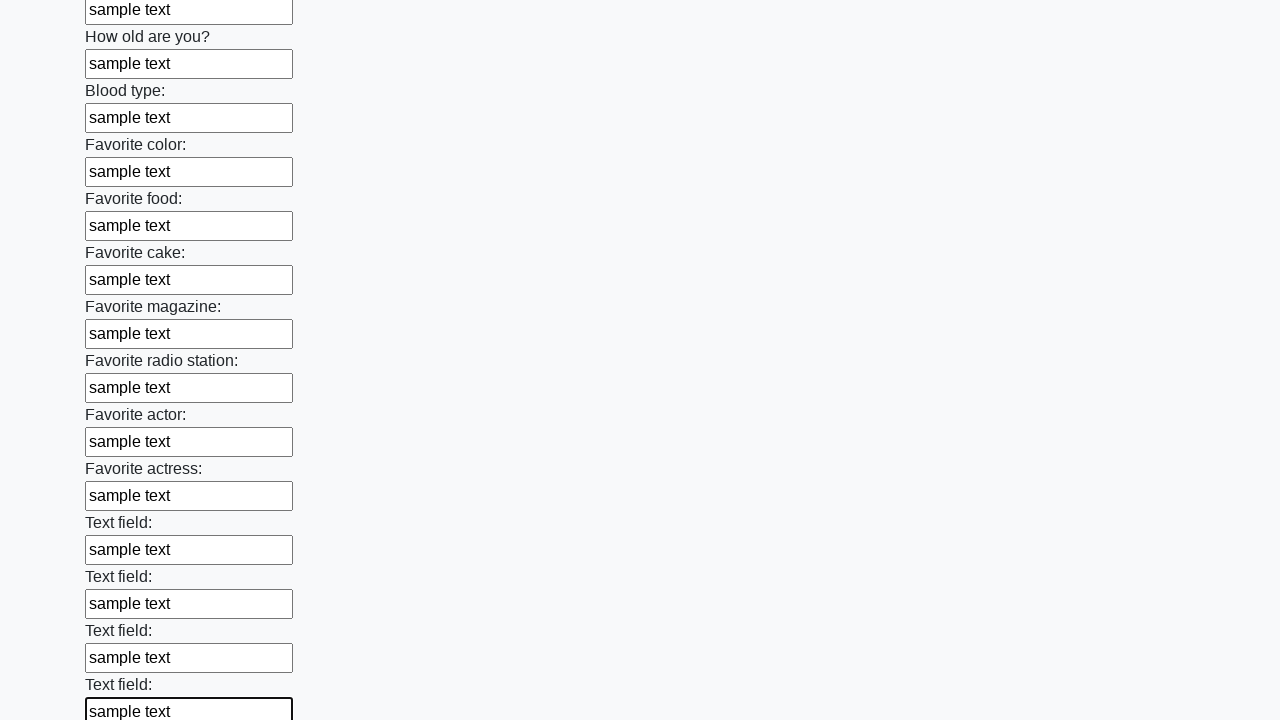

Filled text input field 31 of 100 with 'sample text' on [type=text] >> nth=30
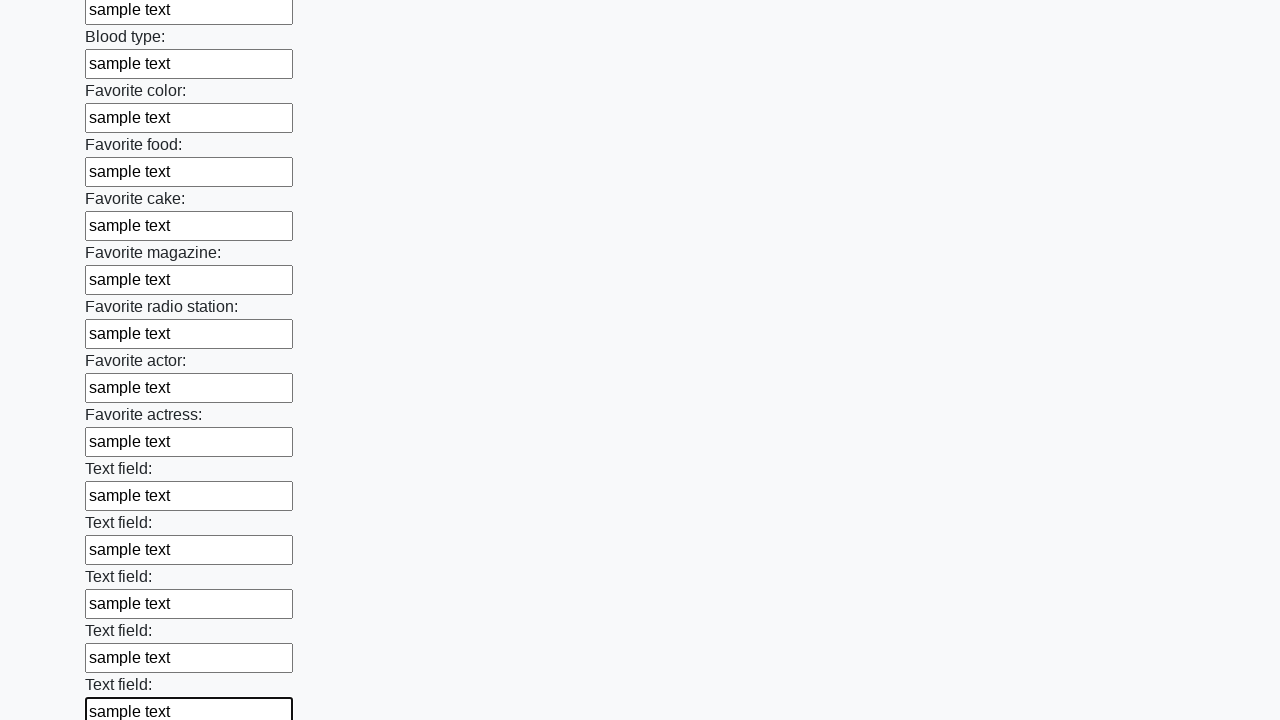

Filled text input field 32 of 100 with 'sample text' on [type=text] >> nth=31
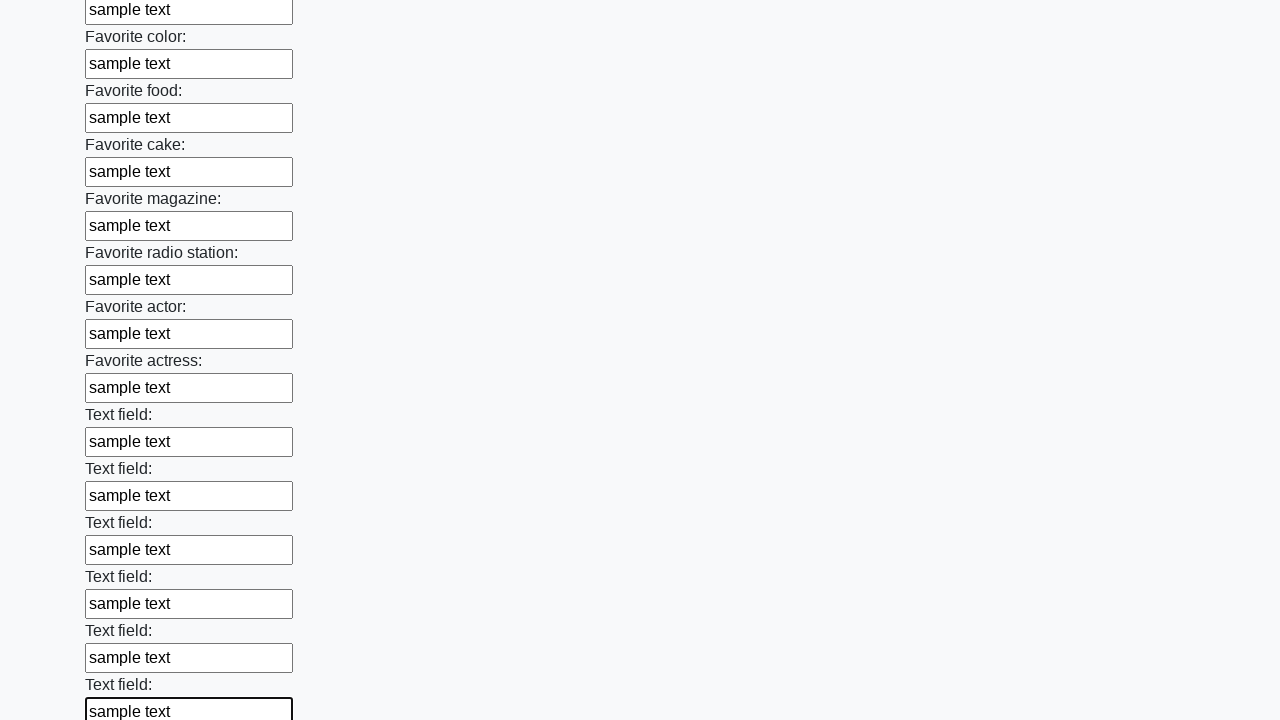

Filled text input field 33 of 100 with 'sample text' on [type=text] >> nth=32
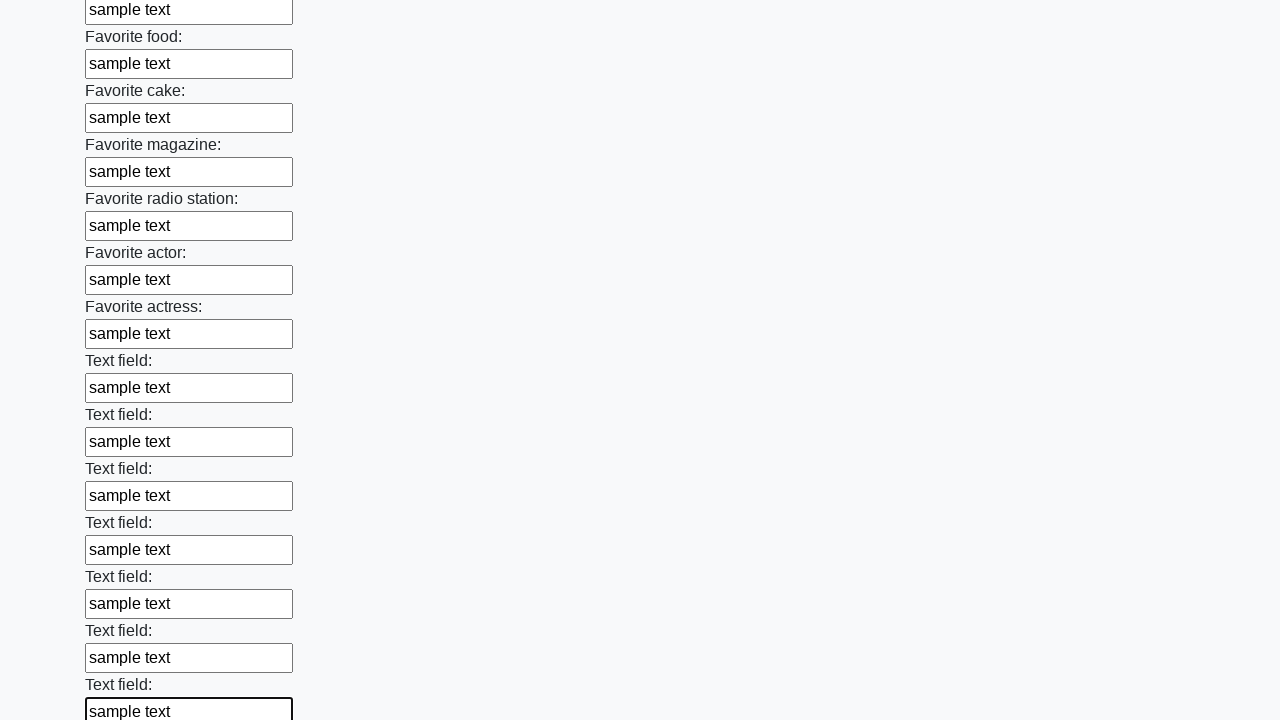

Filled text input field 34 of 100 with 'sample text' on [type=text] >> nth=33
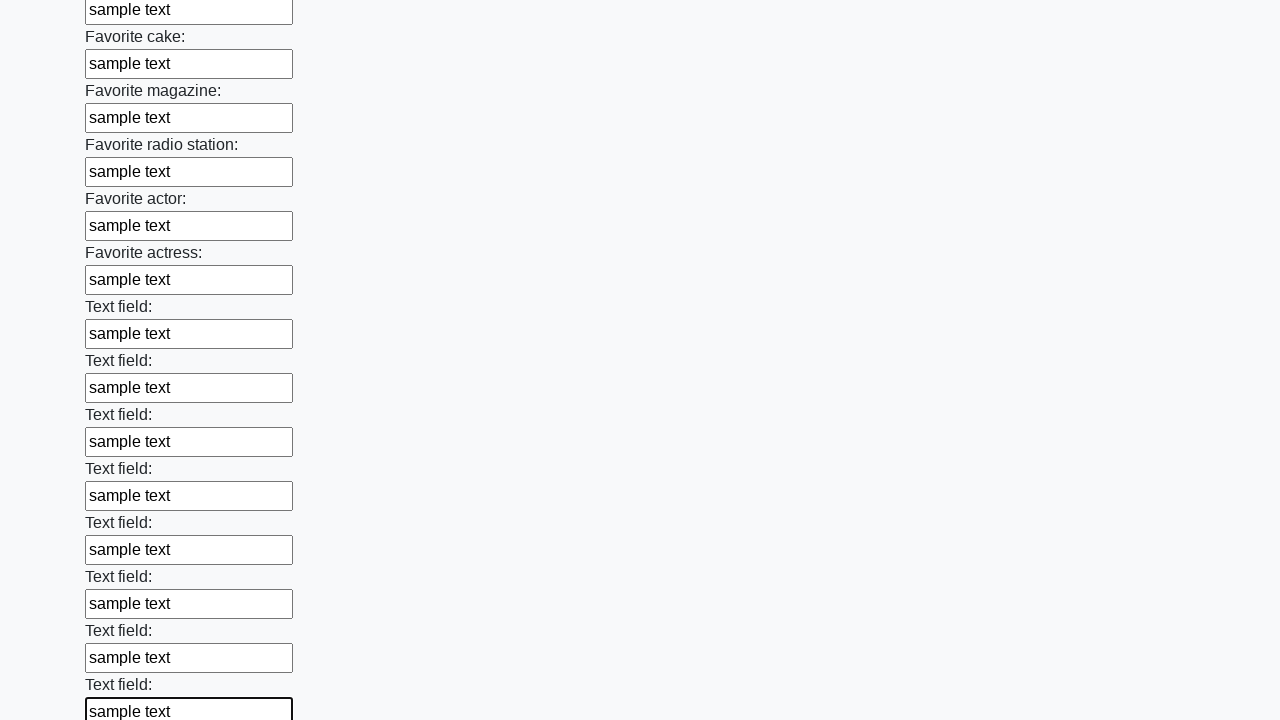

Filled text input field 35 of 100 with 'sample text' on [type=text] >> nth=34
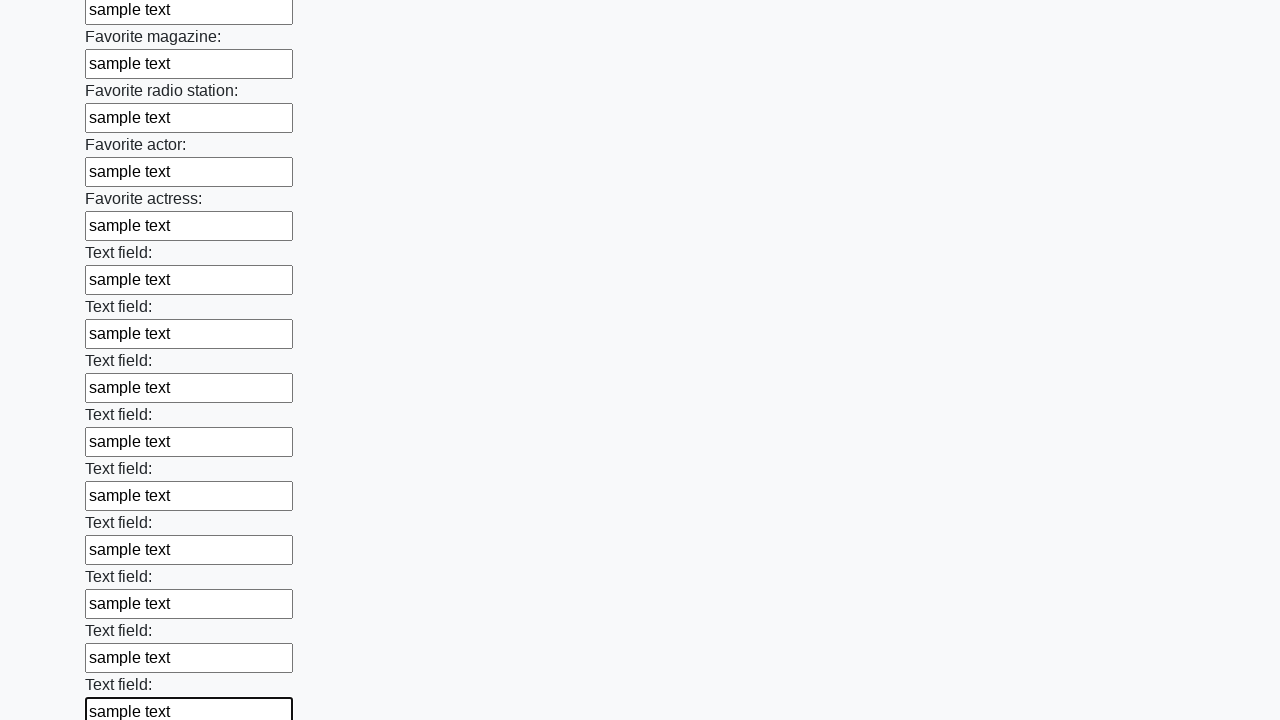

Filled text input field 36 of 100 with 'sample text' on [type=text] >> nth=35
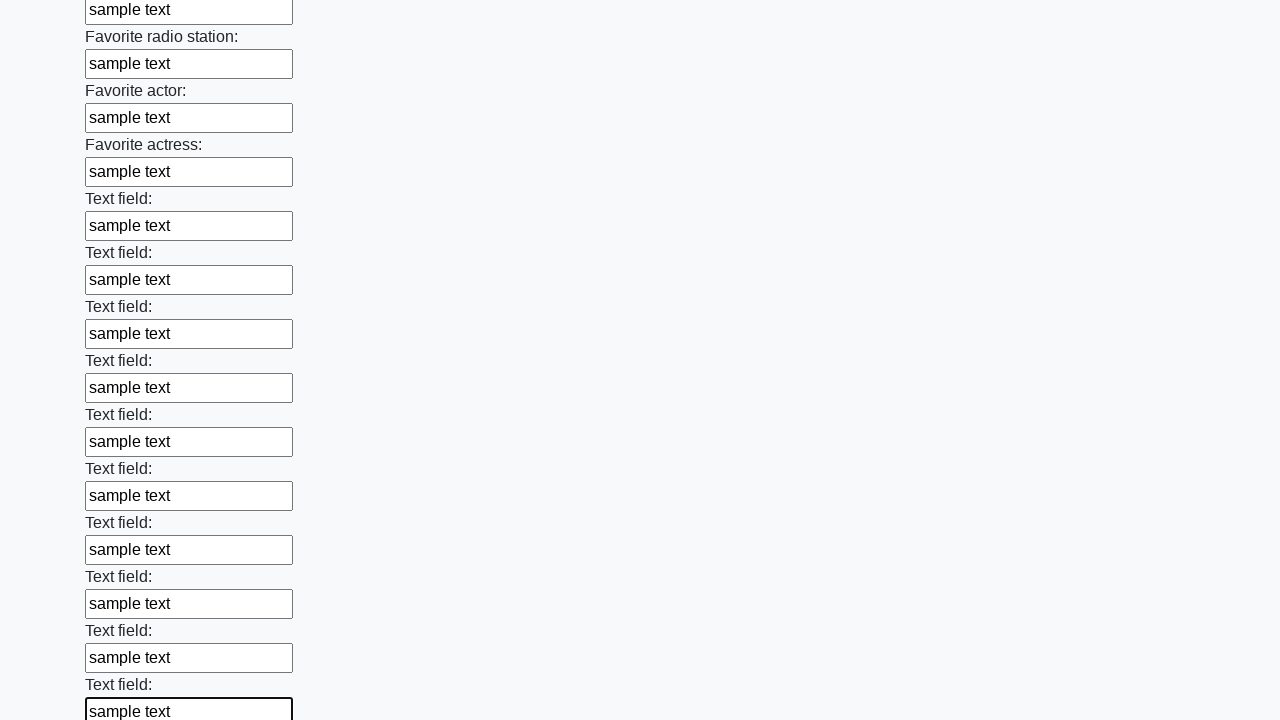

Filled text input field 37 of 100 with 'sample text' on [type=text] >> nth=36
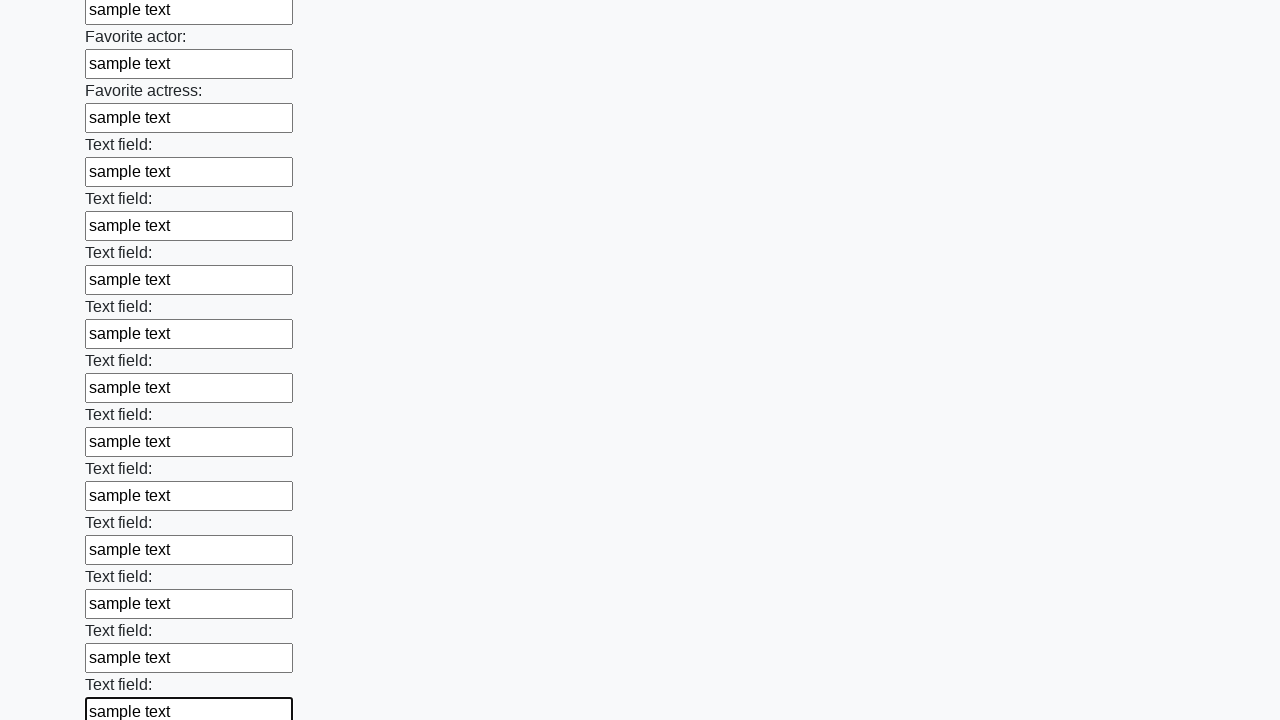

Filled text input field 38 of 100 with 'sample text' on [type=text] >> nth=37
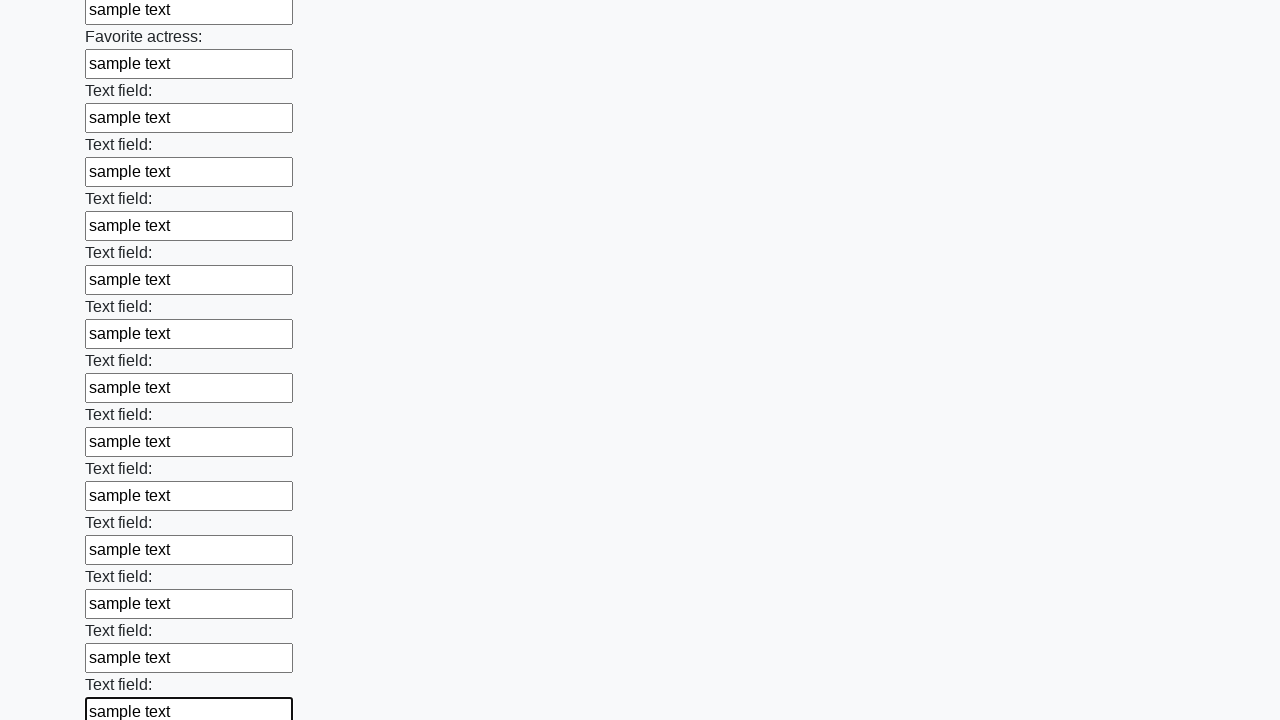

Filled text input field 39 of 100 with 'sample text' on [type=text] >> nth=38
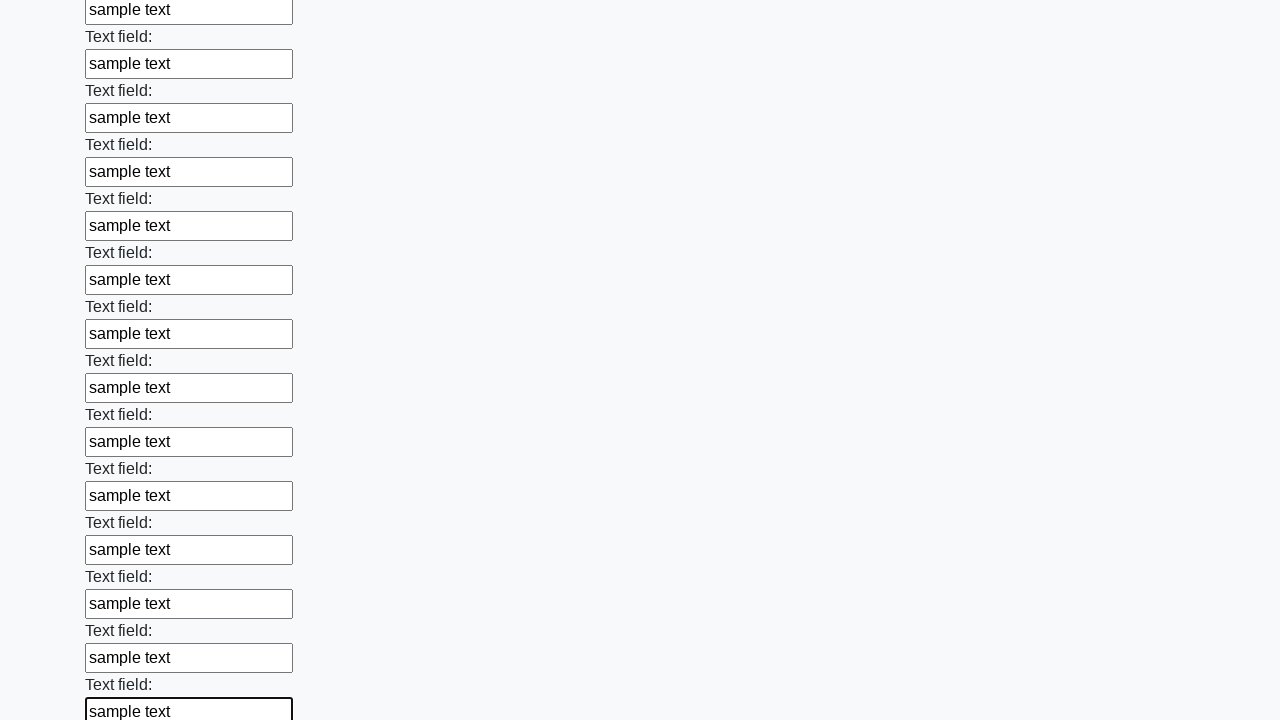

Filled text input field 40 of 100 with 'sample text' on [type=text] >> nth=39
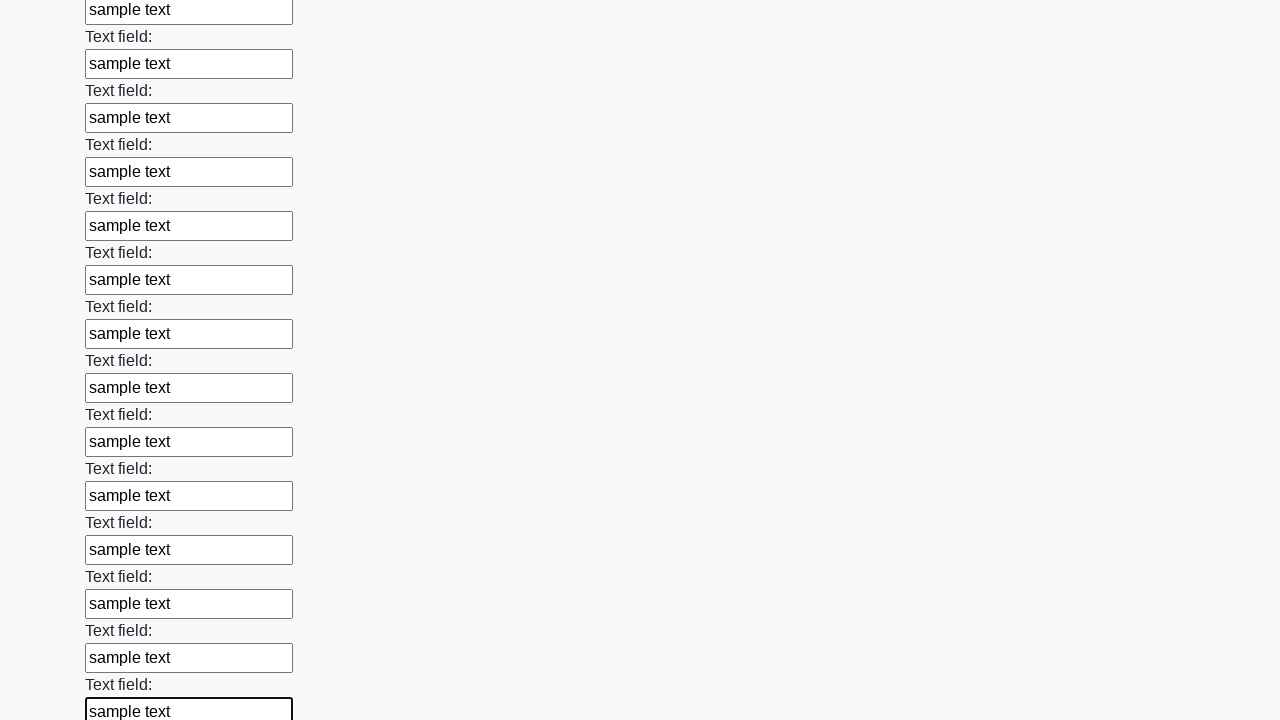

Filled text input field 41 of 100 with 'sample text' on [type=text] >> nth=40
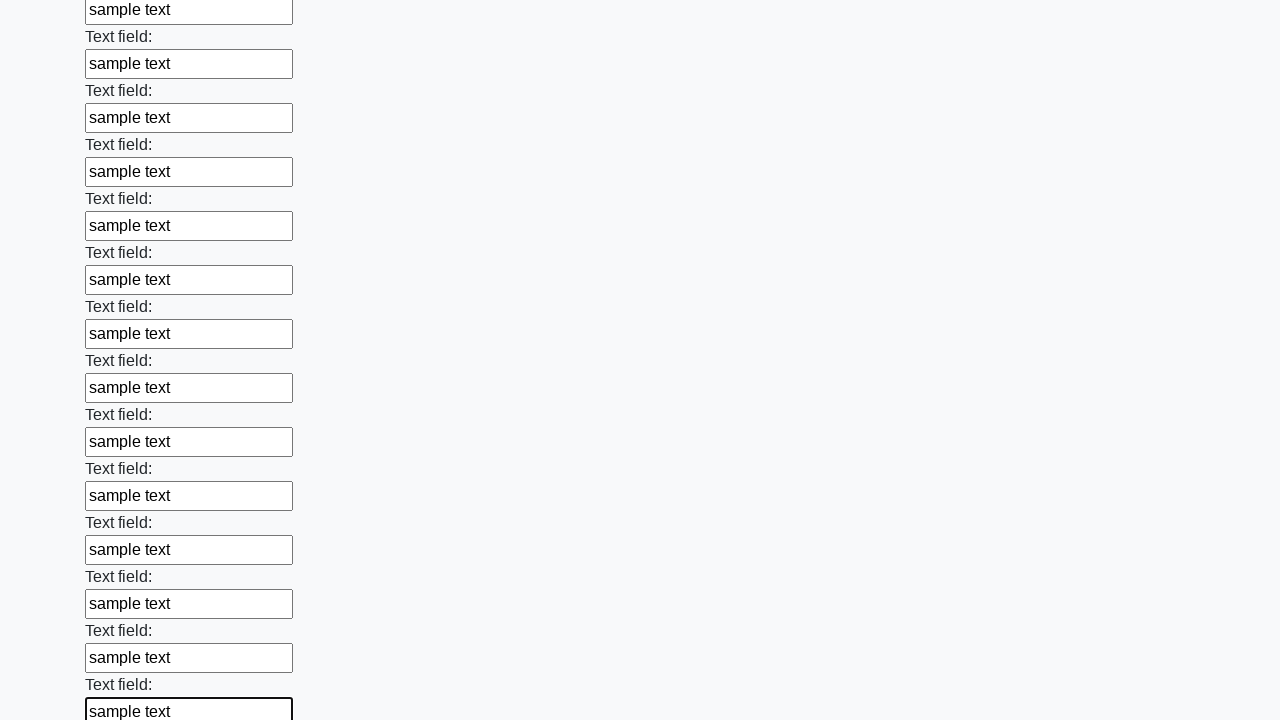

Filled text input field 42 of 100 with 'sample text' on [type=text] >> nth=41
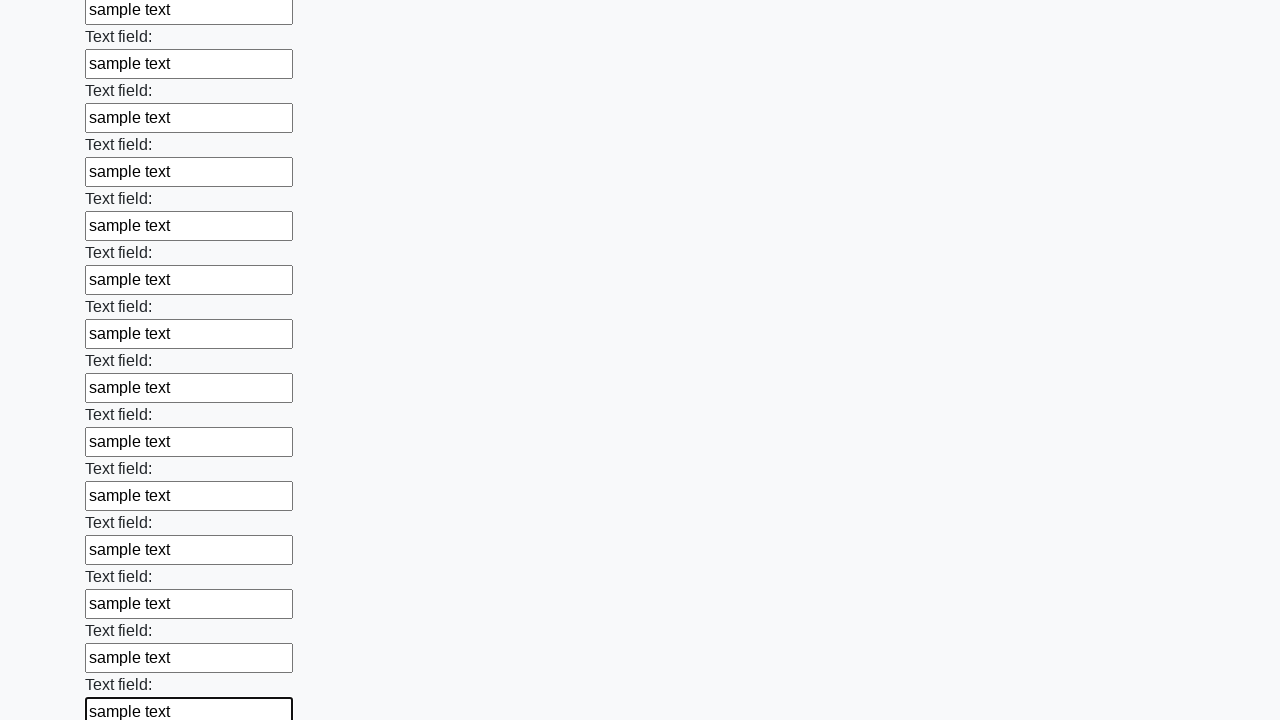

Filled text input field 43 of 100 with 'sample text' on [type=text] >> nth=42
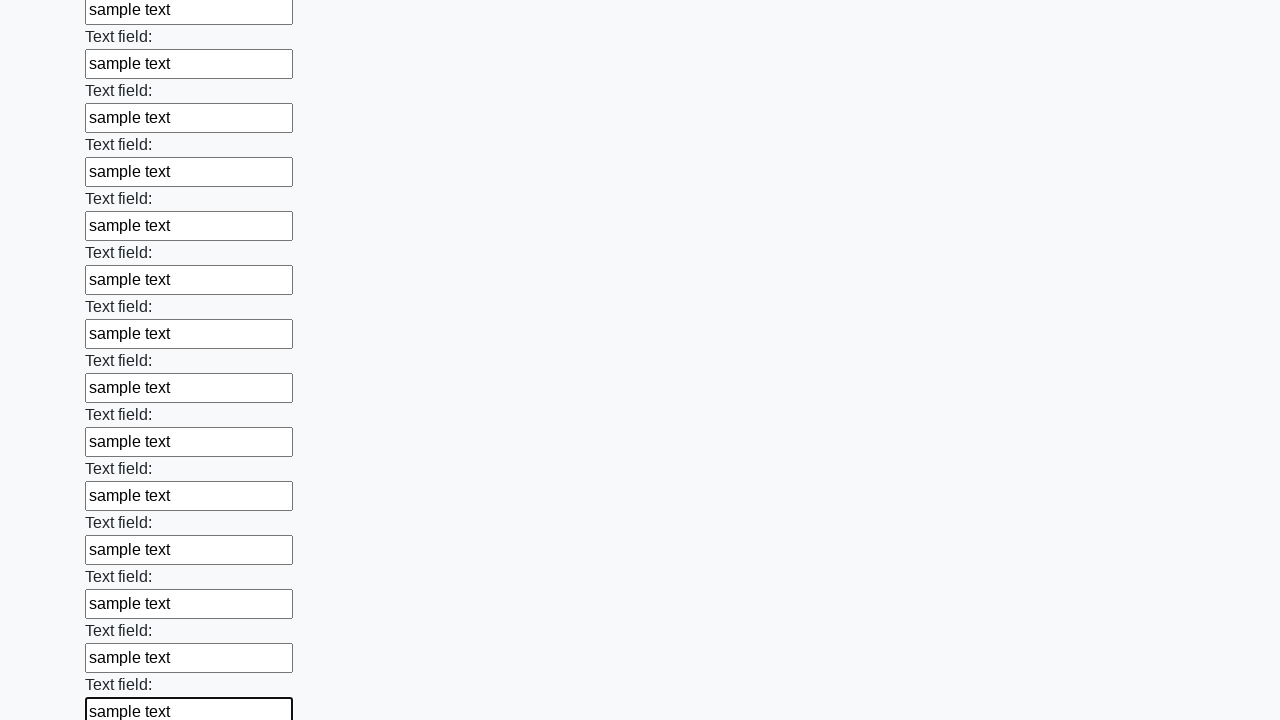

Filled text input field 44 of 100 with 'sample text' on [type=text] >> nth=43
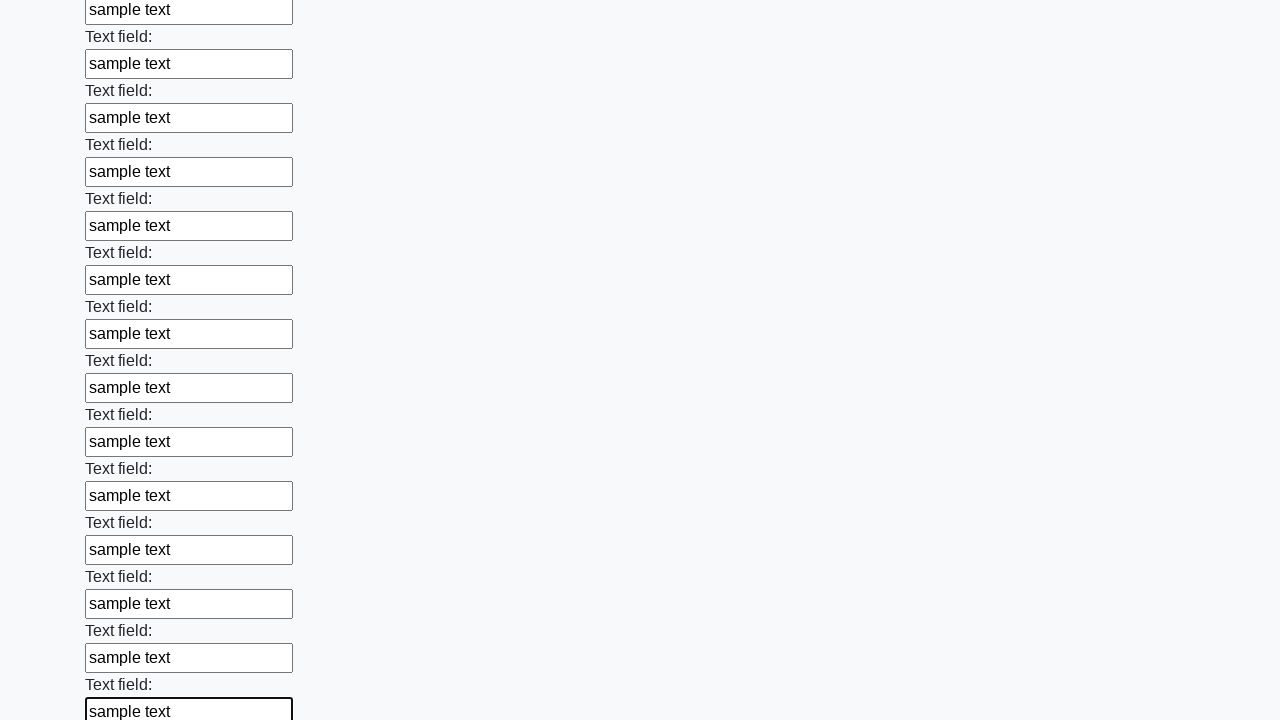

Filled text input field 45 of 100 with 'sample text' on [type=text] >> nth=44
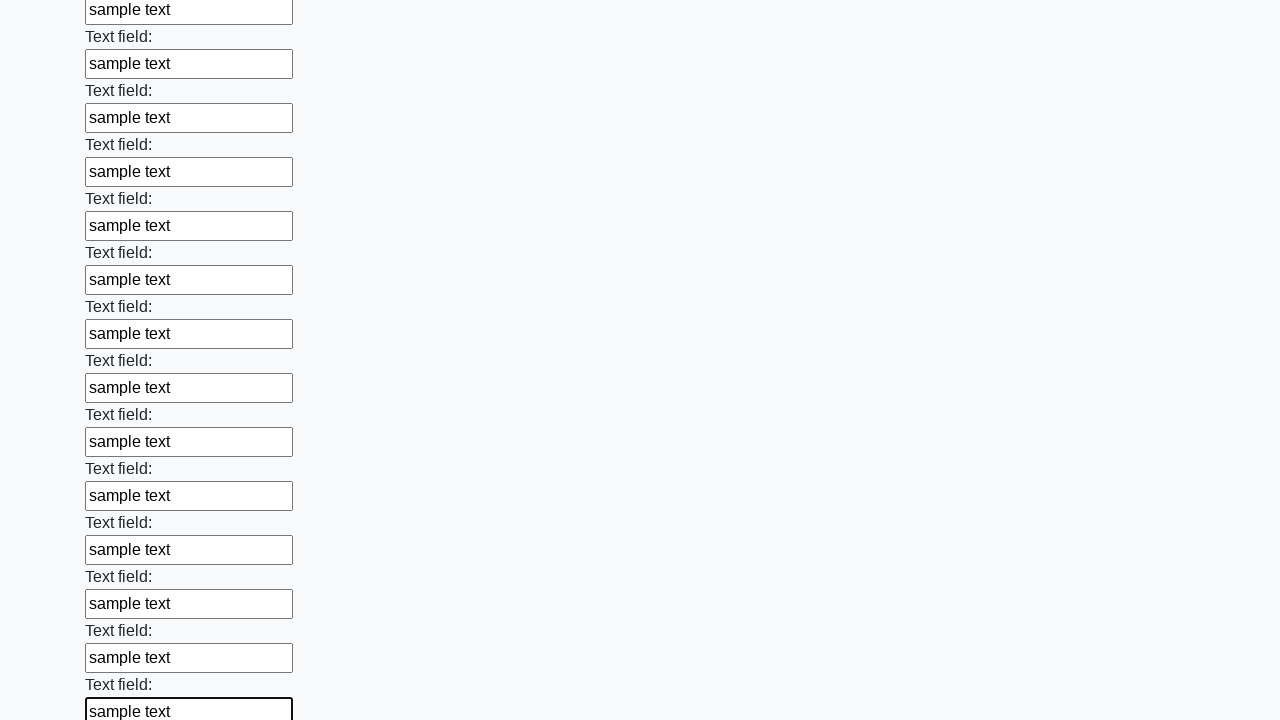

Filled text input field 46 of 100 with 'sample text' on [type=text] >> nth=45
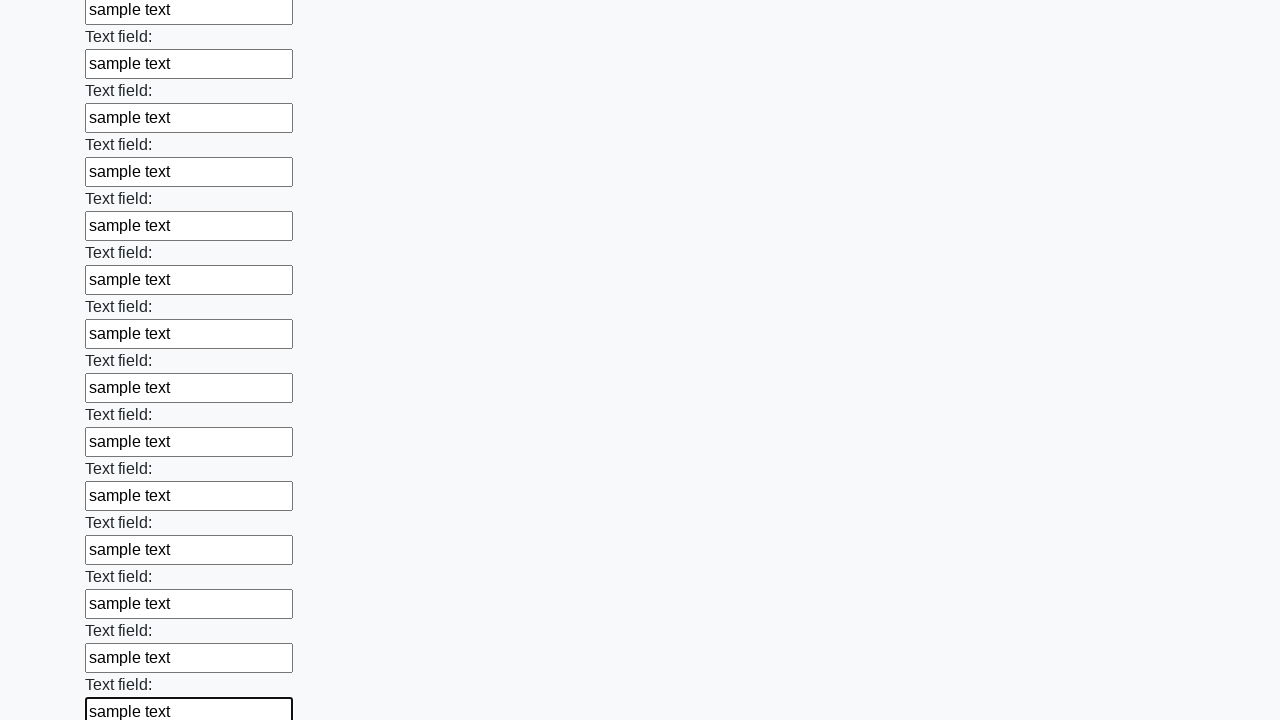

Filled text input field 47 of 100 with 'sample text' on [type=text] >> nth=46
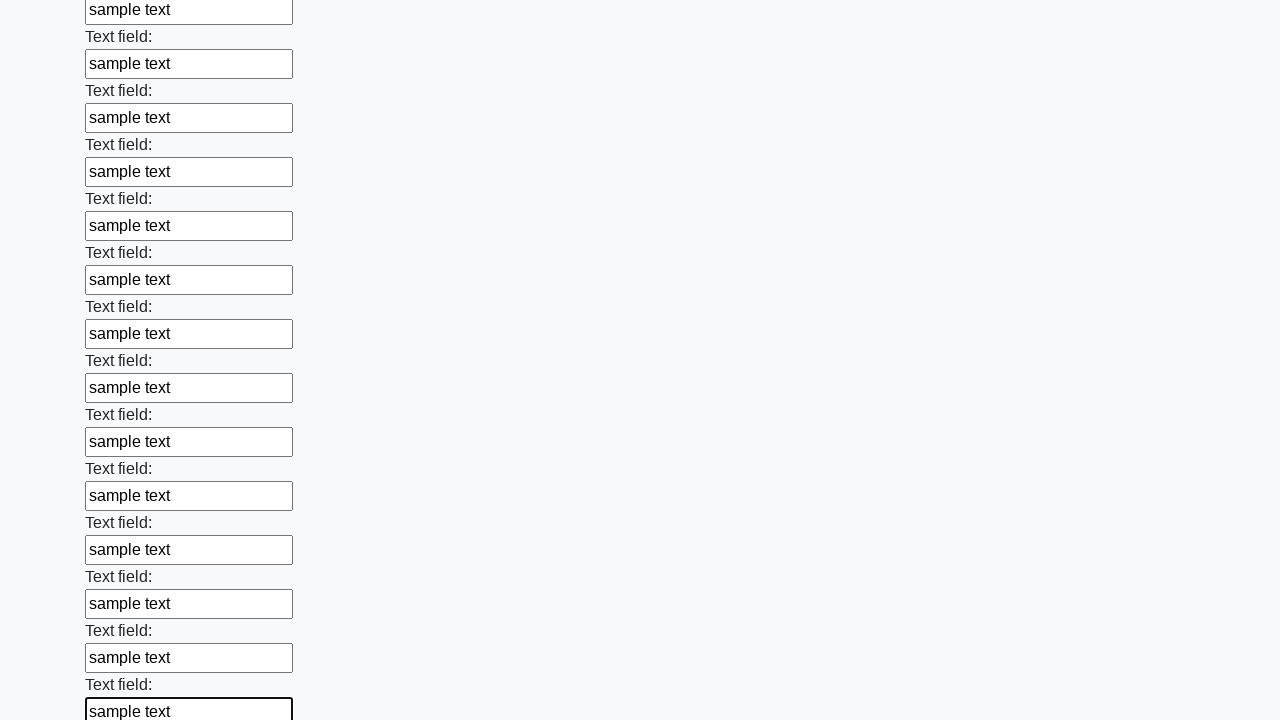

Filled text input field 48 of 100 with 'sample text' on [type=text] >> nth=47
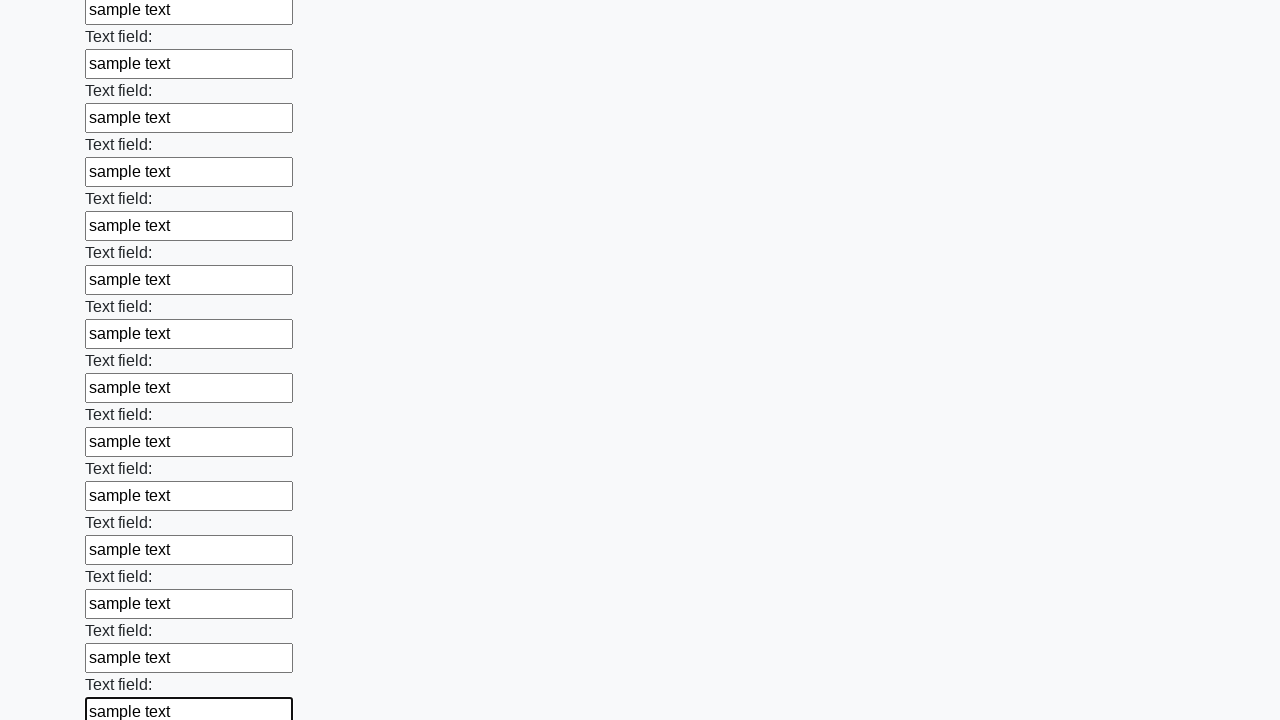

Filled text input field 49 of 100 with 'sample text' on [type=text] >> nth=48
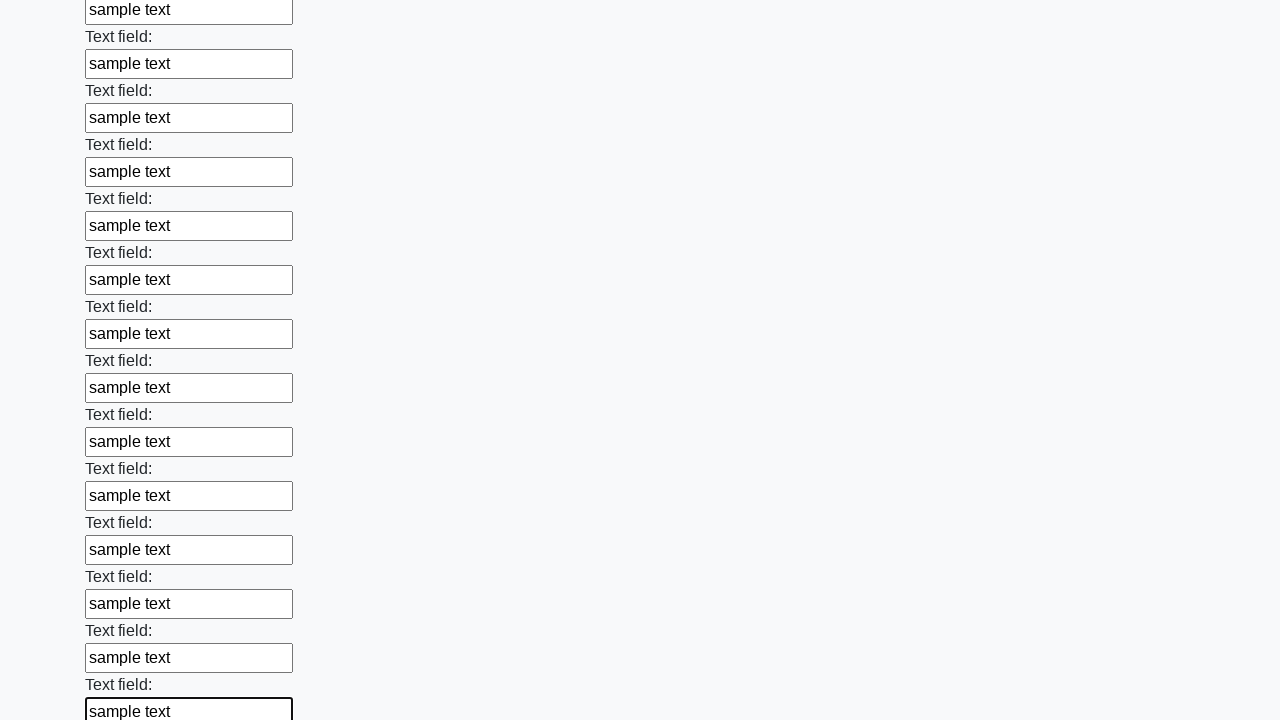

Filled text input field 50 of 100 with 'sample text' on [type=text] >> nth=49
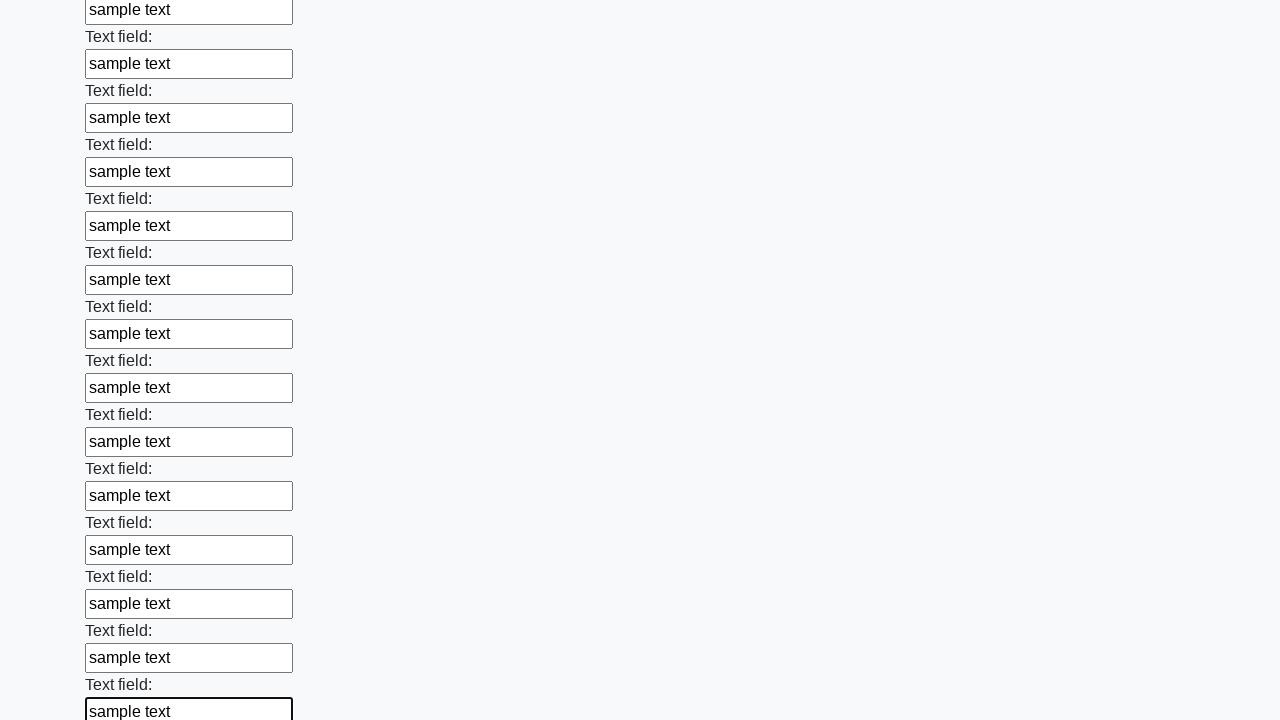

Filled text input field 51 of 100 with 'sample text' on [type=text] >> nth=50
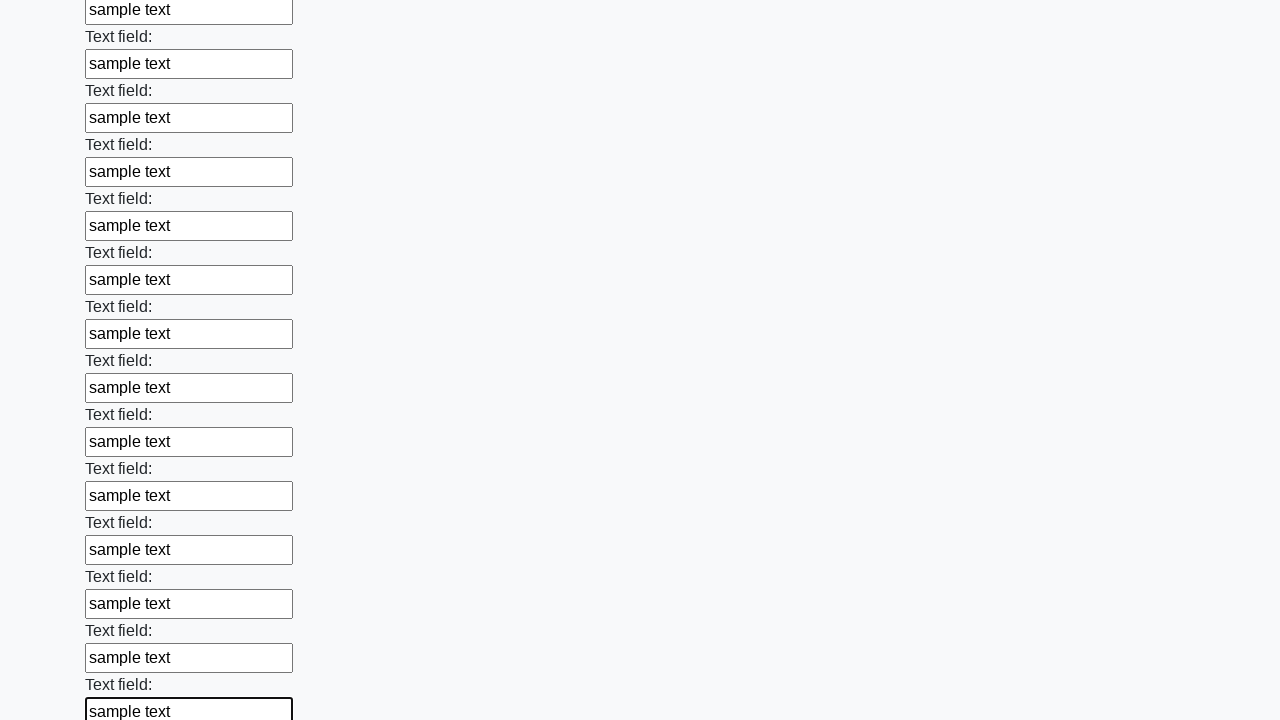

Filled text input field 52 of 100 with 'sample text' on [type=text] >> nth=51
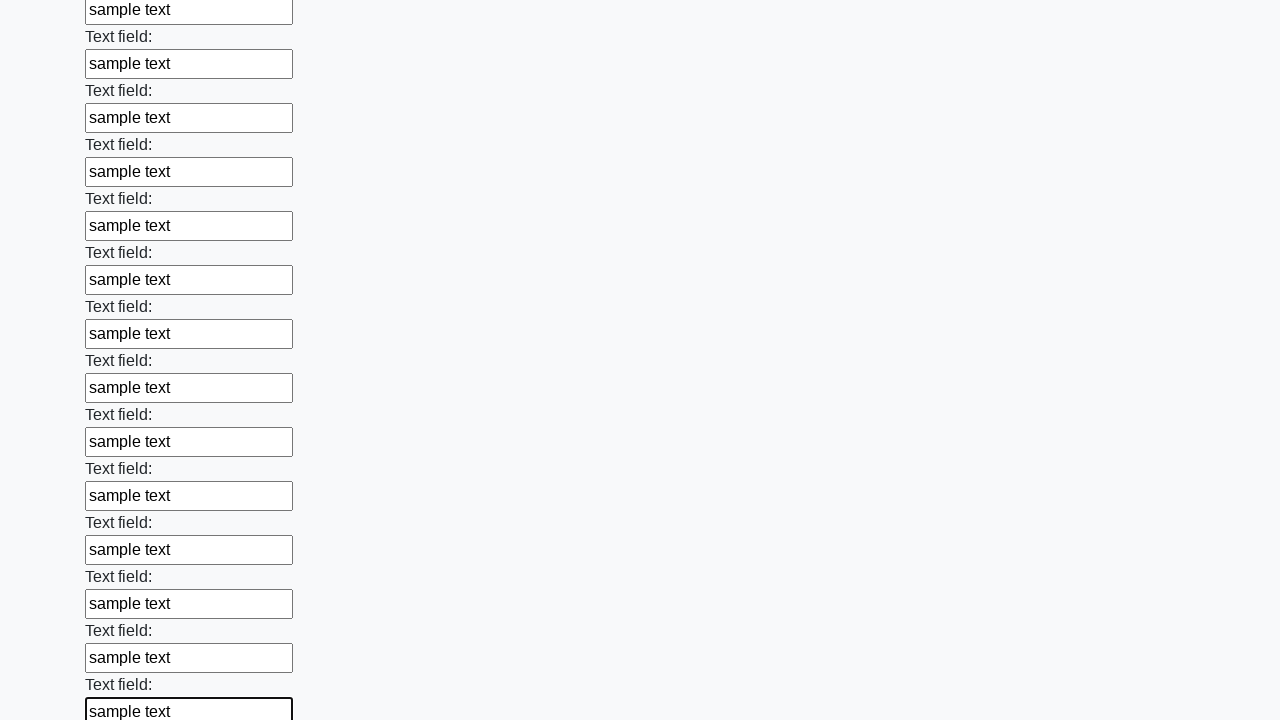

Filled text input field 53 of 100 with 'sample text' on [type=text] >> nth=52
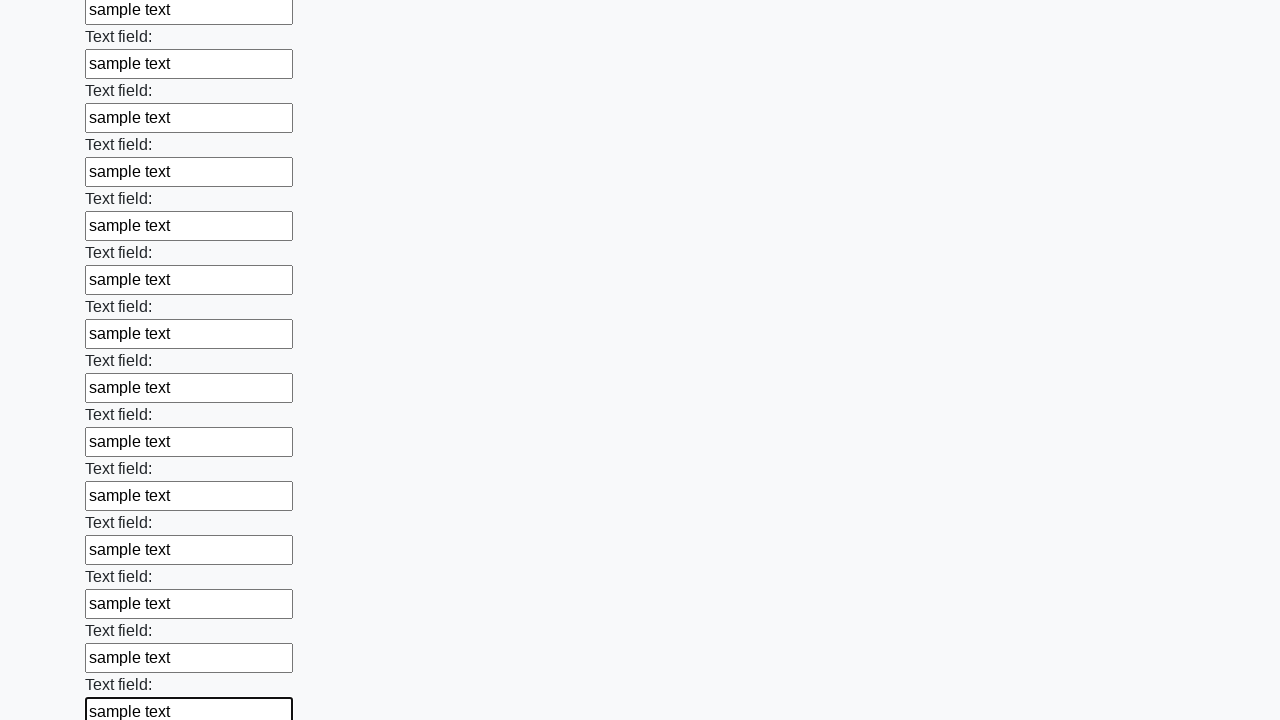

Filled text input field 54 of 100 with 'sample text' on [type=text] >> nth=53
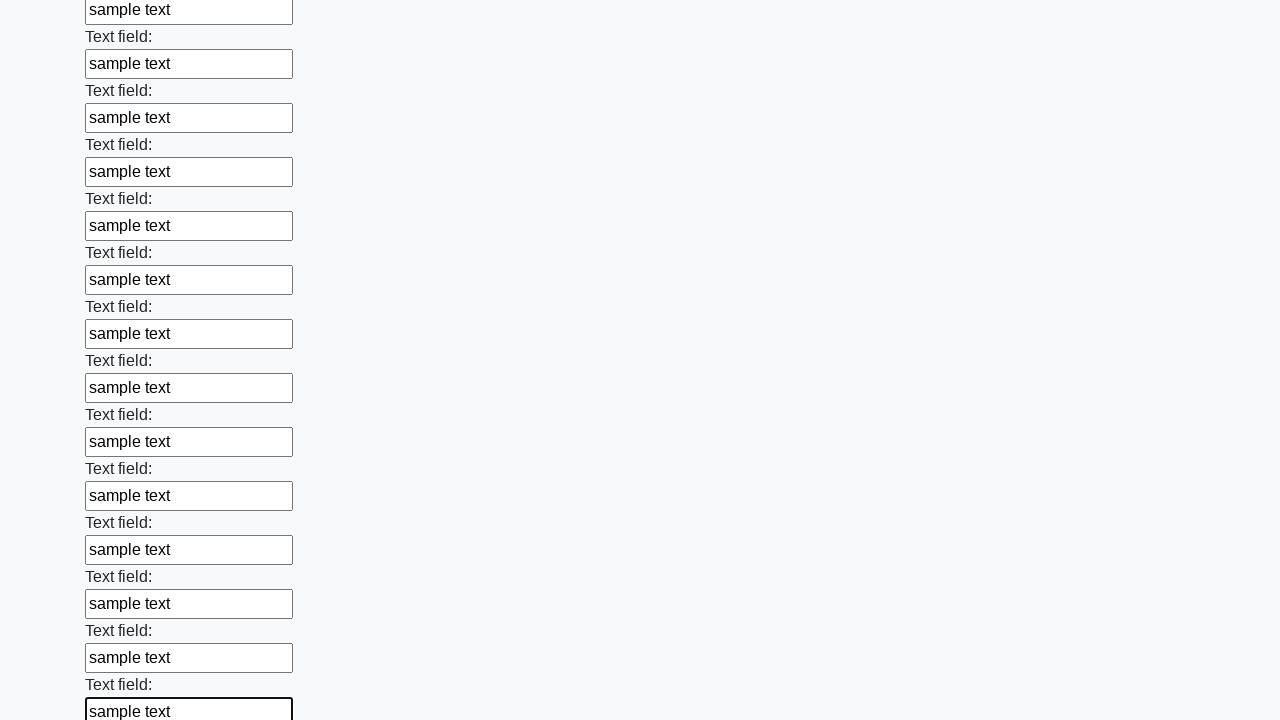

Filled text input field 55 of 100 with 'sample text' on [type=text] >> nth=54
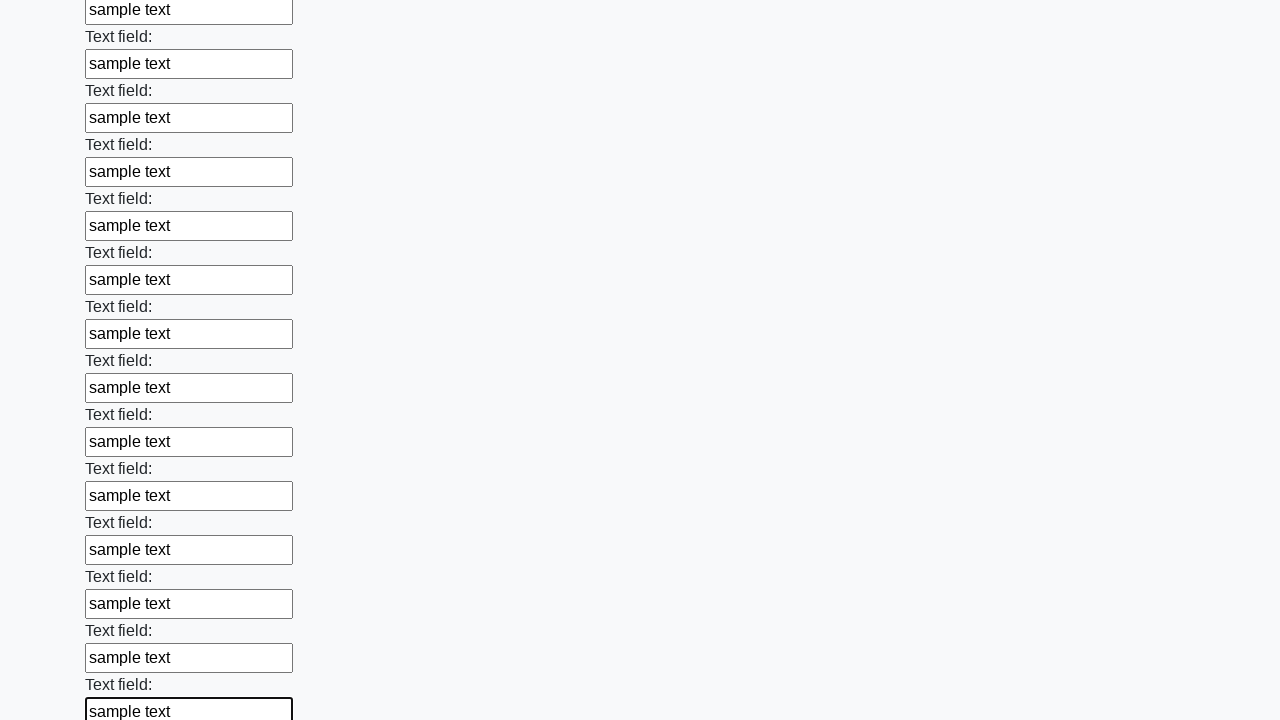

Filled text input field 56 of 100 with 'sample text' on [type=text] >> nth=55
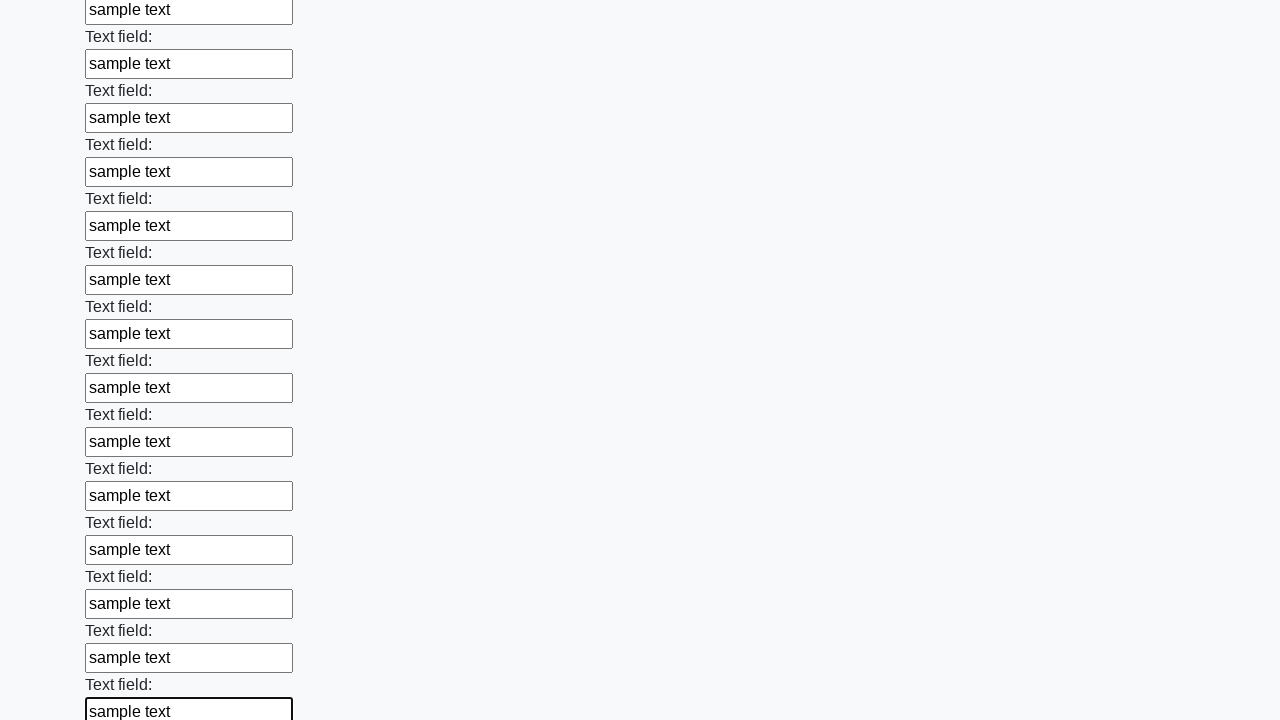

Filled text input field 57 of 100 with 'sample text' on [type=text] >> nth=56
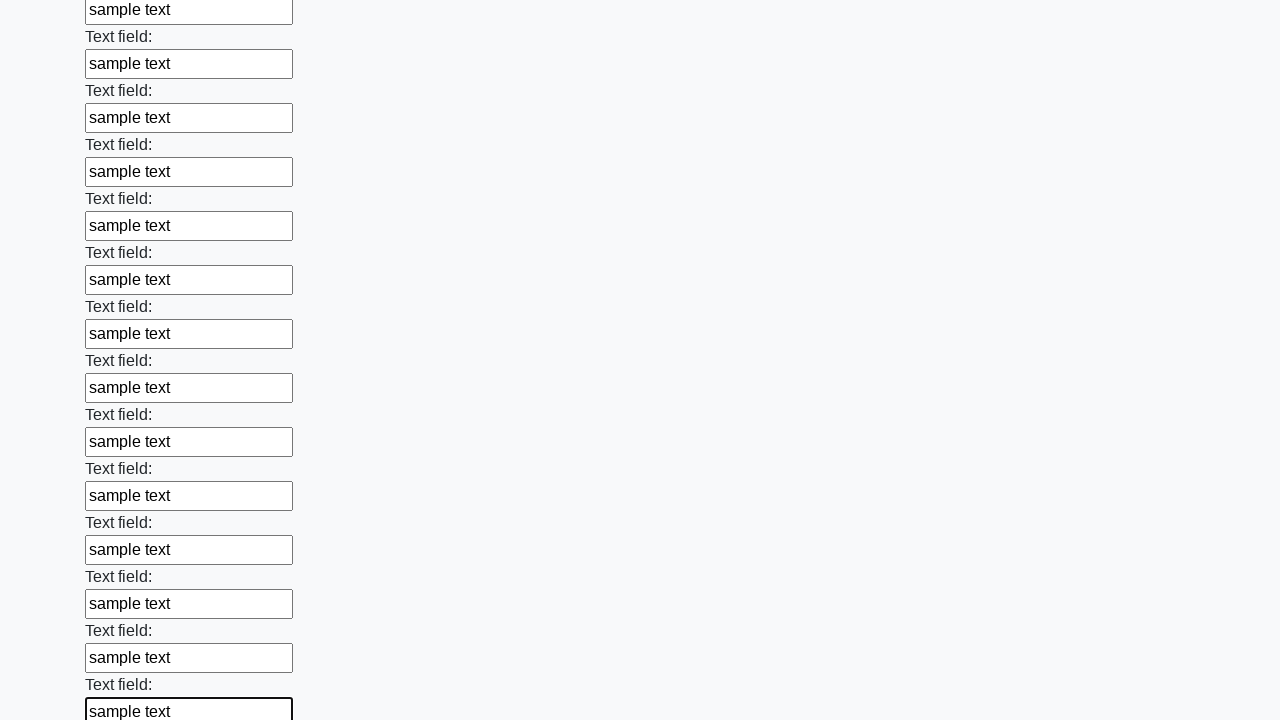

Filled text input field 58 of 100 with 'sample text' on [type=text] >> nth=57
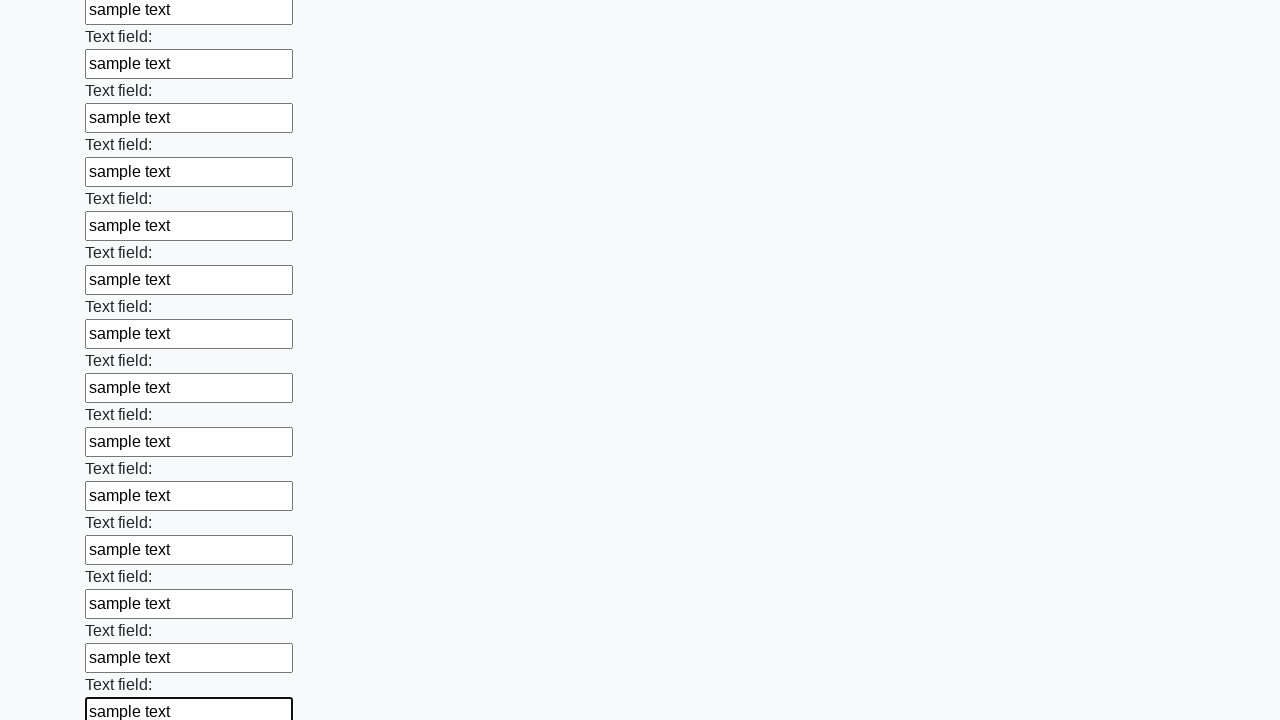

Filled text input field 59 of 100 with 'sample text' on [type=text] >> nth=58
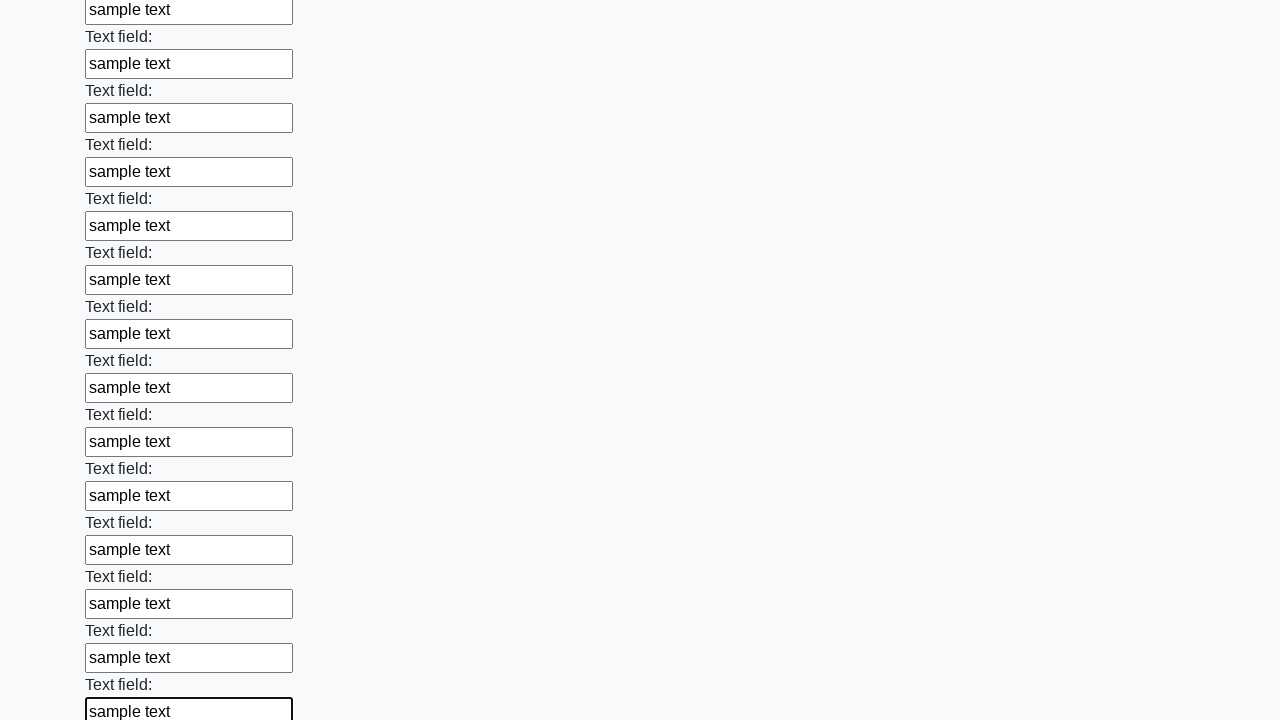

Filled text input field 60 of 100 with 'sample text' on [type=text] >> nth=59
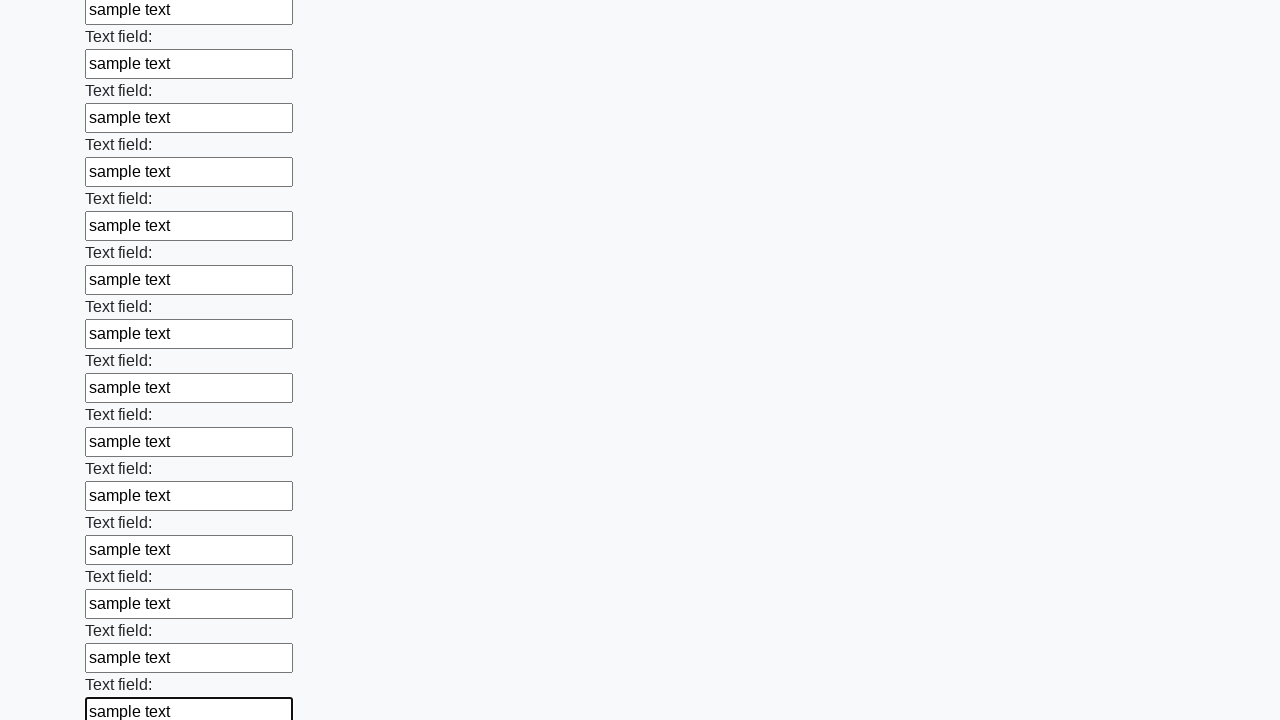

Filled text input field 61 of 100 with 'sample text' on [type=text] >> nth=60
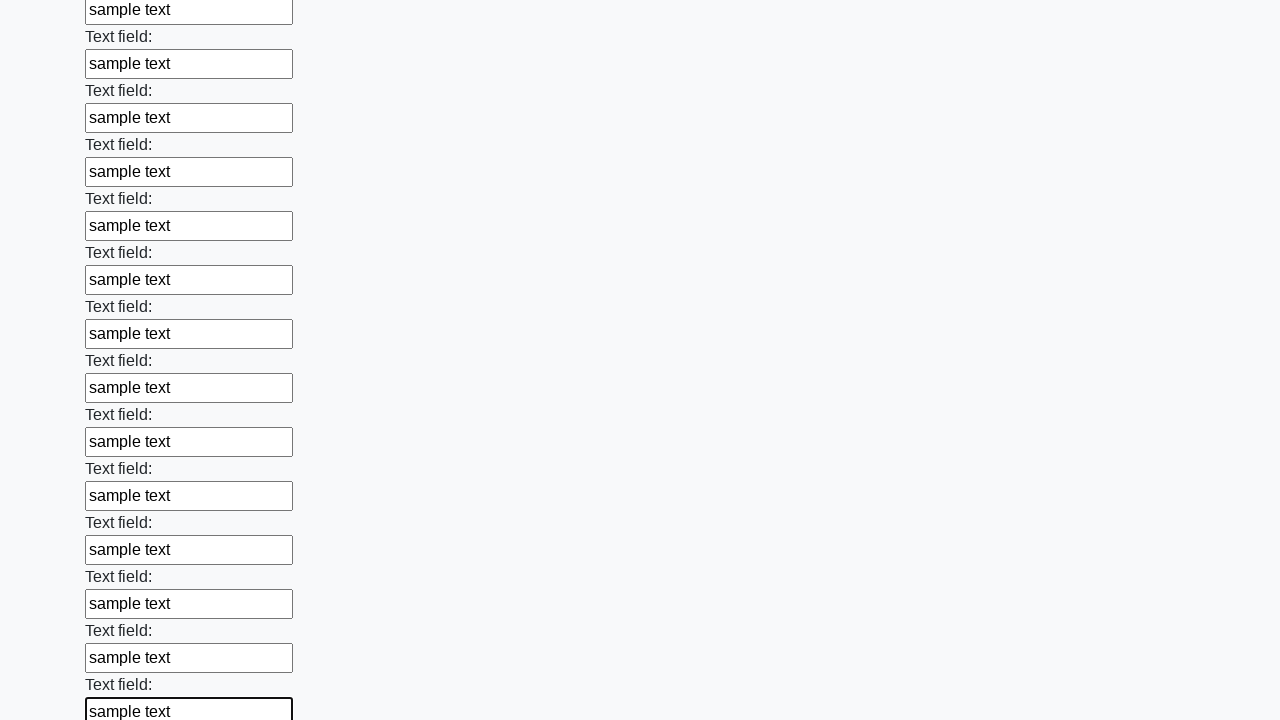

Filled text input field 62 of 100 with 'sample text' on [type=text] >> nth=61
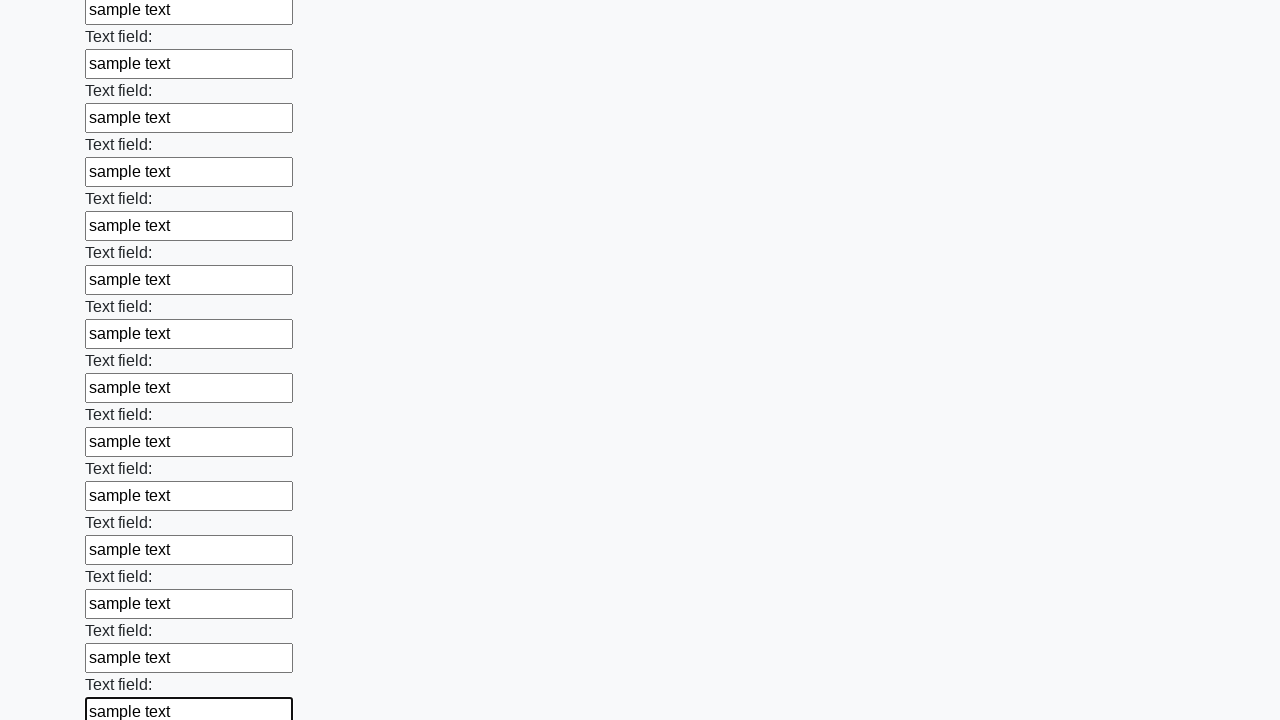

Filled text input field 63 of 100 with 'sample text' on [type=text] >> nth=62
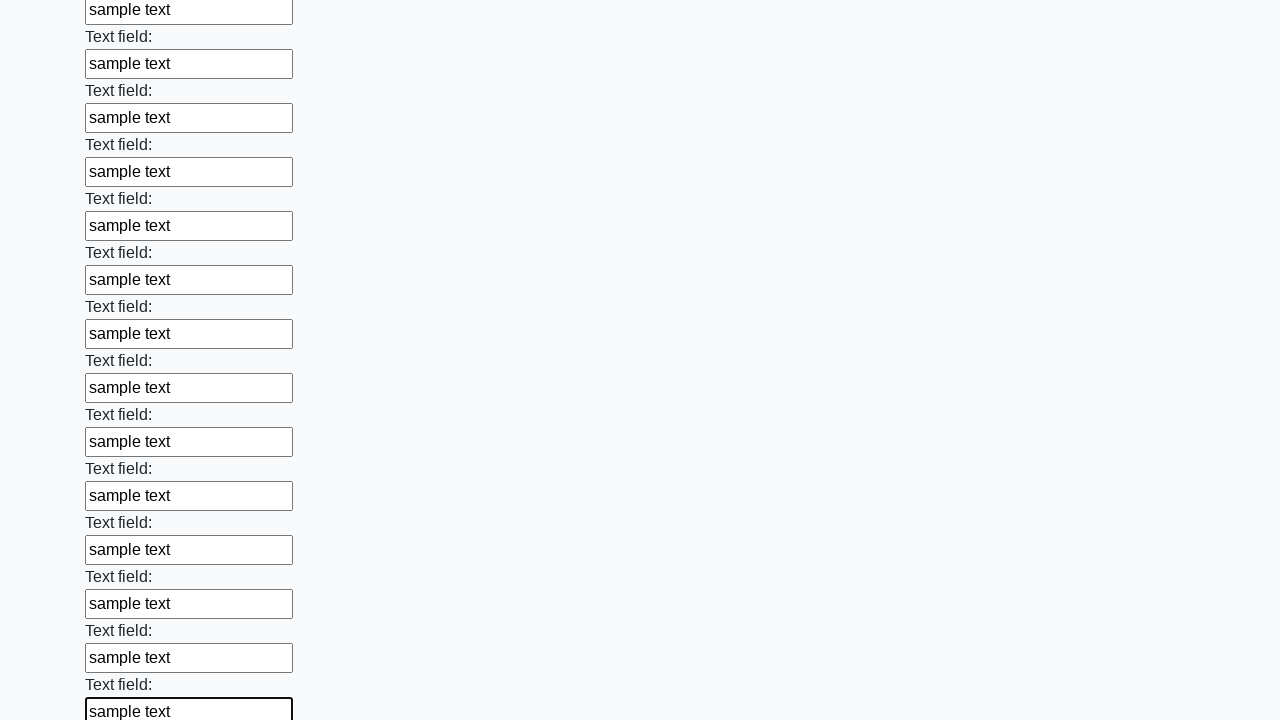

Filled text input field 64 of 100 with 'sample text' on [type=text] >> nth=63
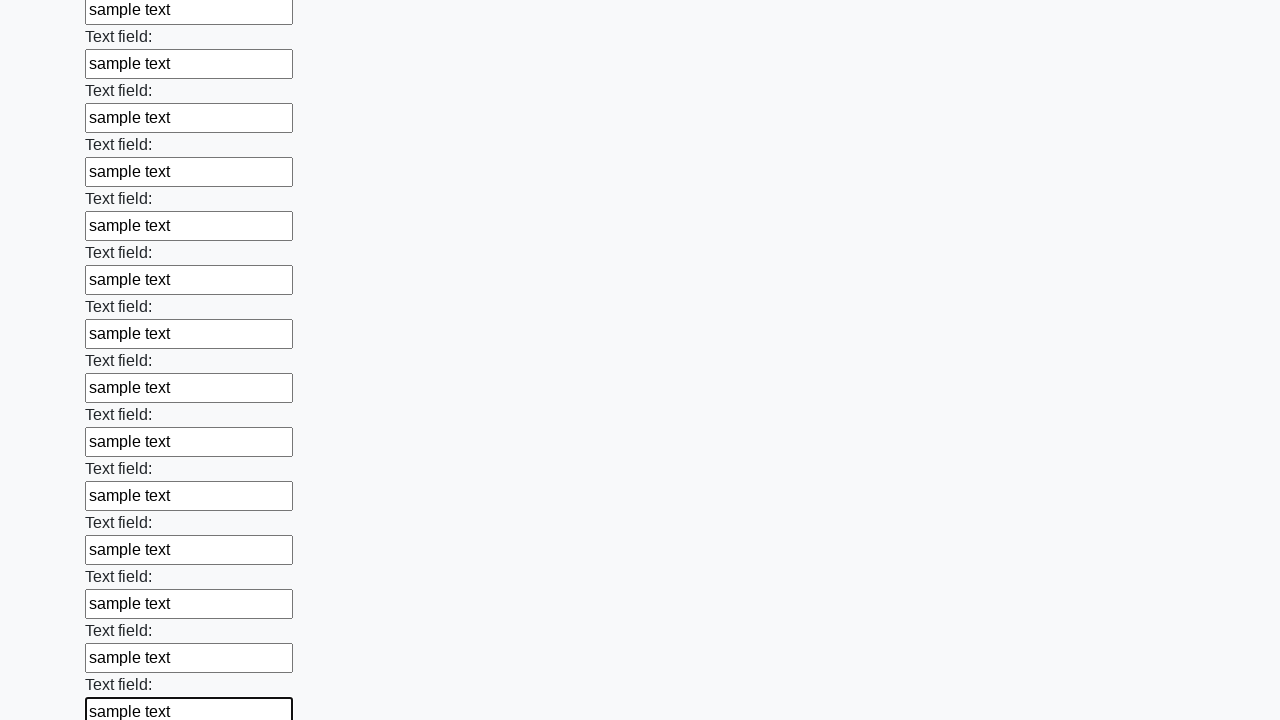

Filled text input field 65 of 100 with 'sample text' on [type=text] >> nth=64
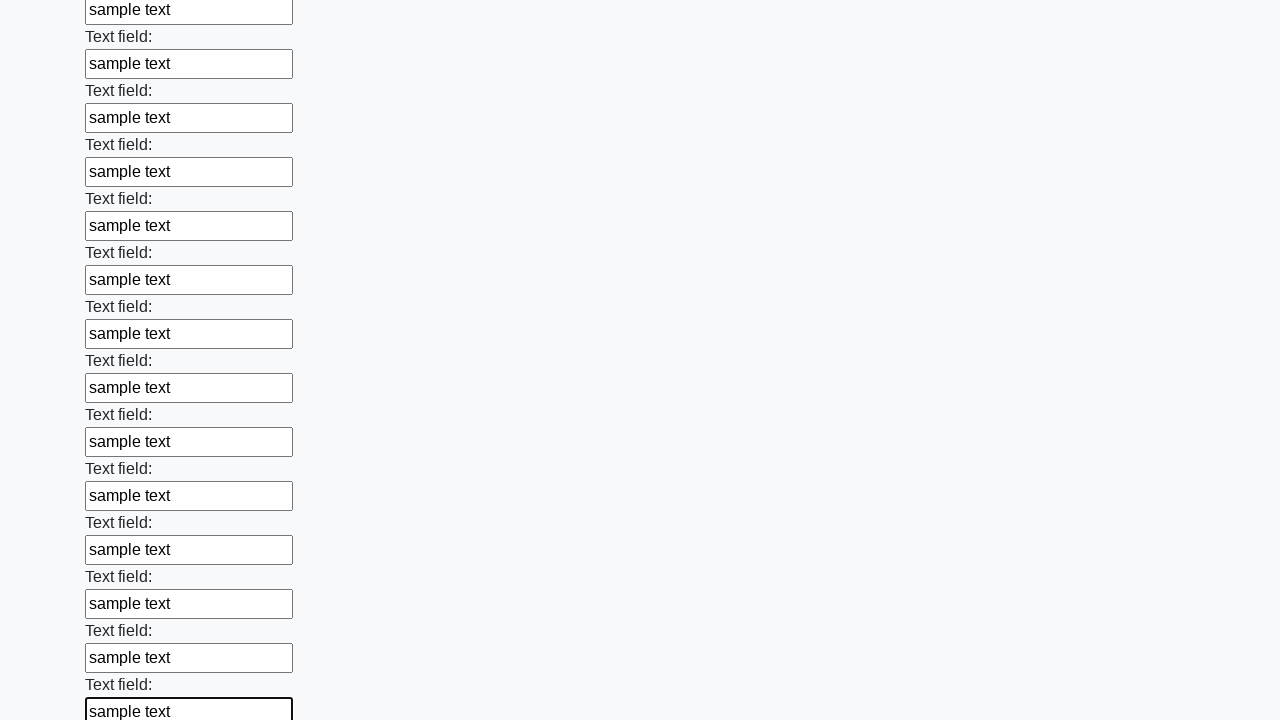

Filled text input field 66 of 100 with 'sample text' on [type=text] >> nth=65
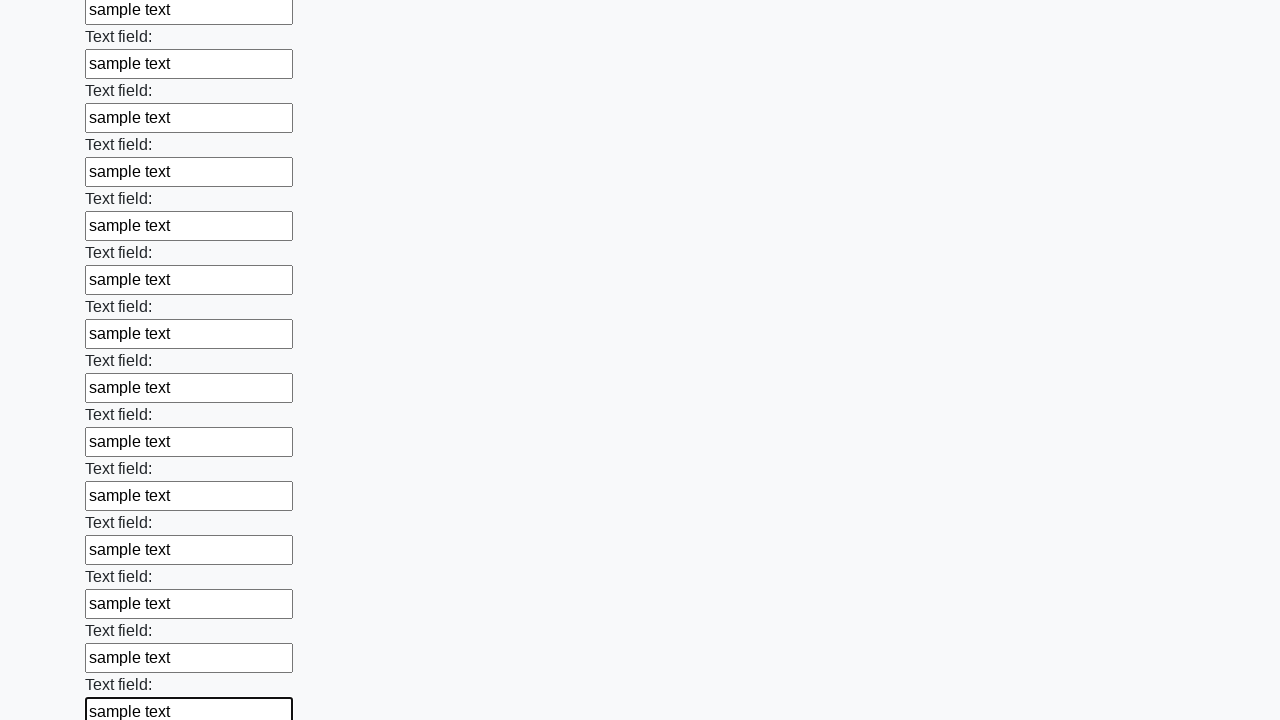

Filled text input field 67 of 100 with 'sample text' on [type=text] >> nth=66
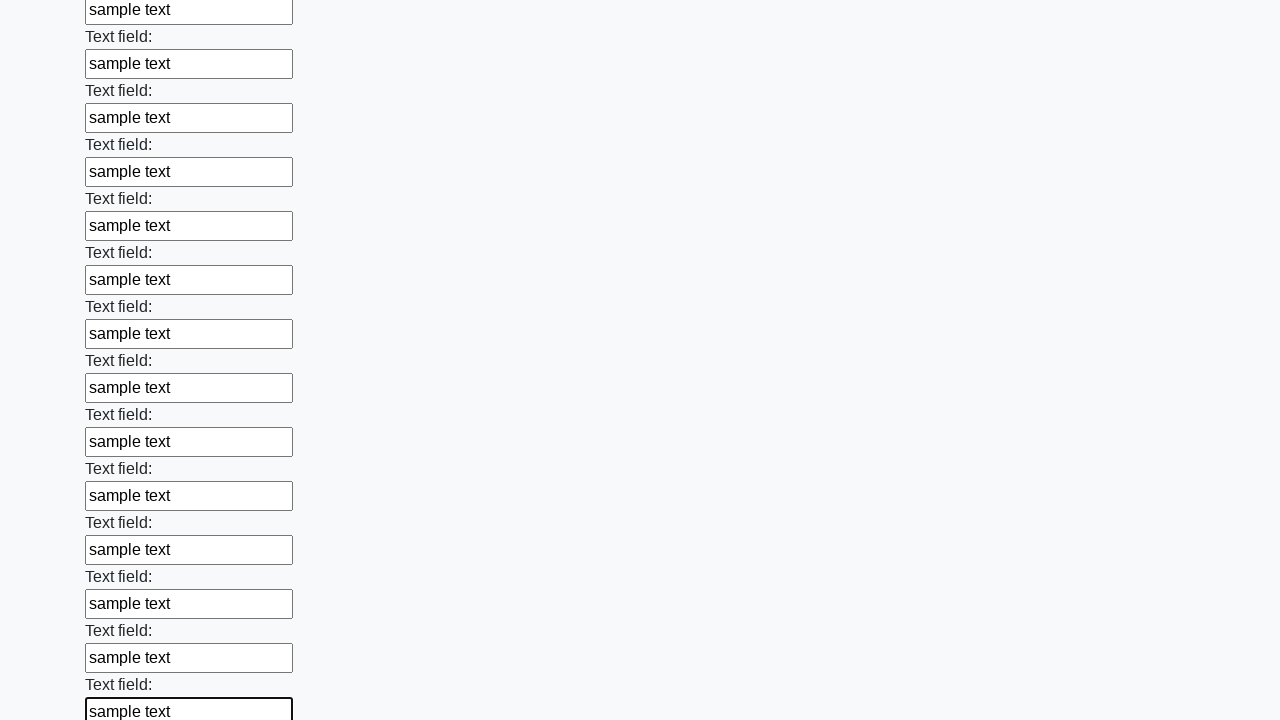

Filled text input field 68 of 100 with 'sample text' on [type=text] >> nth=67
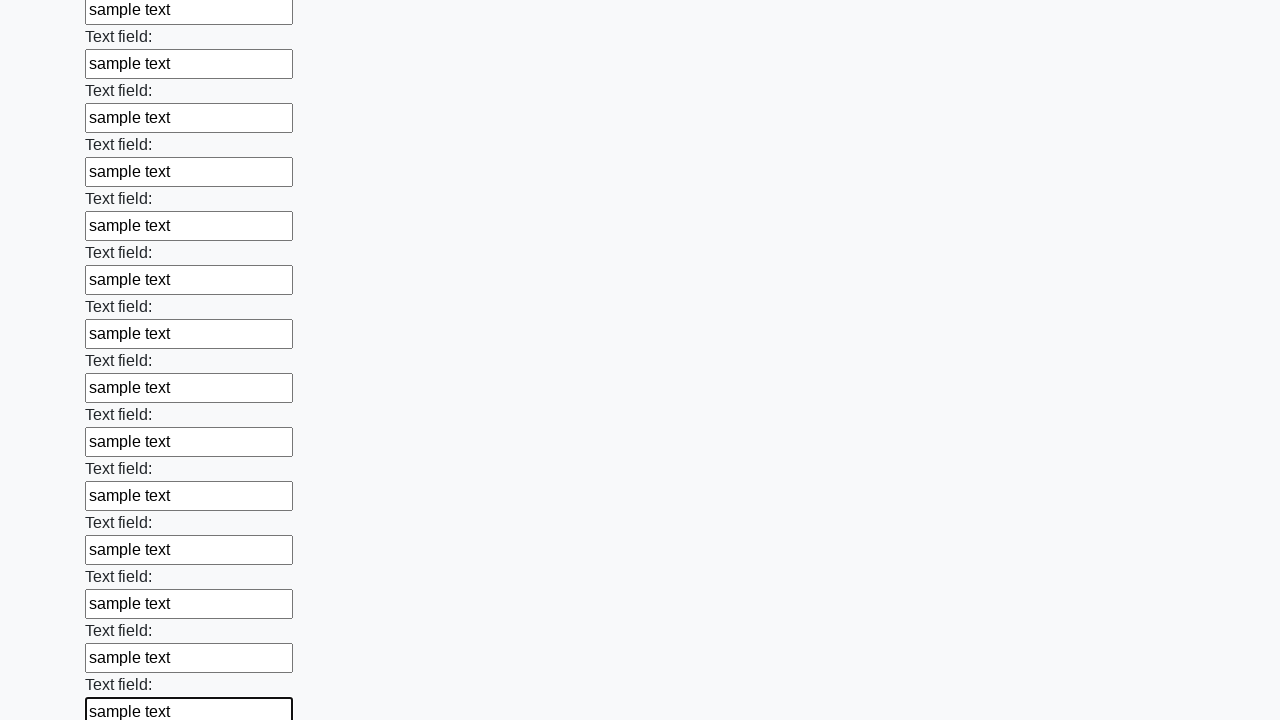

Filled text input field 69 of 100 with 'sample text' on [type=text] >> nth=68
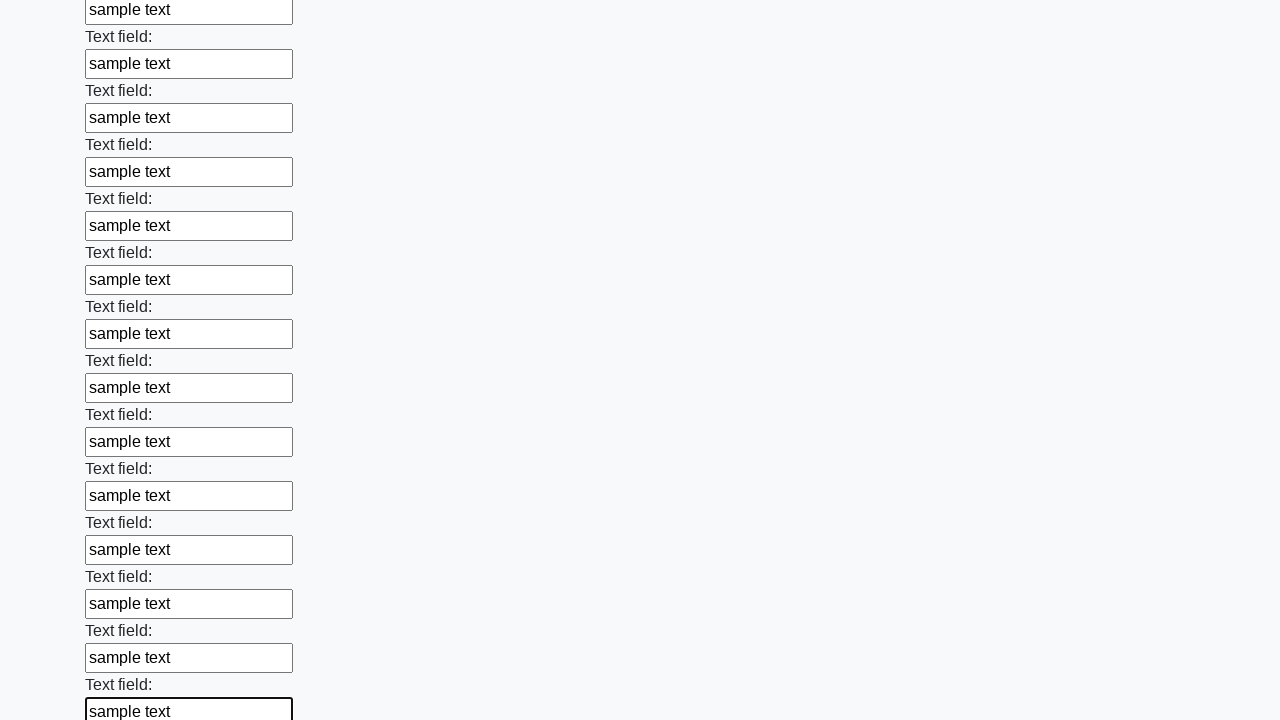

Filled text input field 70 of 100 with 'sample text' on [type=text] >> nth=69
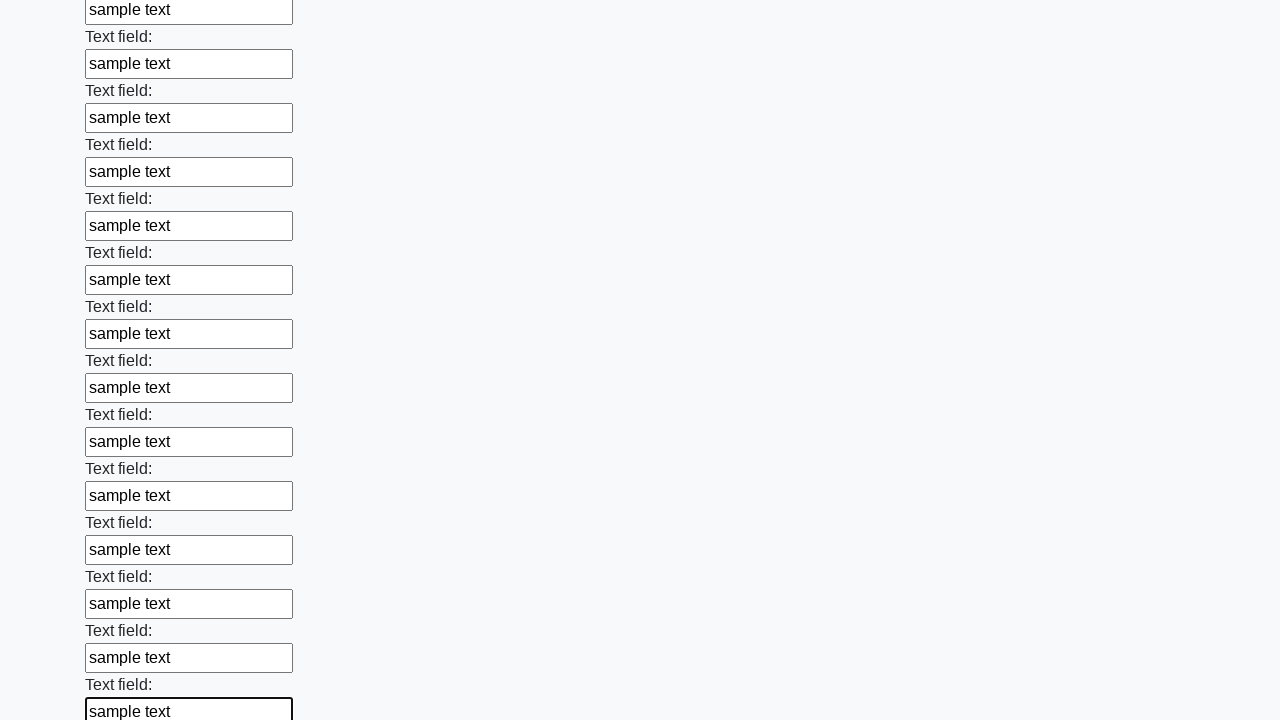

Filled text input field 71 of 100 with 'sample text' on [type=text] >> nth=70
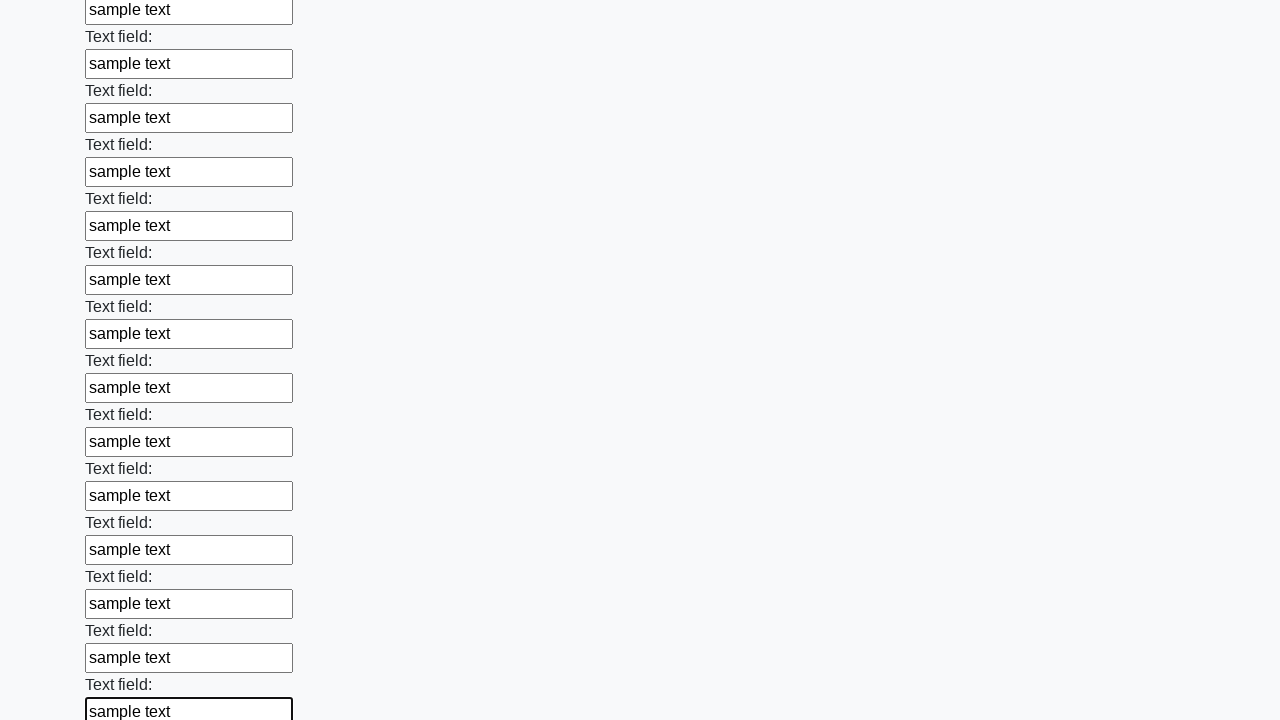

Filled text input field 72 of 100 with 'sample text' on [type=text] >> nth=71
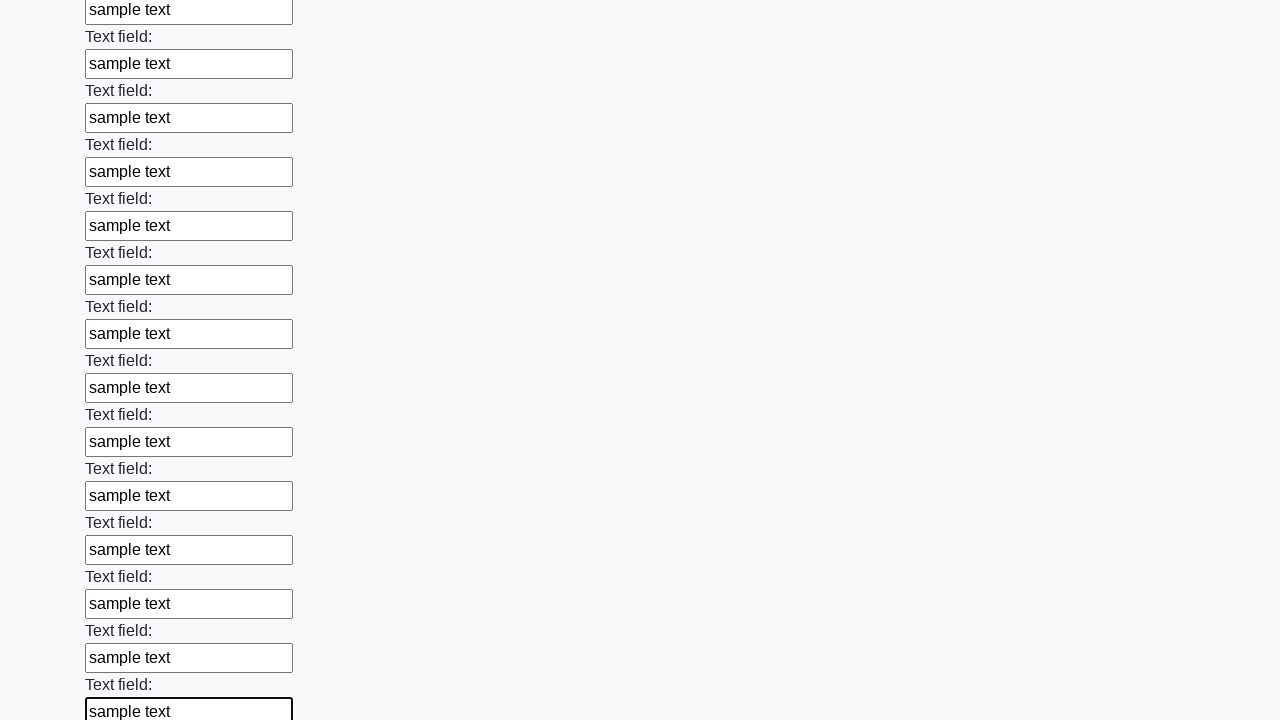

Filled text input field 73 of 100 with 'sample text' on [type=text] >> nth=72
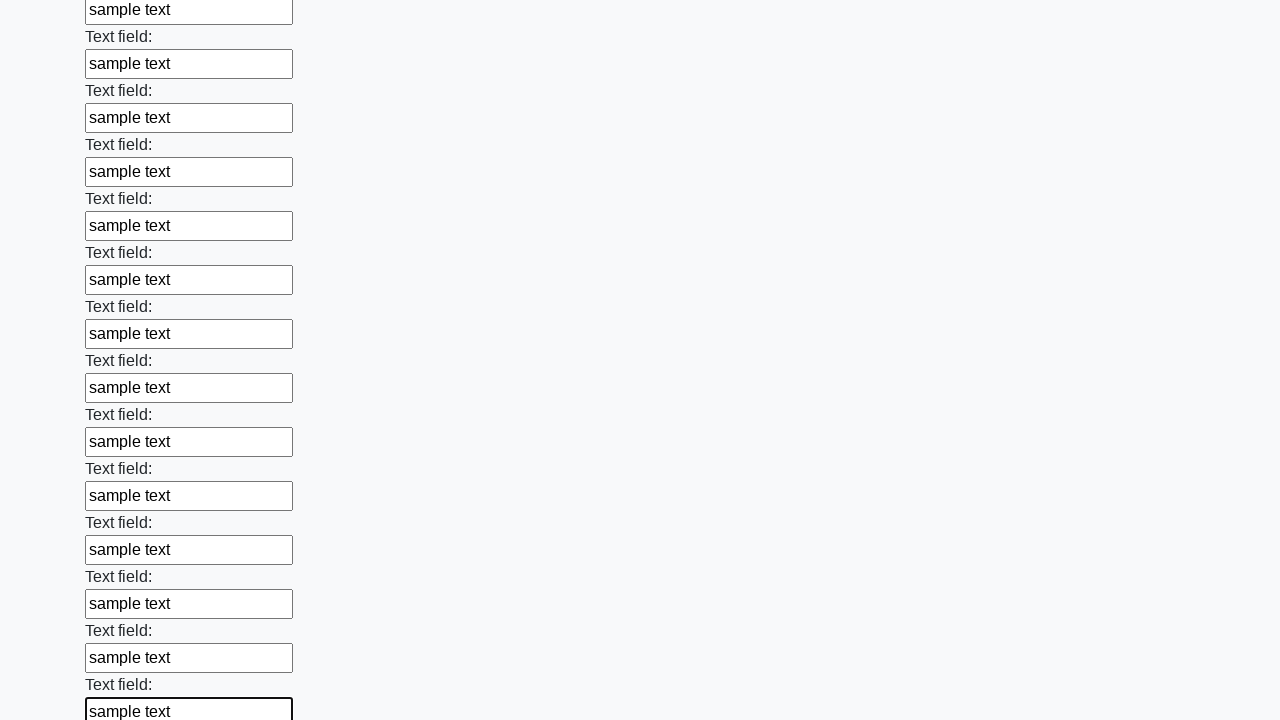

Filled text input field 74 of 100 with 'sample text' on [type=text] >> nth=73
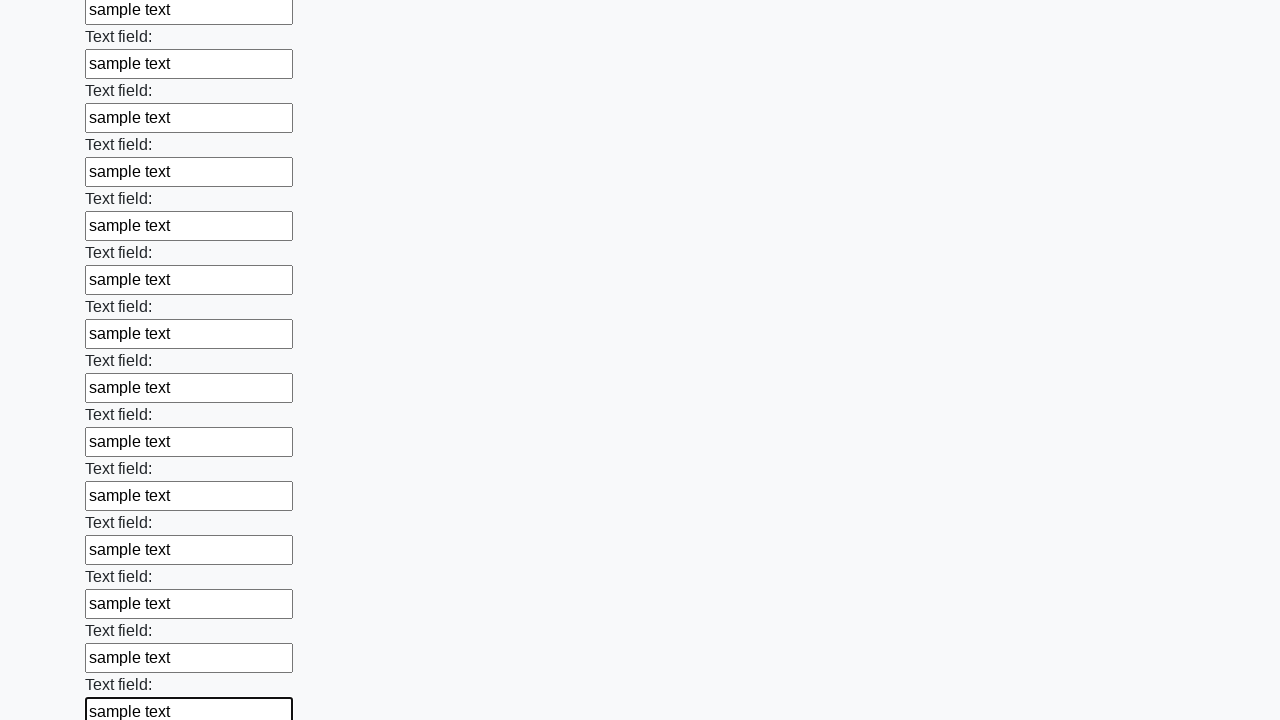

Filled text input field 75 of 100 with 'sample text' on [type=text] >> nth=74
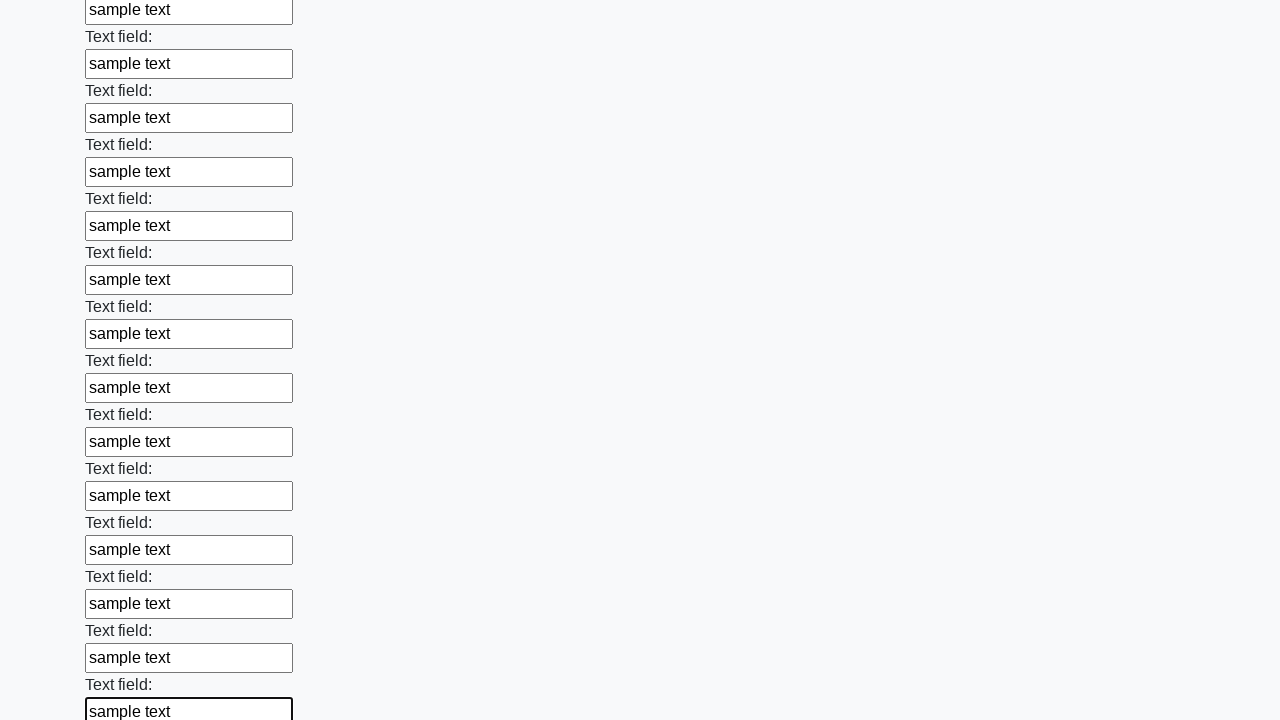

Filled text input field 76 of 100 with 'sample text' on [type=text] >> nth=75
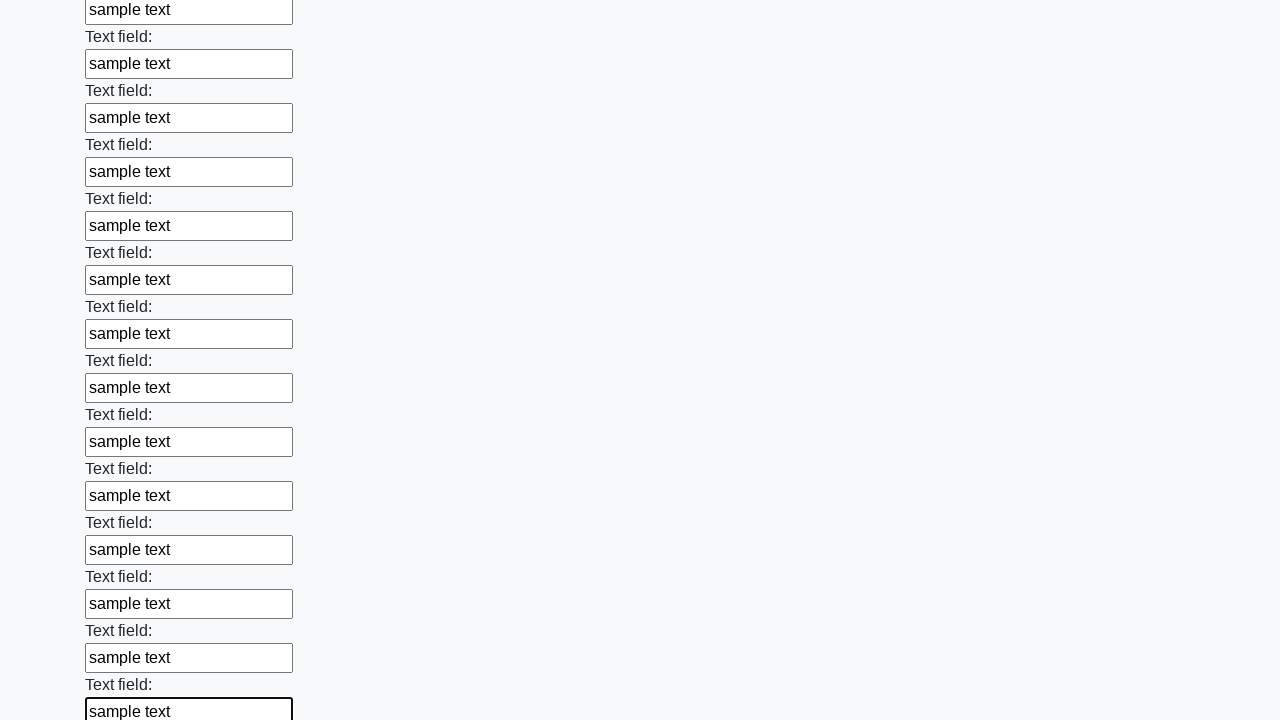

Filled text input field 77 of 100 with 'sample text' on [type=text] >> nth=76
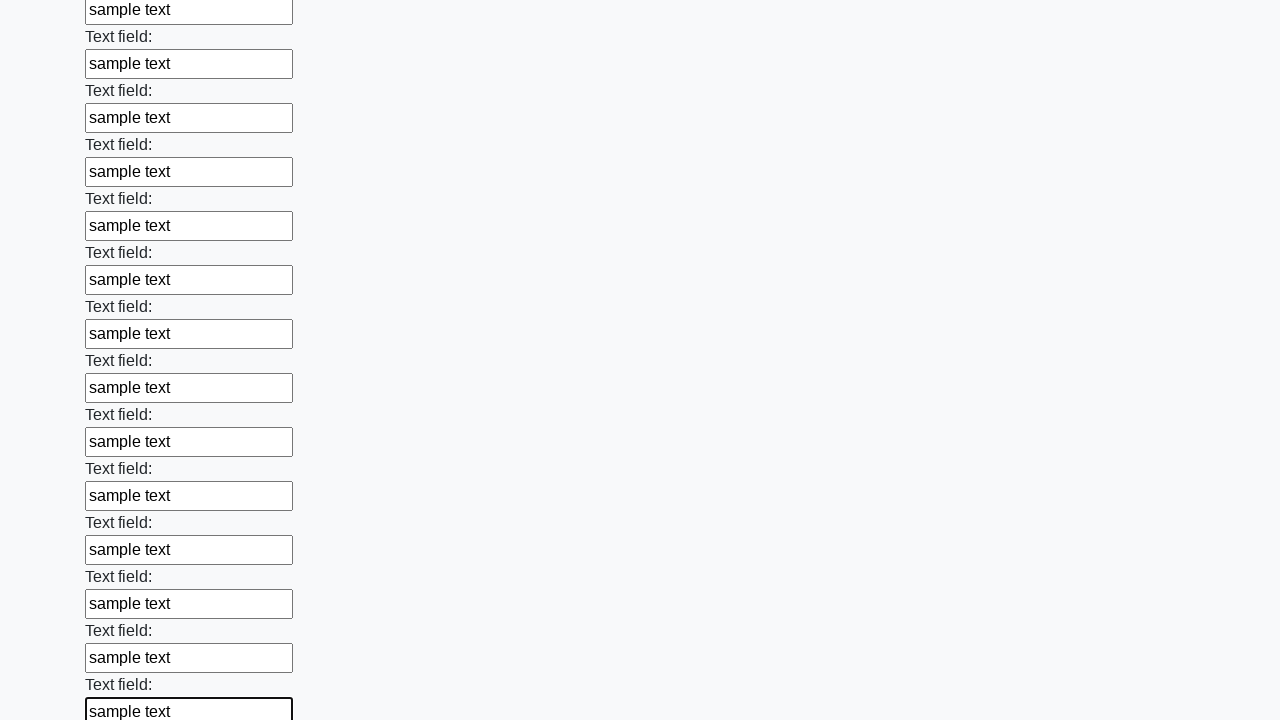

Filled text input field 78 of 100 with 'sample text' on [type=text] >> nth=77
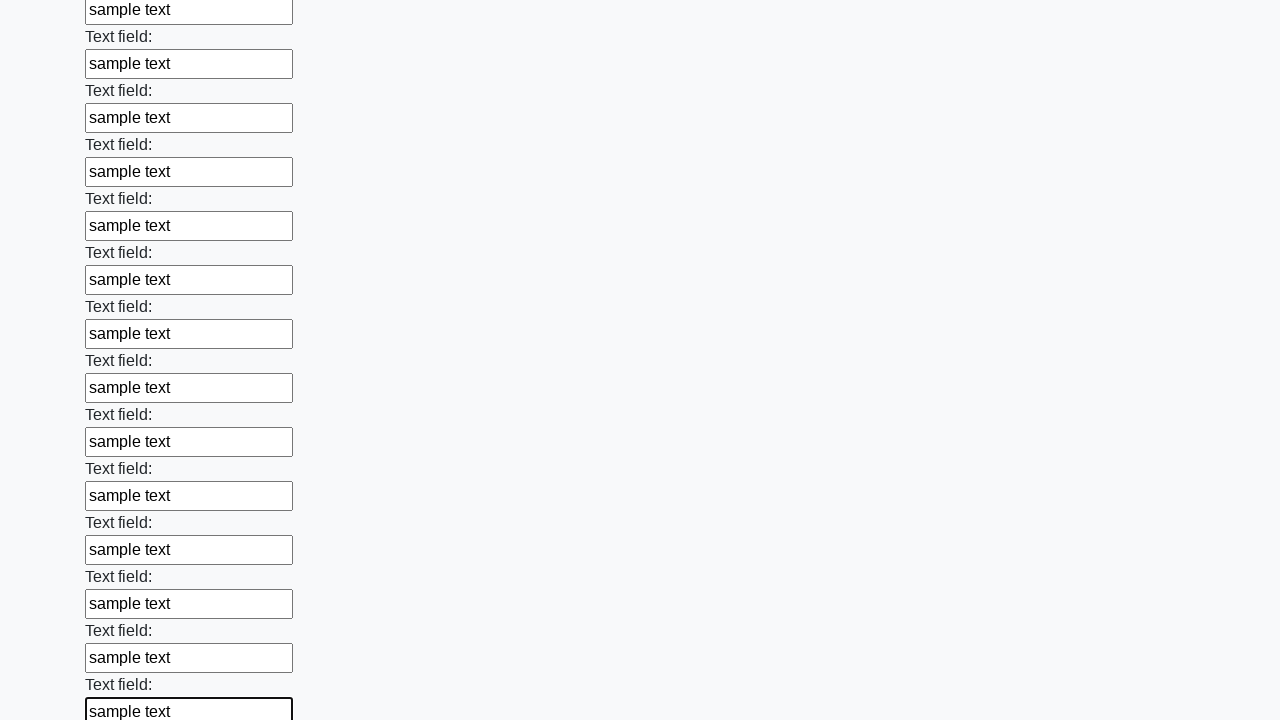

Filled text input field 79 of 100 with 'sample text' on [type=text] >> nth=78
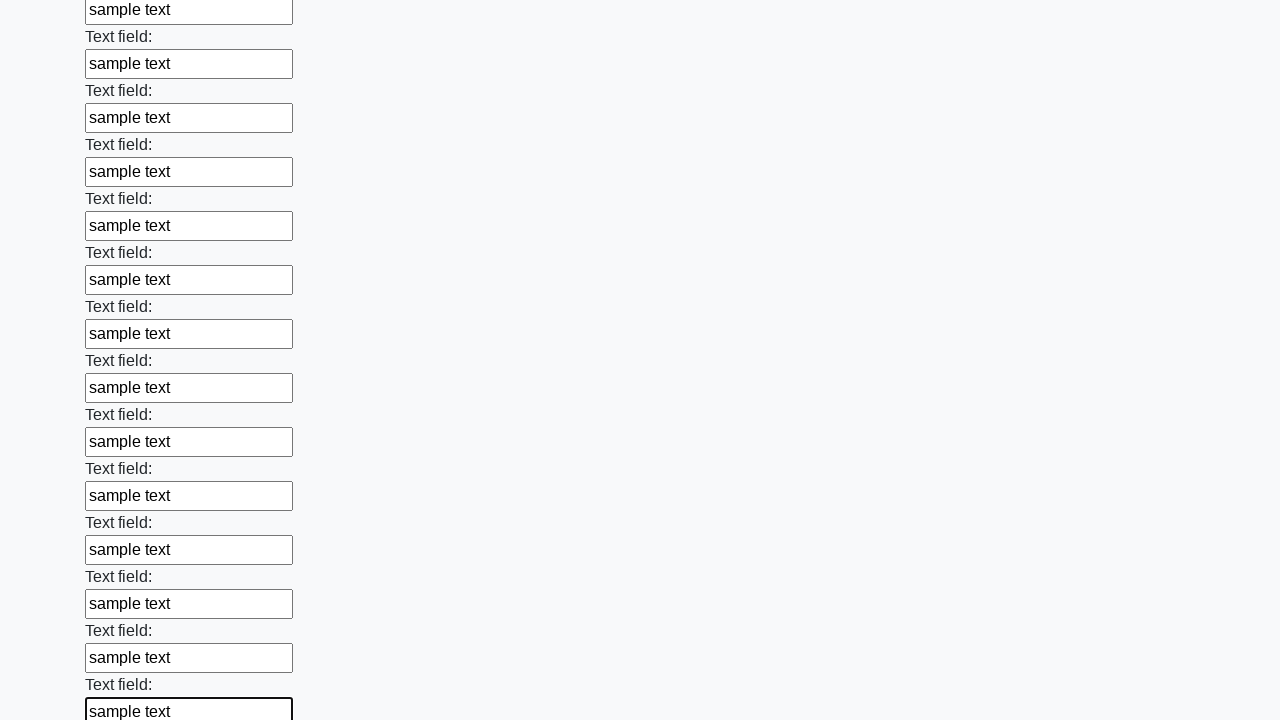

Filled text input field 80 of 100 with 'sample text' on [type=text] >> nth=79
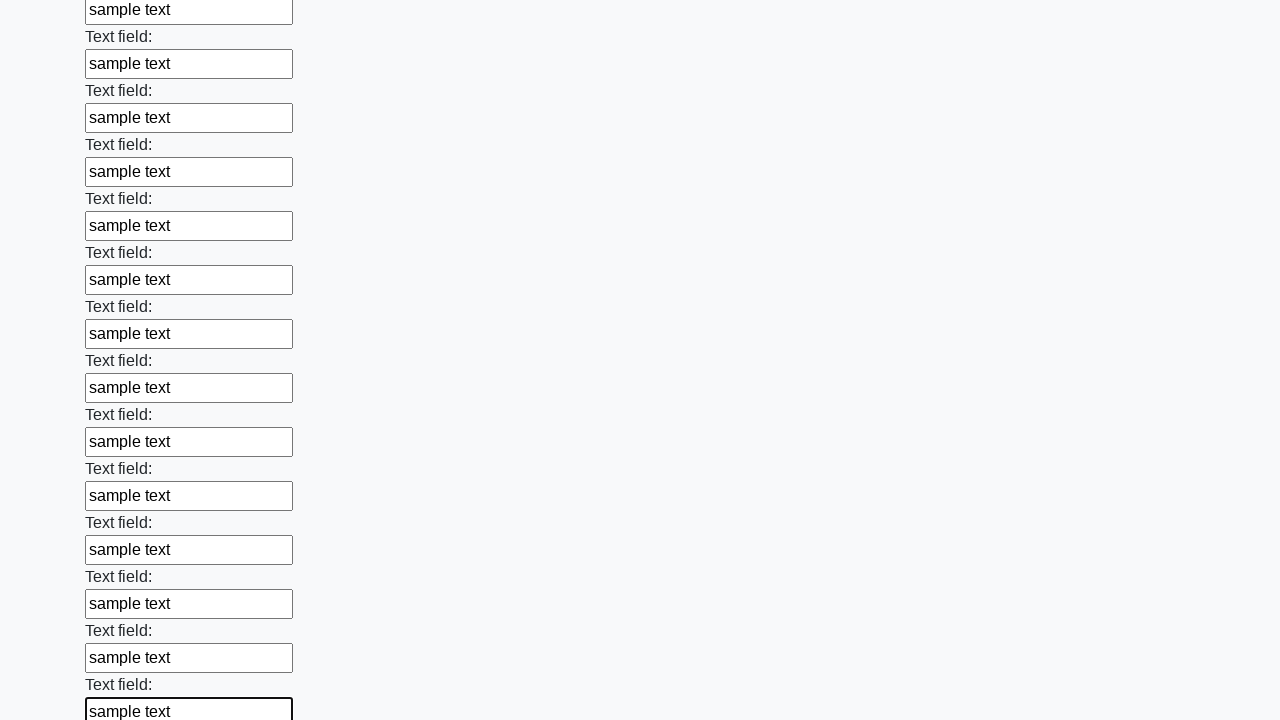

Filled text input field 81 of 100 with 'sample text' on [type=text] >> nth=80
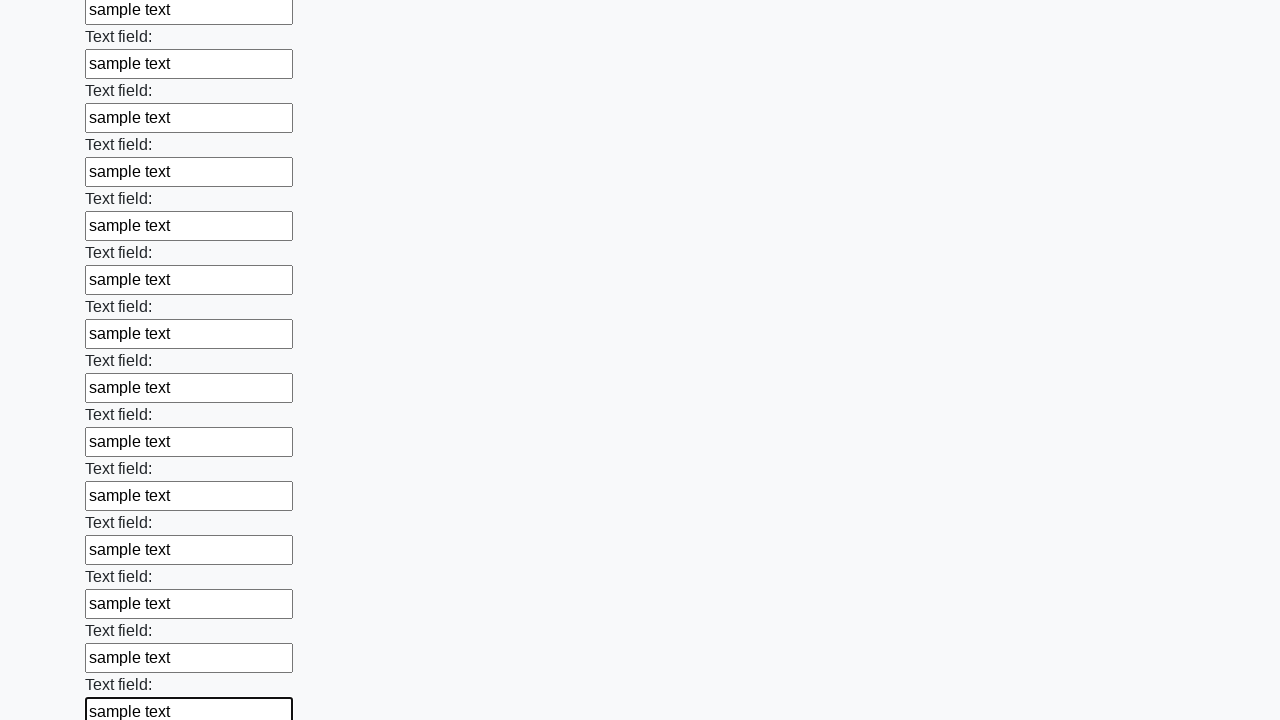

Filled text input field 82 of 100 with 'sample text' on [type=text] >> nth=81
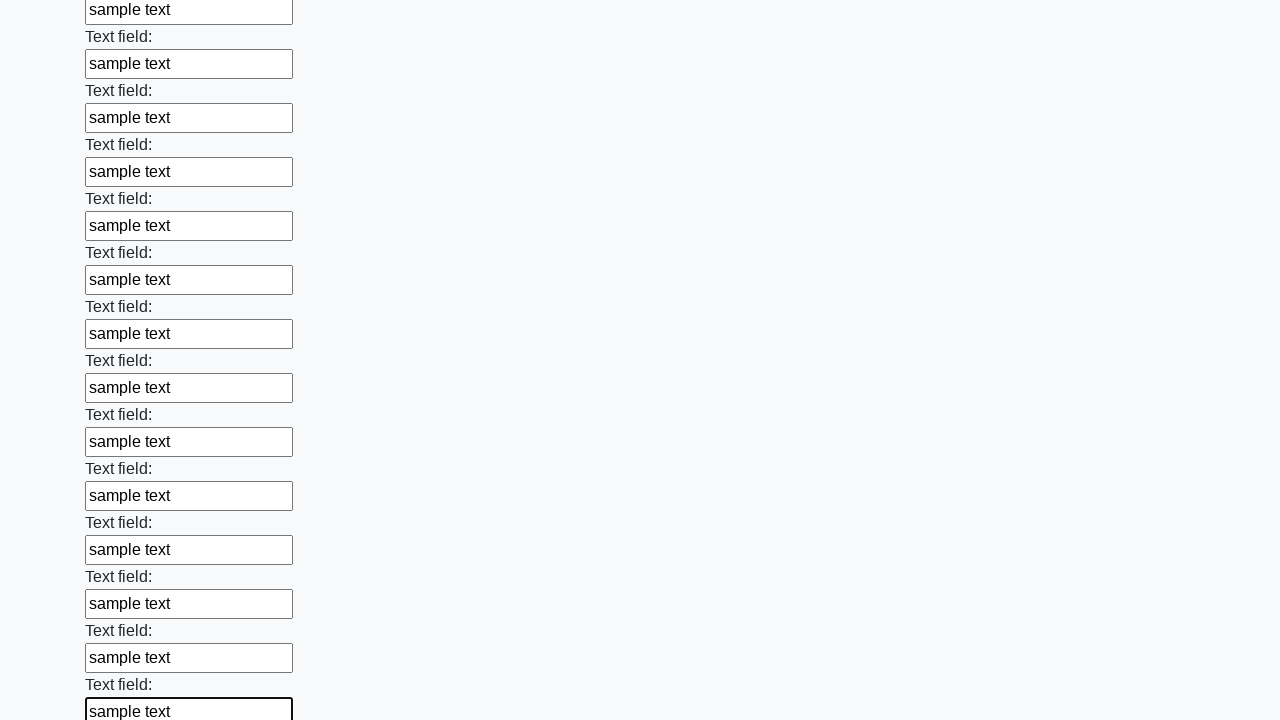

Filled text input field 83 of 100 with 'sample text' on [type=text] >> nth=82
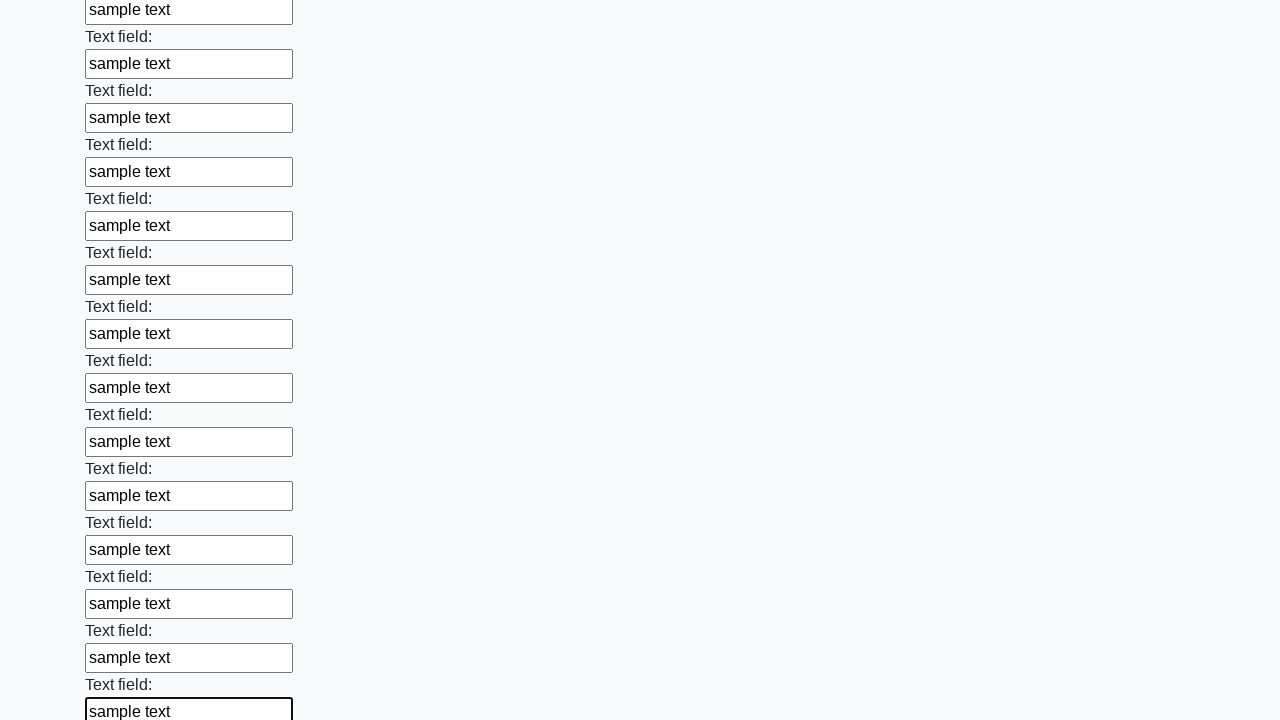

Filled text input field 84 of 100 with 'sample text' on [type=text] >> nth=83
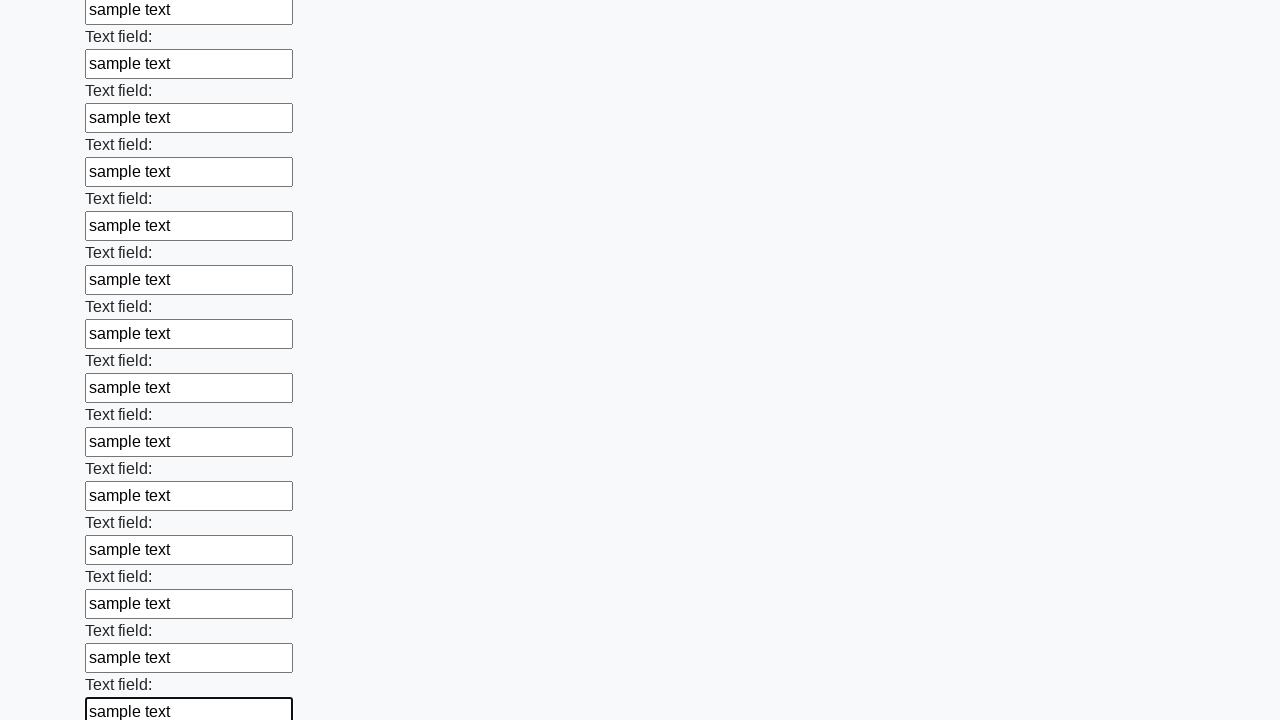

Filled text input field 85 of 100 with 'sample text' on [type=text] >> nth=84
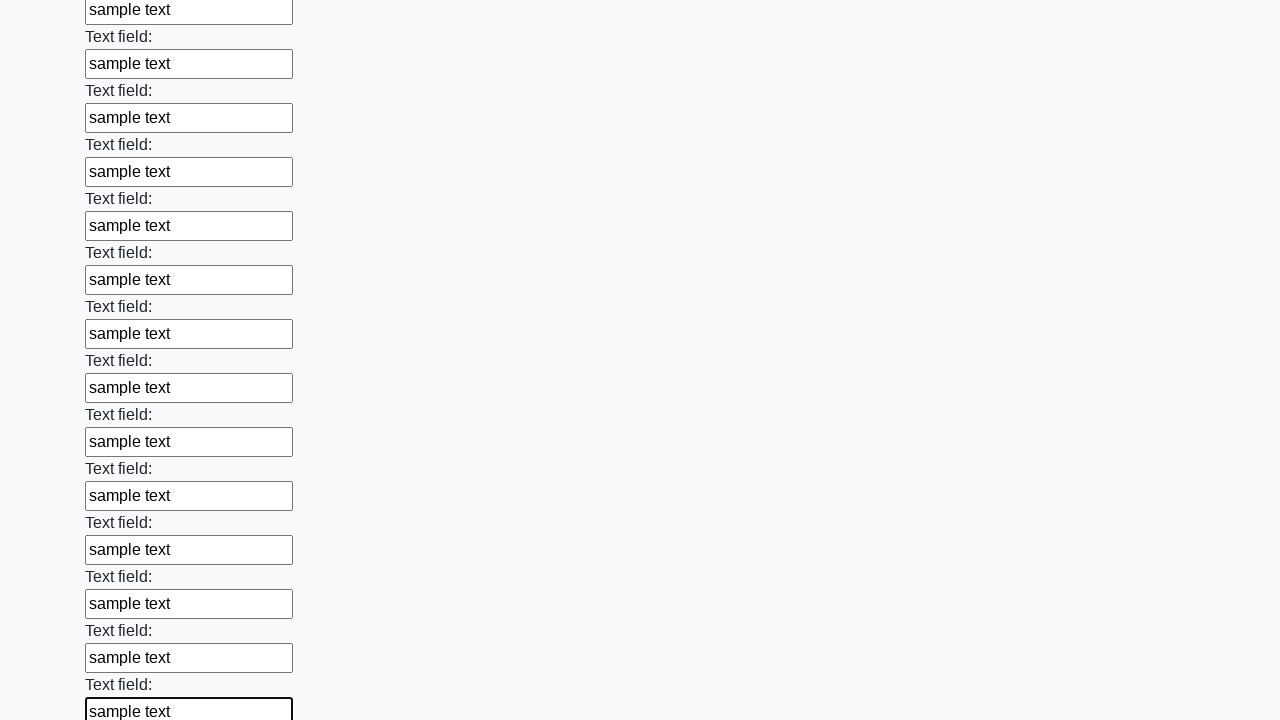

Filled text input field 86 of 100 with 'sample text' on [type=text] >> nth=85
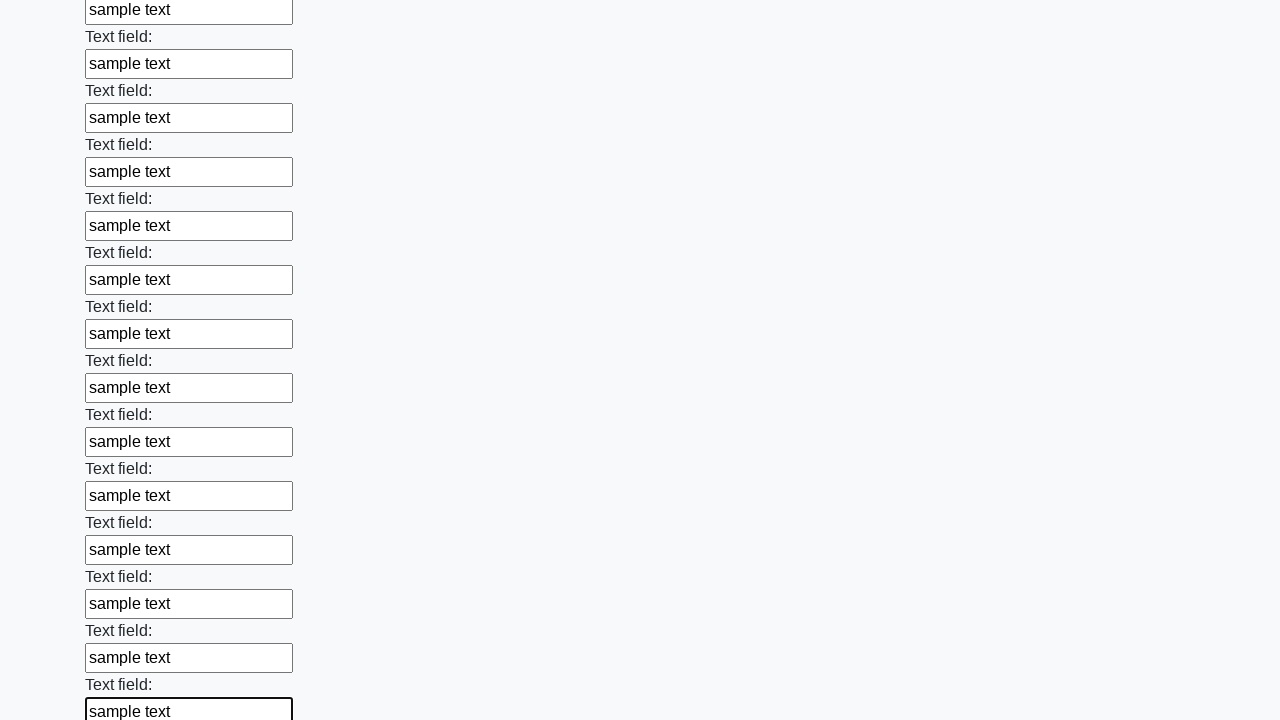

Filled text input field 87 of 100 with 'sample text' on [type=text] >> nth=86
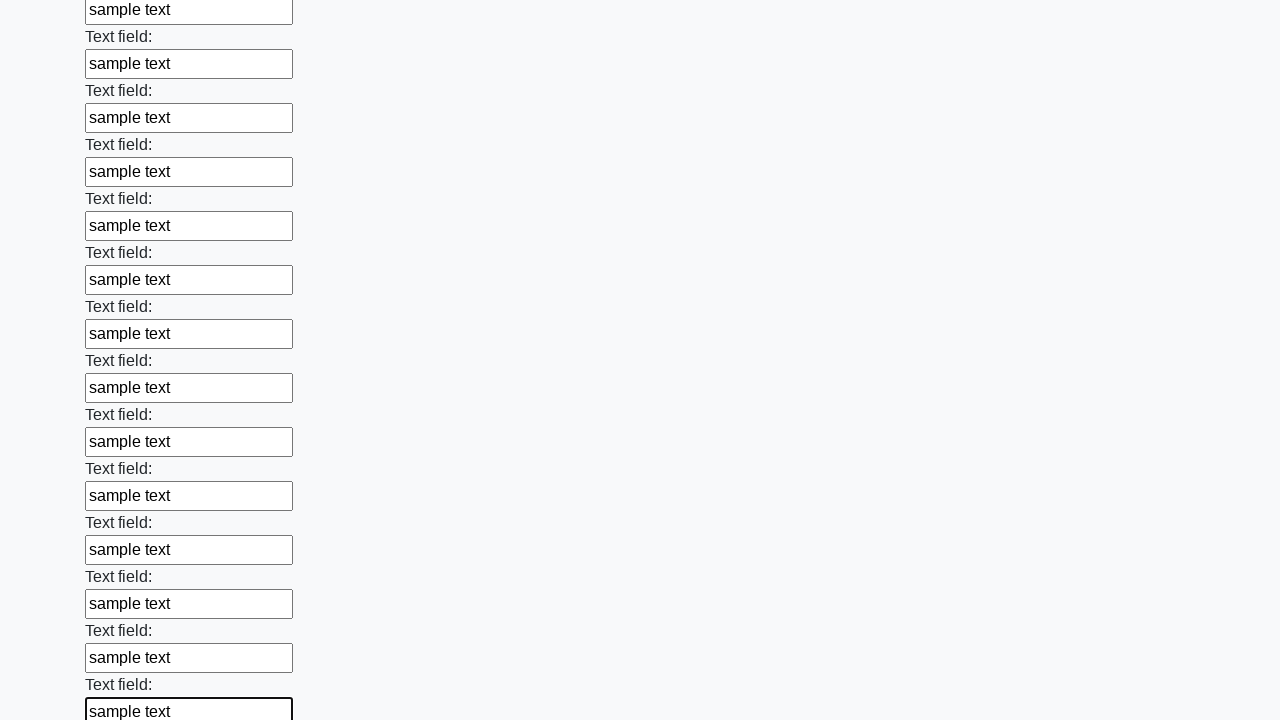

Filled text input field 88 of 100 with 'sample text' on [type=text] >> nth=87
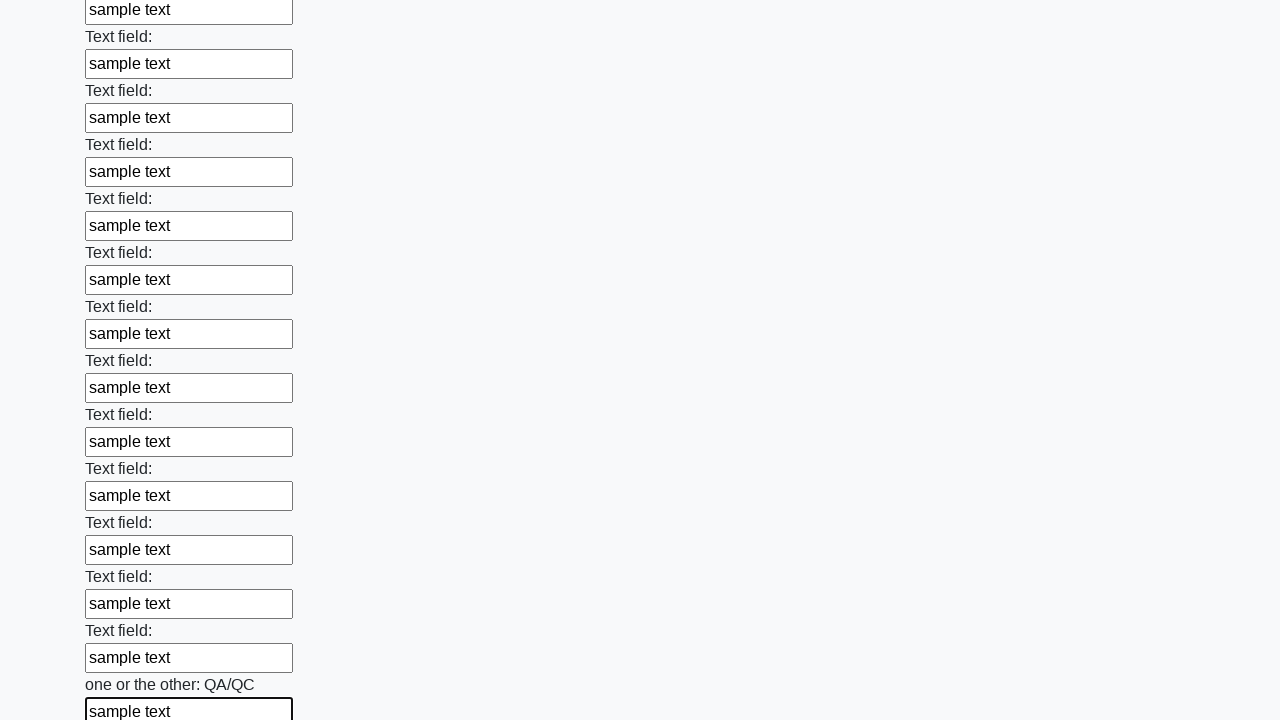

Filled text input field 89 of 100 with 'sample text' on [type=text] >> nth=88
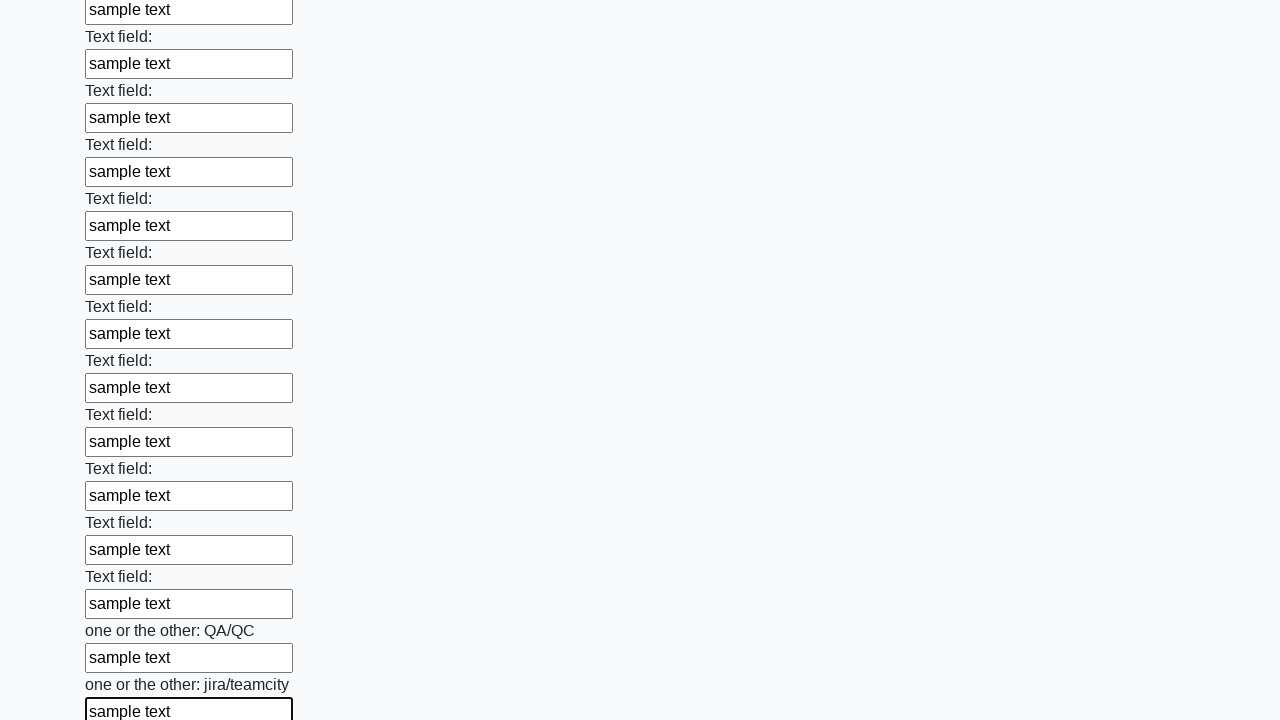

Filled text input field 90 of 100 with 'sample text' on [type=text] >> nth=89
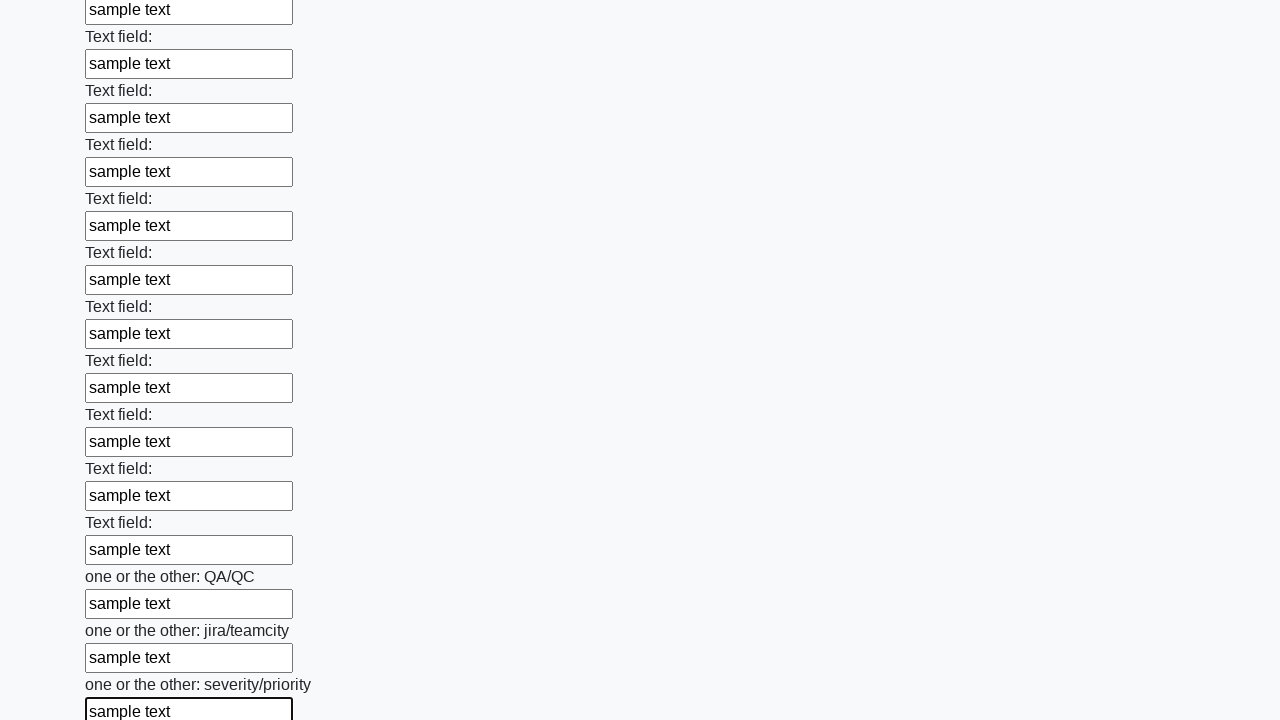

Filled text input field 91 of 100 with 'sample text' on [type=text] >> nth=90
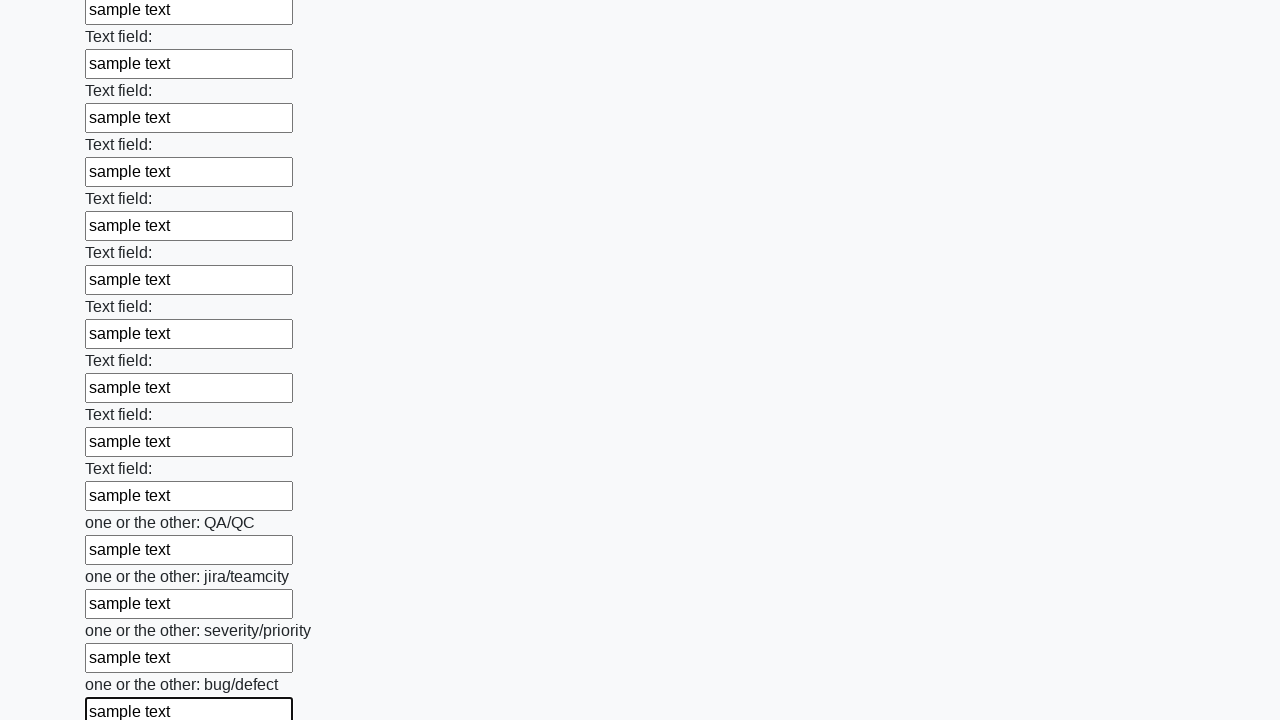

Filled text input field 92 of 100 with 'sample text' on [type=text] >> nth=91
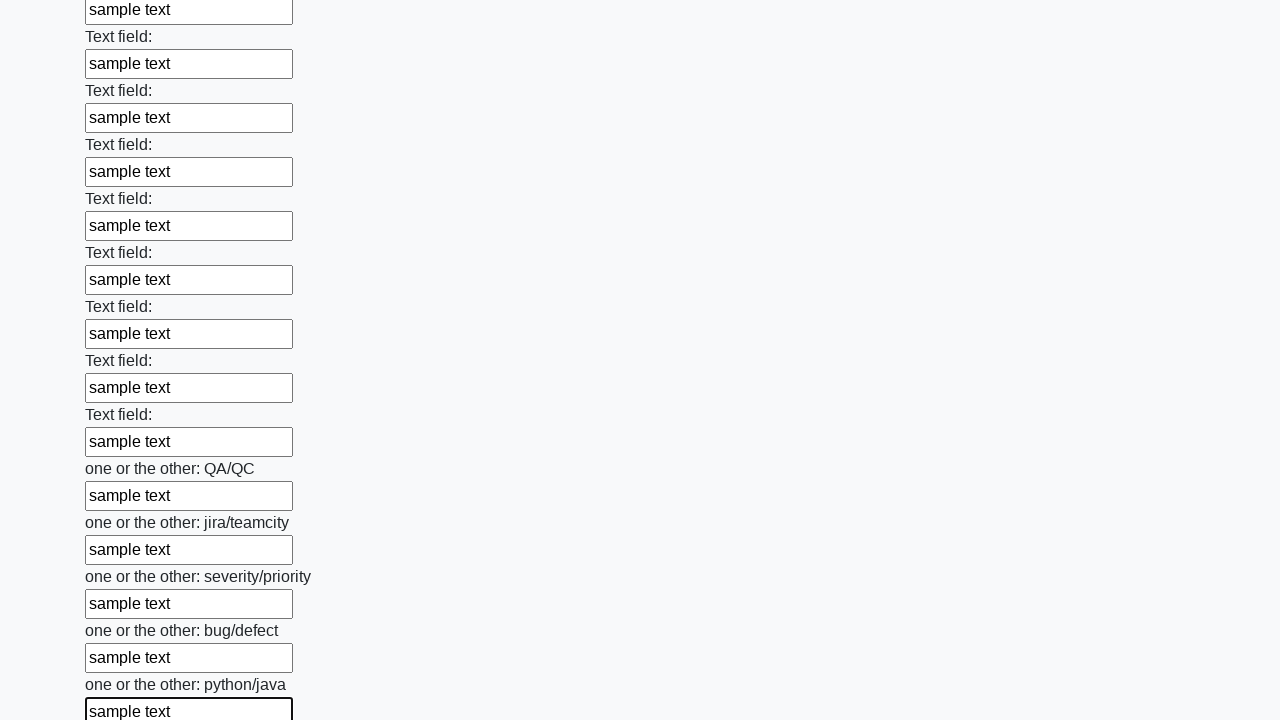

Filled text input field 93 of 100 with 'sample text' on [type=text] >> nth=92
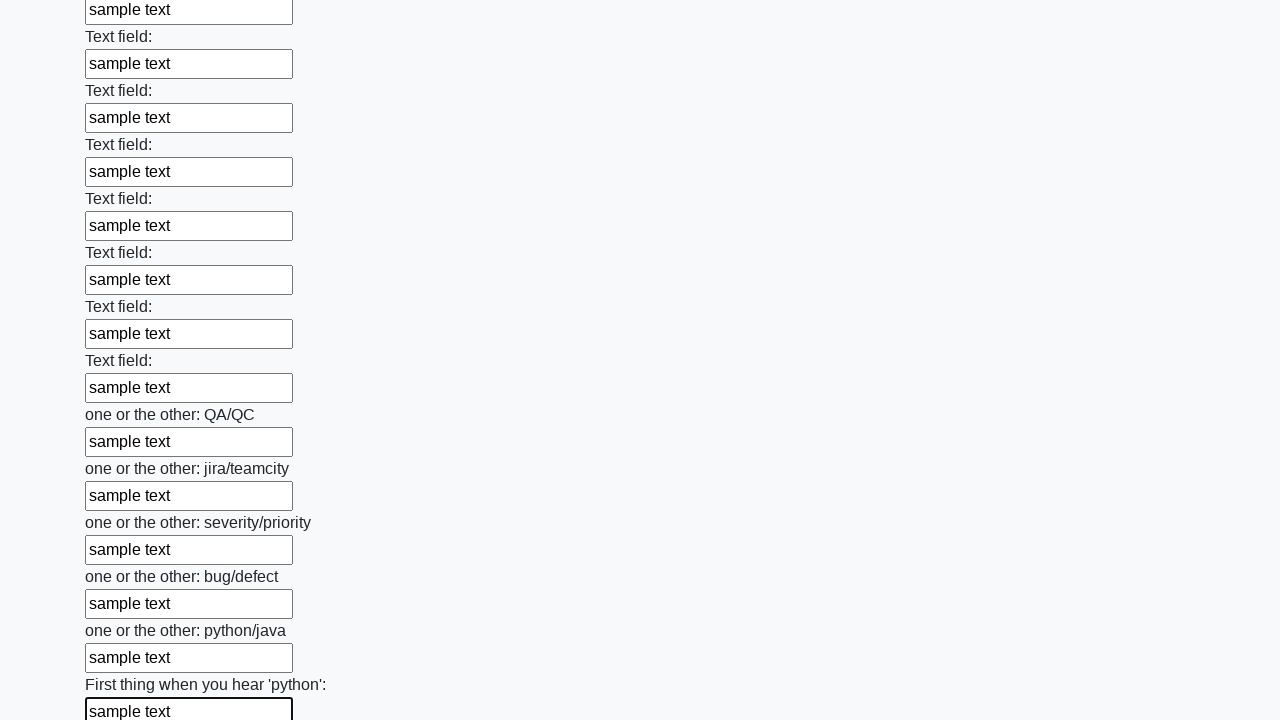

Filled text input field 94 of 100 with 'sample text' on [type=text] >> nth=93
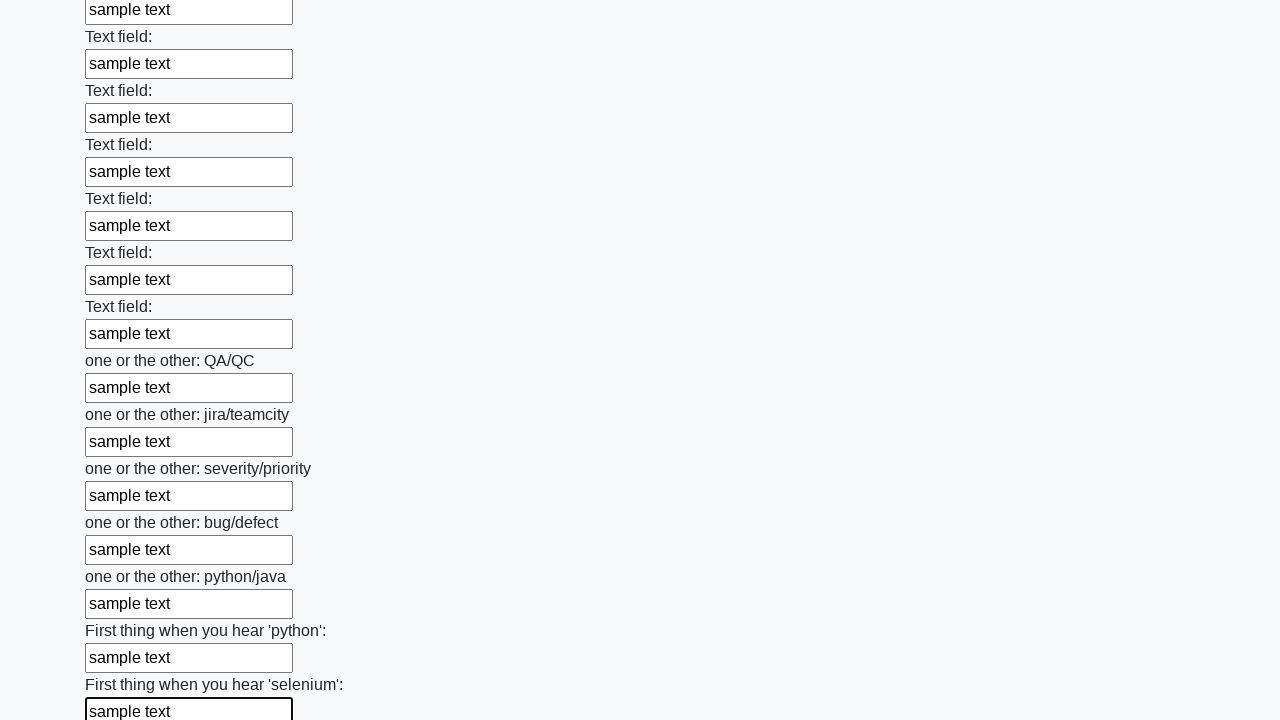

Filled text input field 95 of 100 with 'sample text' on [type=text] >> nth=94
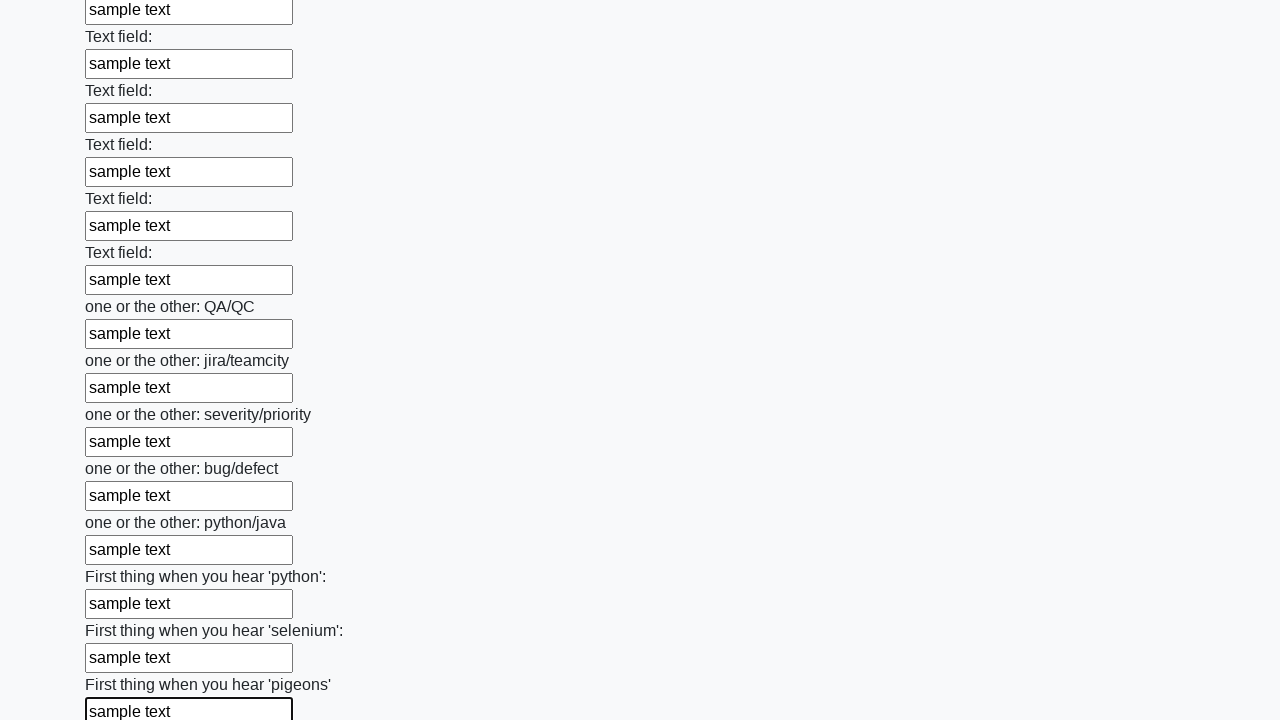

Filled text input field 96 of 100 with 'sample text' on [type=text] >> nth=95
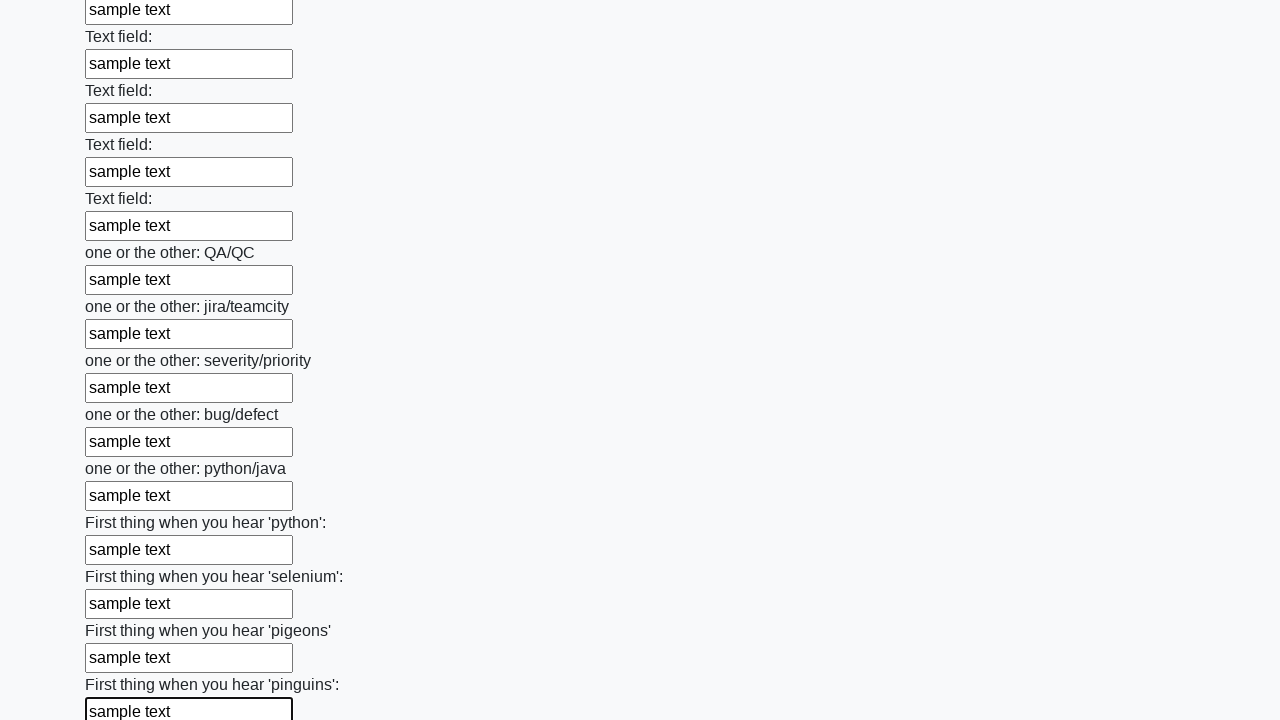

Filled text input field 97 of 100 with 'sample text' on [type=text] >> nth=96
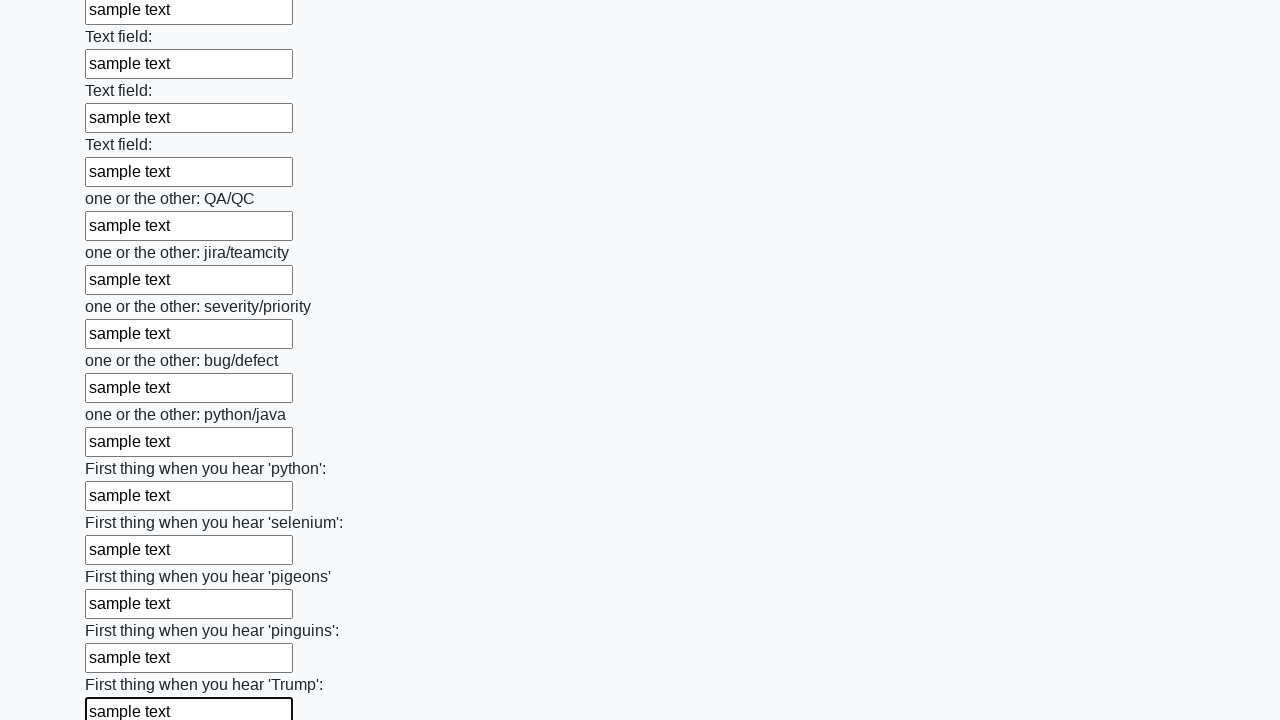

Filled text input field 98 of 100 with 'sample text' on [type=text] >> nth=97
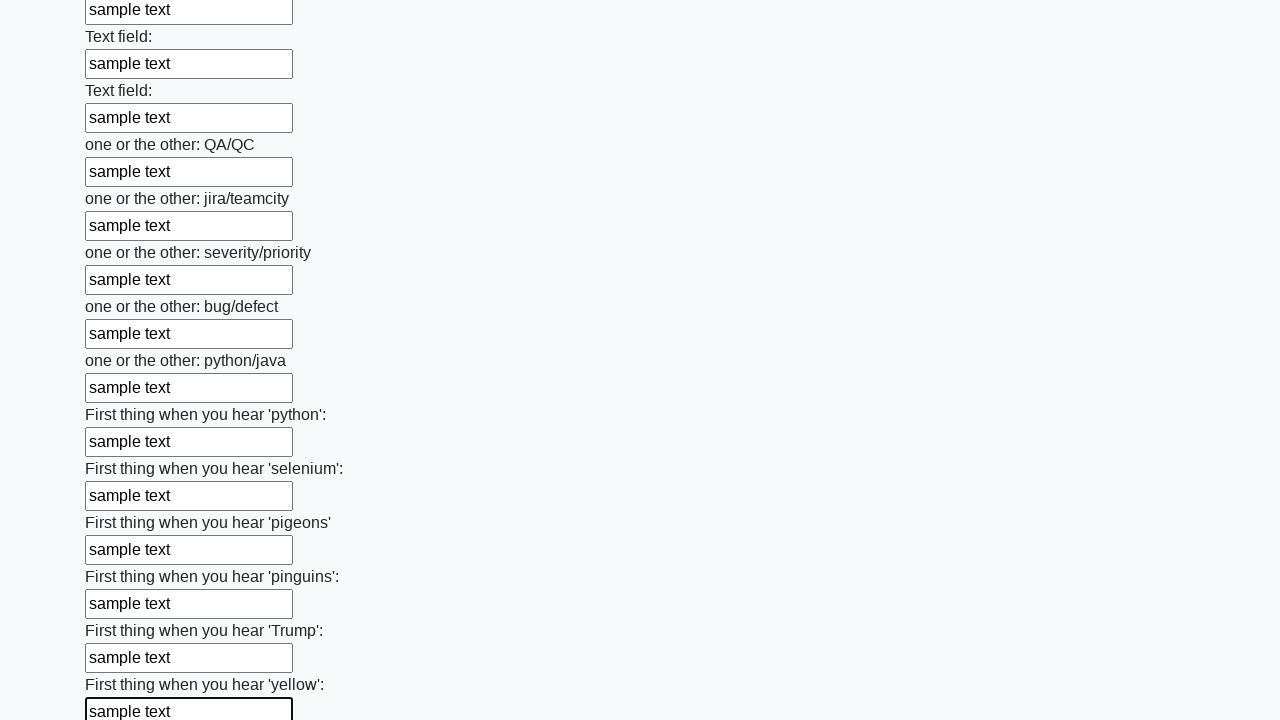

Filled text input field 99 of 100 with 'sample text' on [type=text] >> nth=98
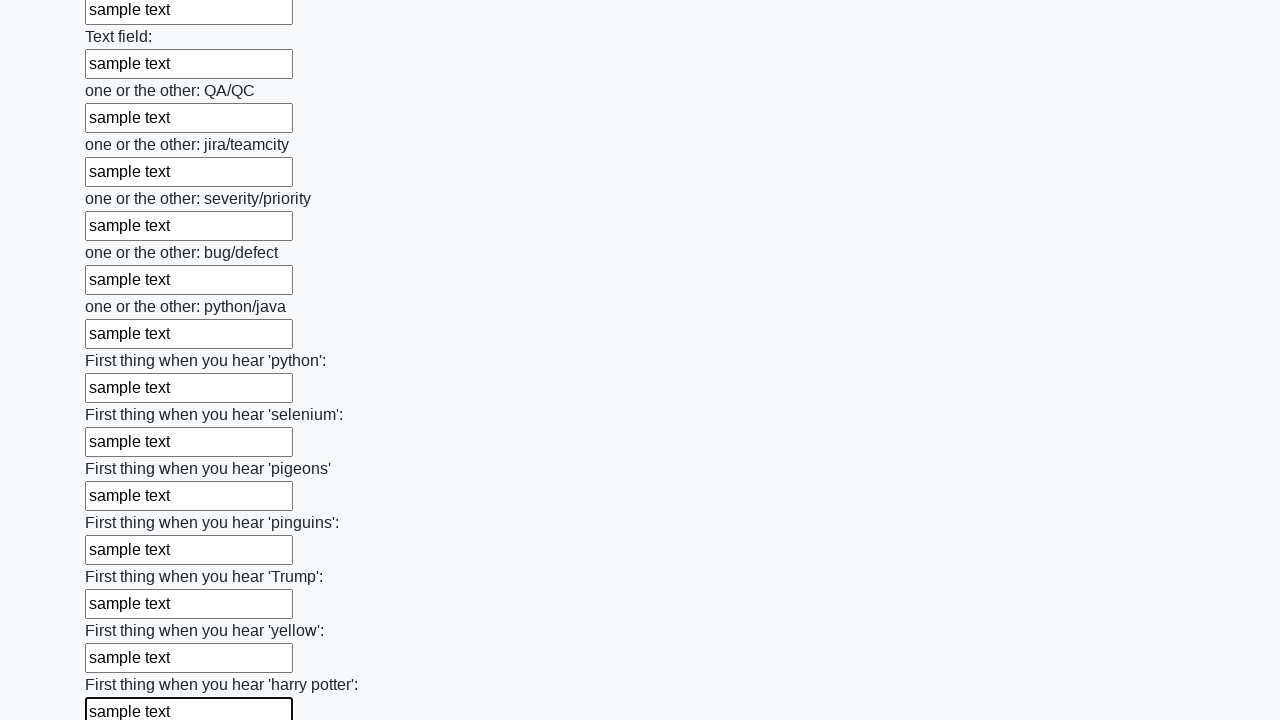

Filled text input field 100 of 100 with 'sample text' on [type=text] >> nth=99
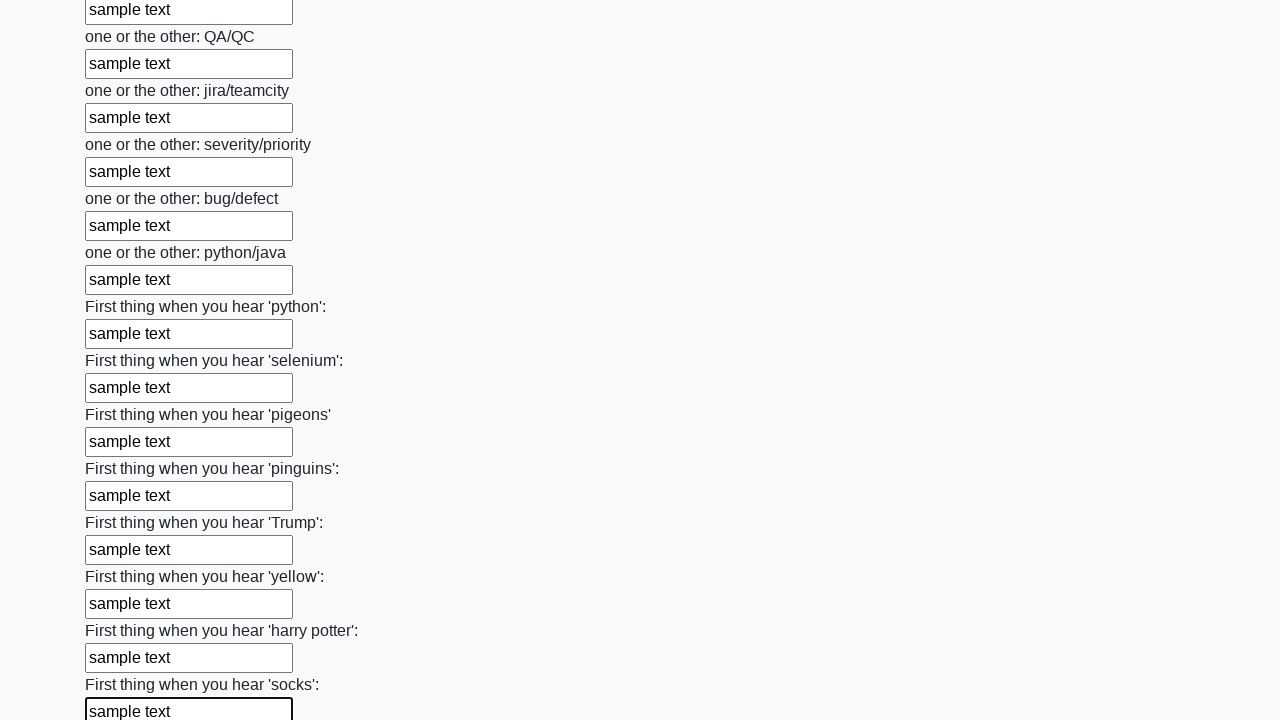

Clicked the submit button to submit the form at (123, 611) on button.btn
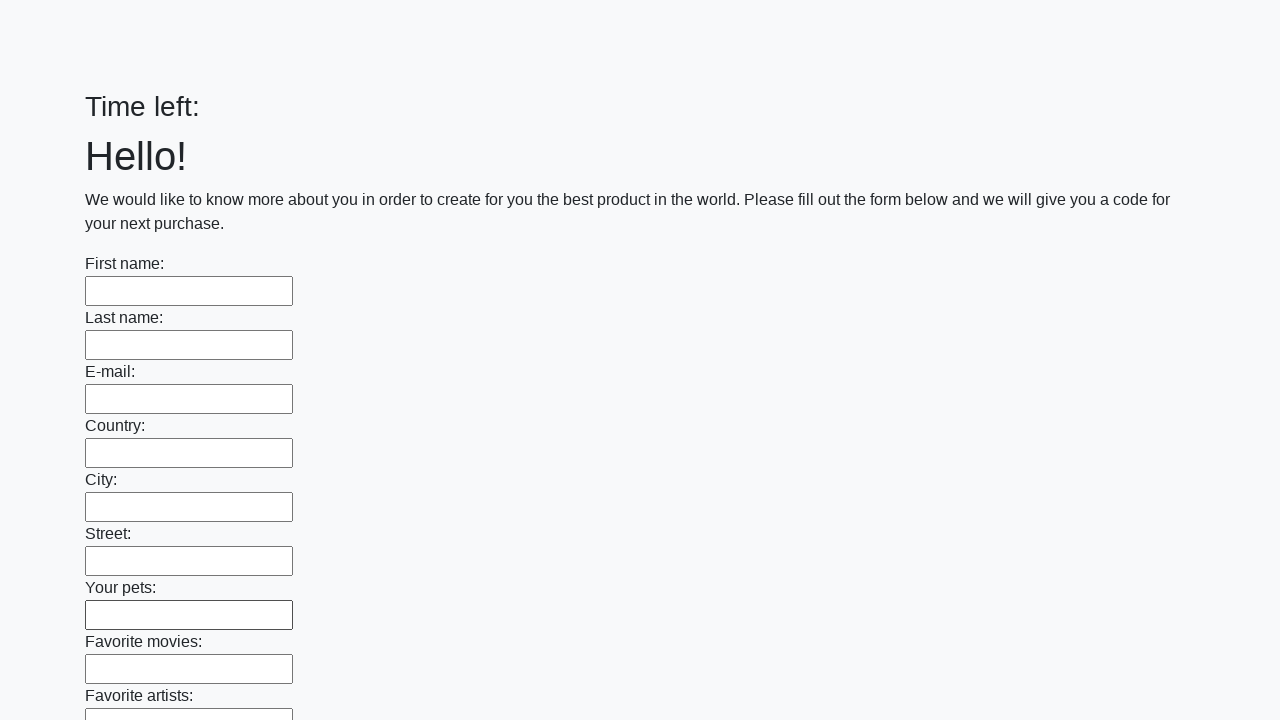

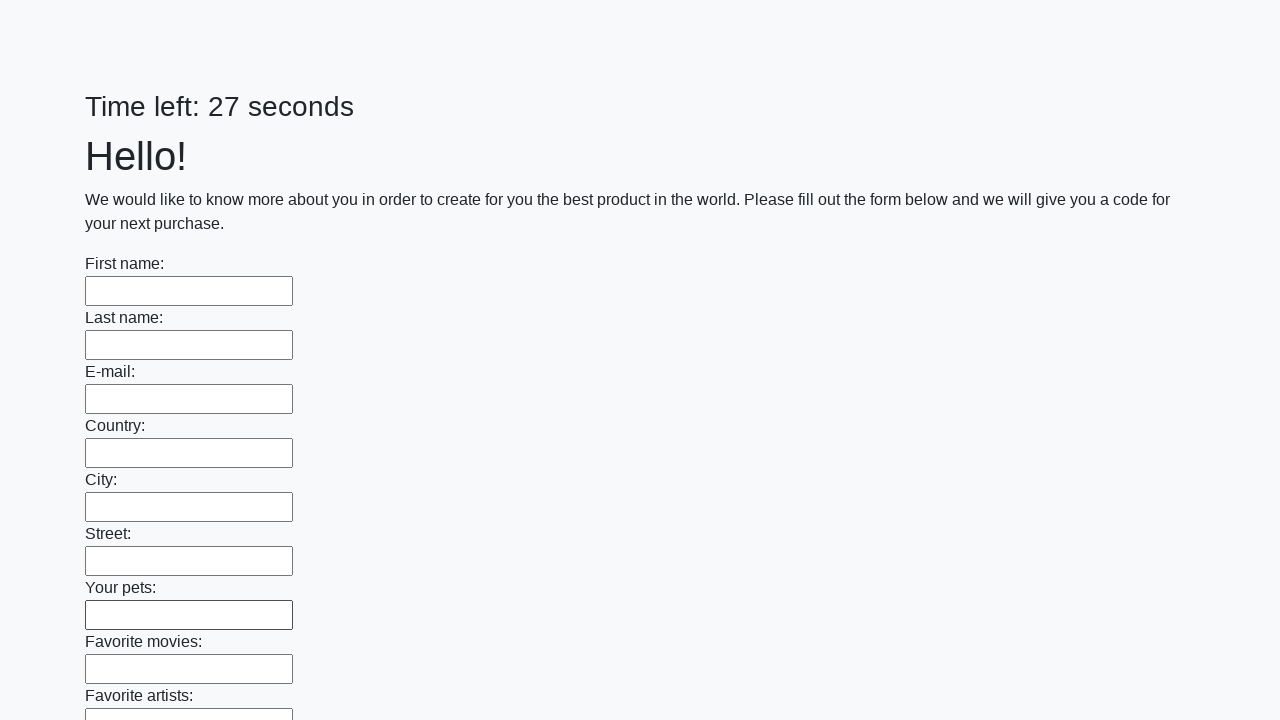